Tests internet speed measurement on fast.com, waits for the test to complete, then navigates to a sample todo app and performs todo interactions in a loop.

Starting URL: https://www.fast.com

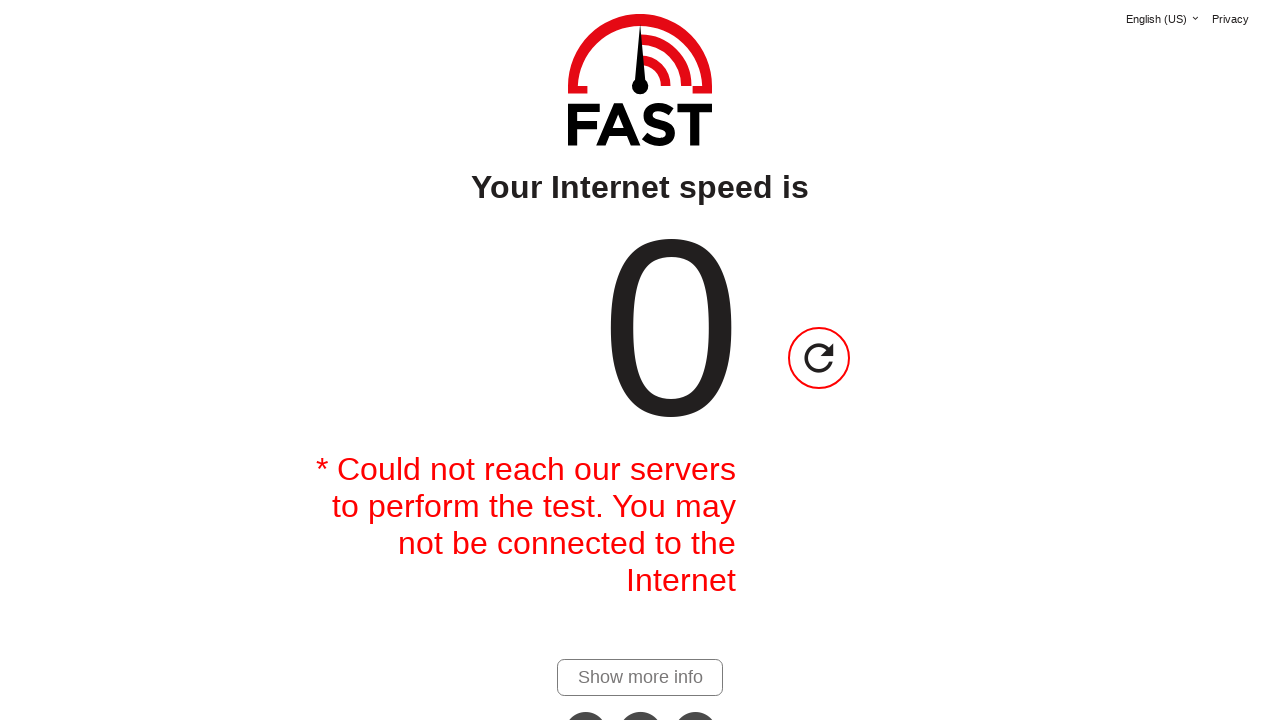

Speed test completed - refresh icon appeared
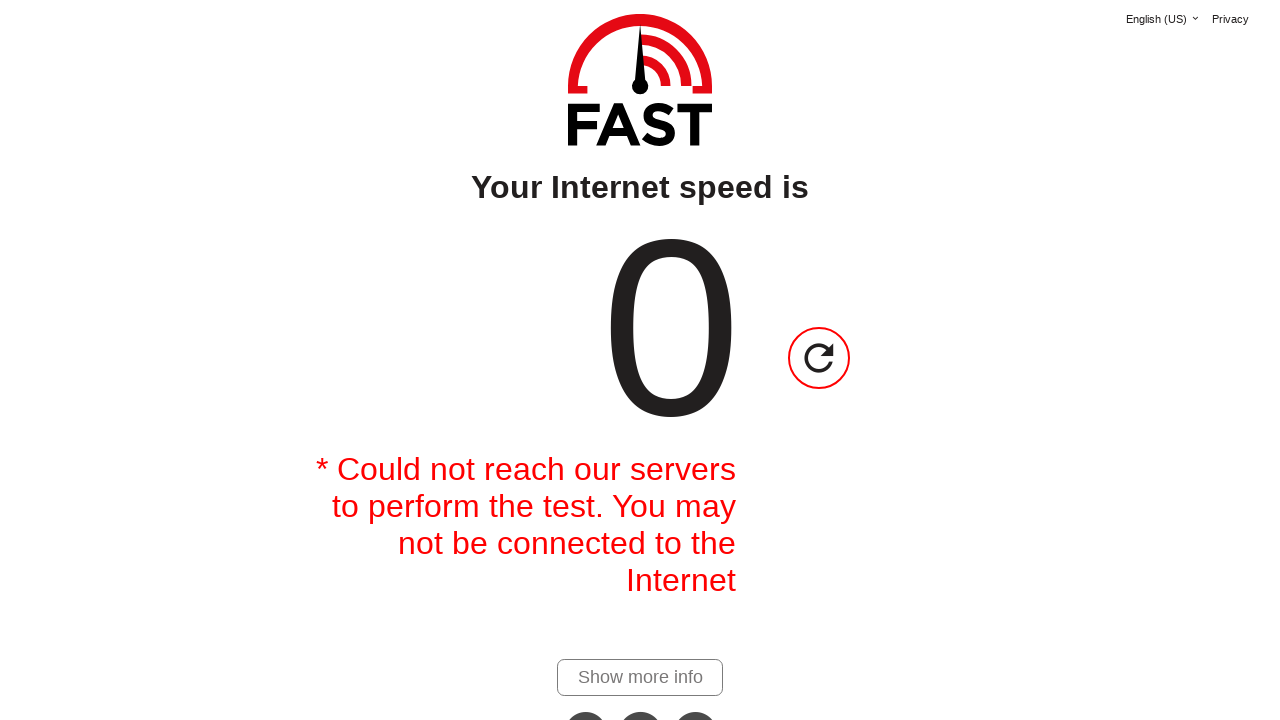

Navigated to todo app (iteration 1)
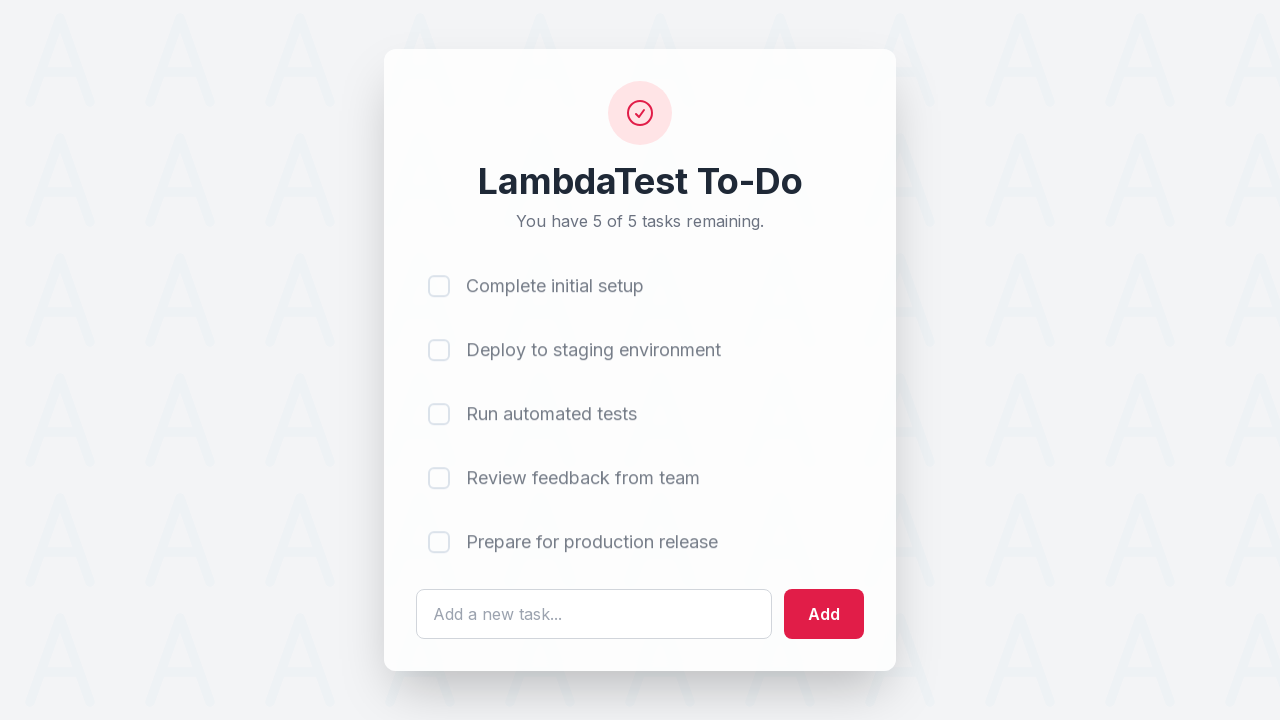

Clicked first todo item checkbox at (439, 283) on input[name='li1']
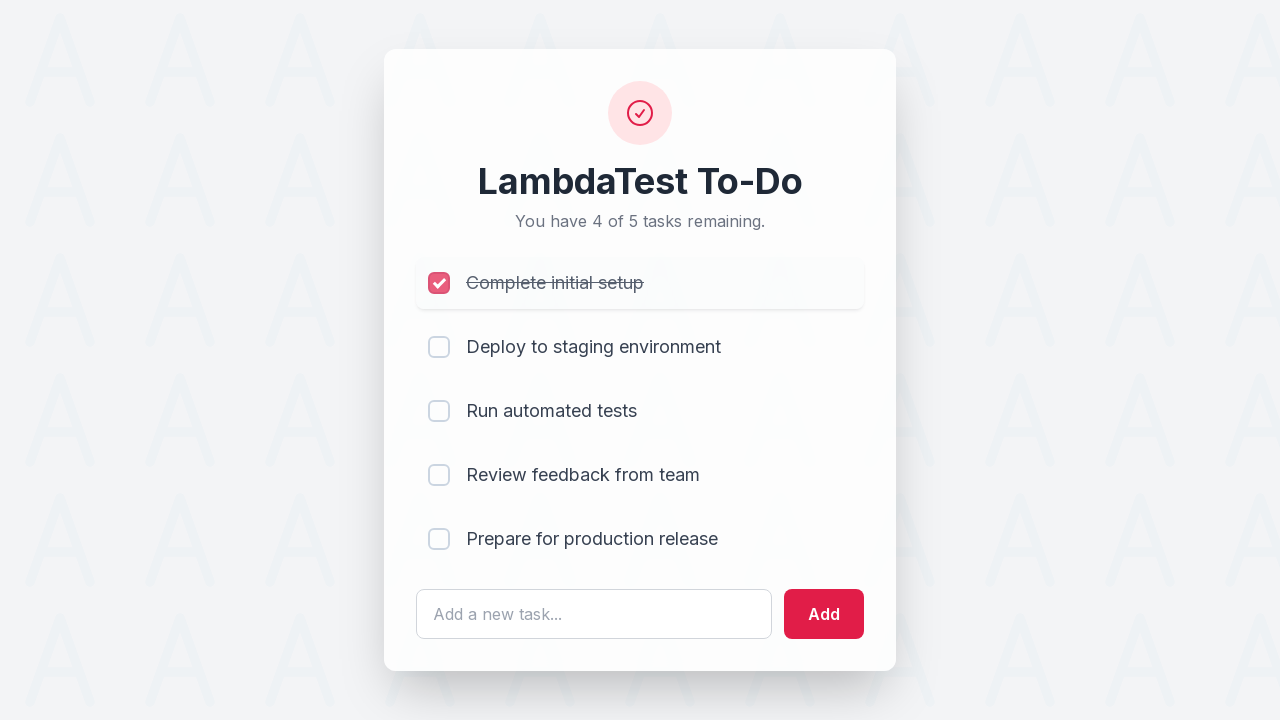

Clicked second todo item checkbox at (439, 347) on input[name='li2']
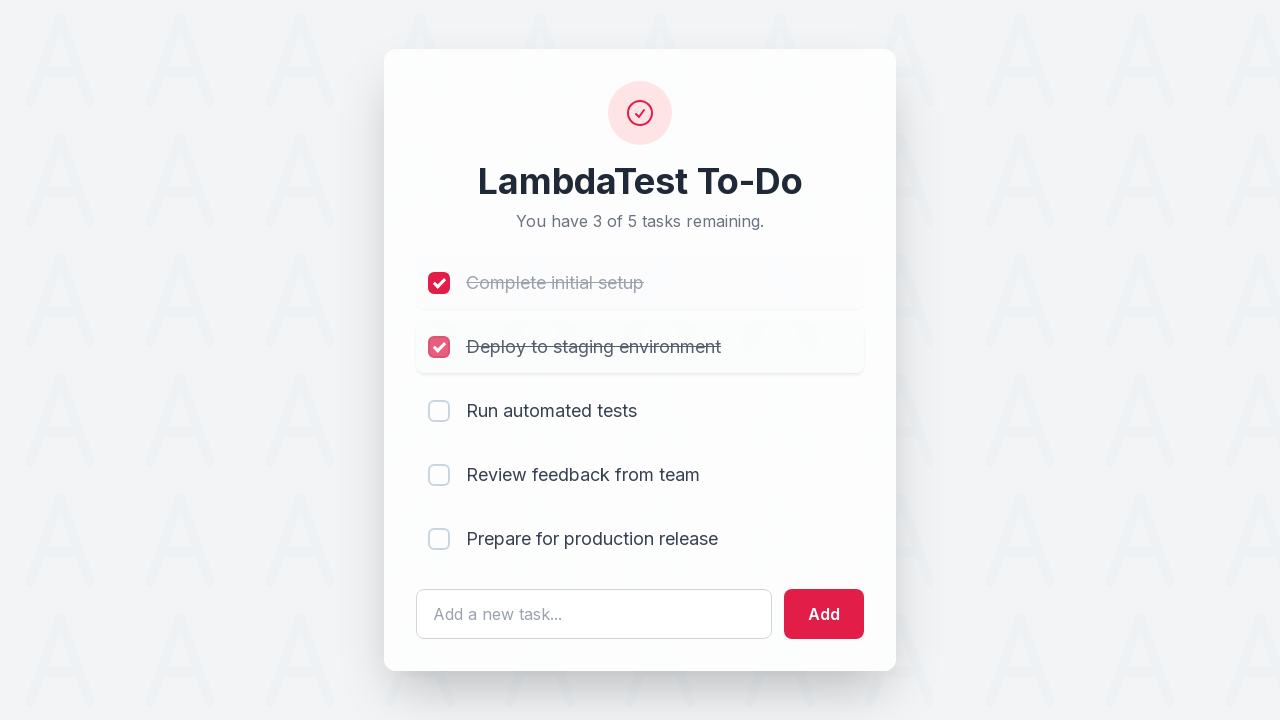

Cleared todo text input field on #sampletodotext
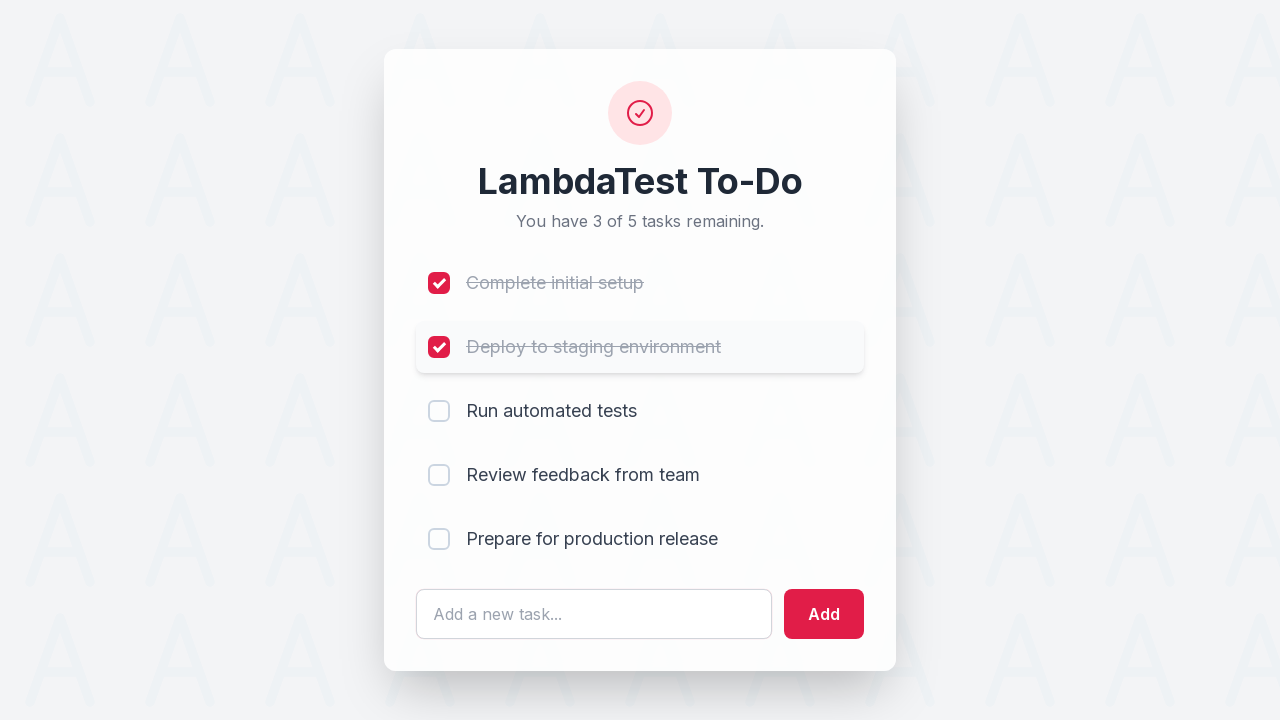

Entered new todo text: 'Yey, Let's add it to list' on #sampletodotext
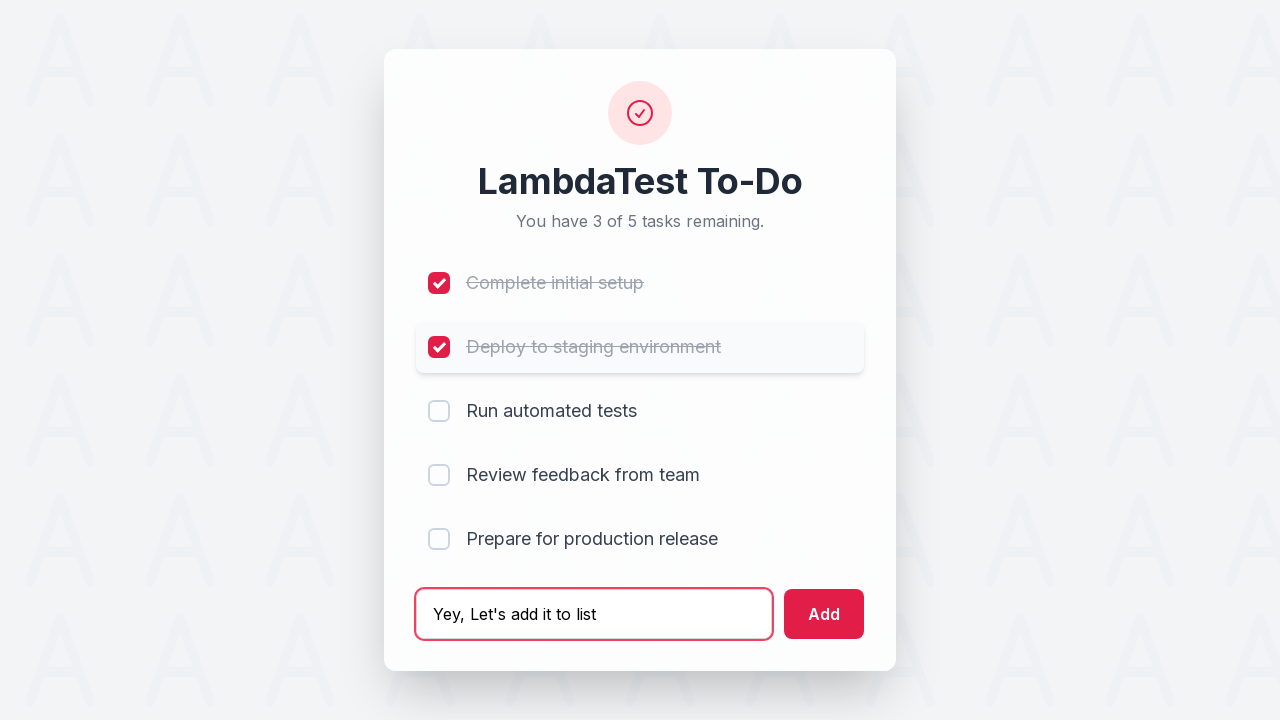

Clicked add button to create new todo item at (824, 614) on #addbutton
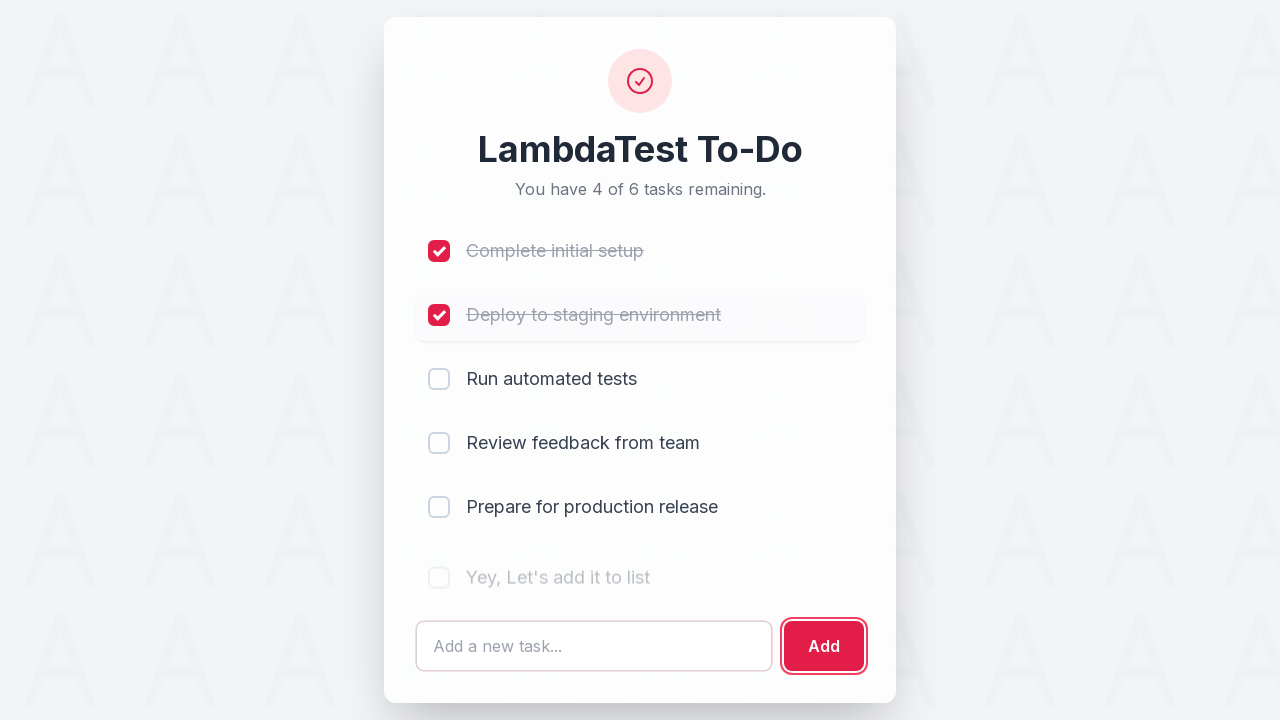

Retrieved newly added todo item text
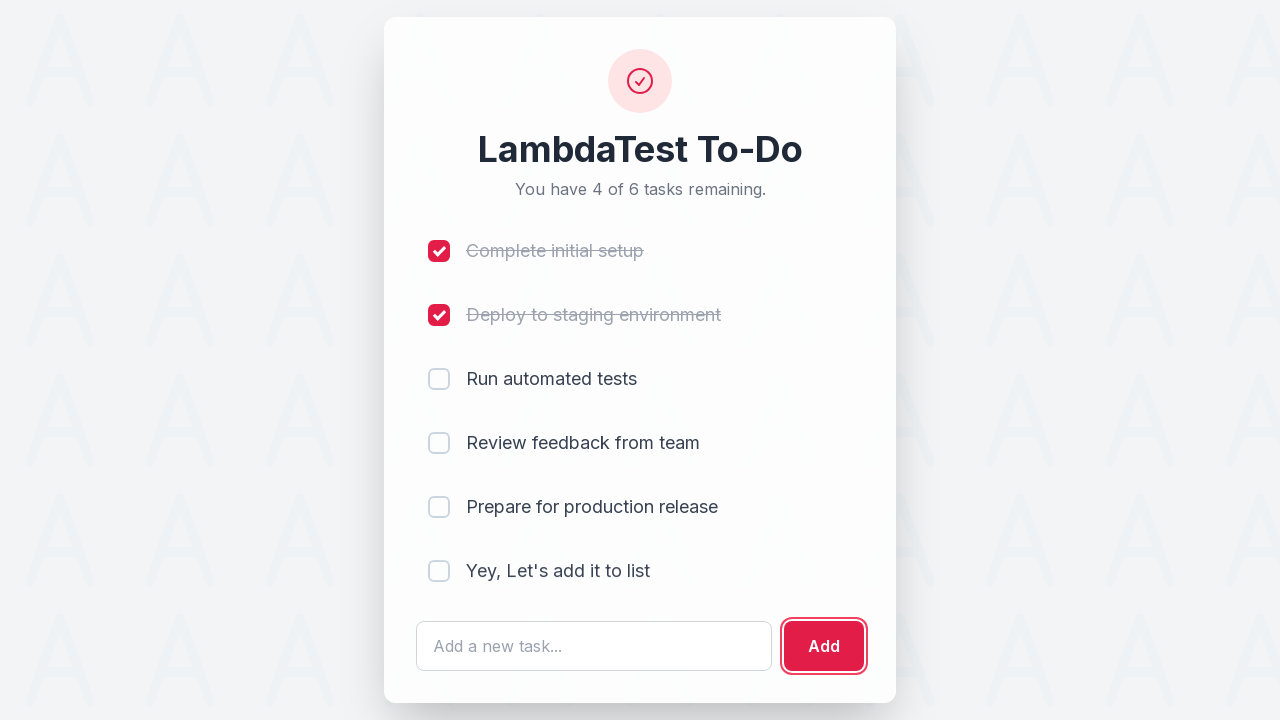

Verified new todo item text was added correctly
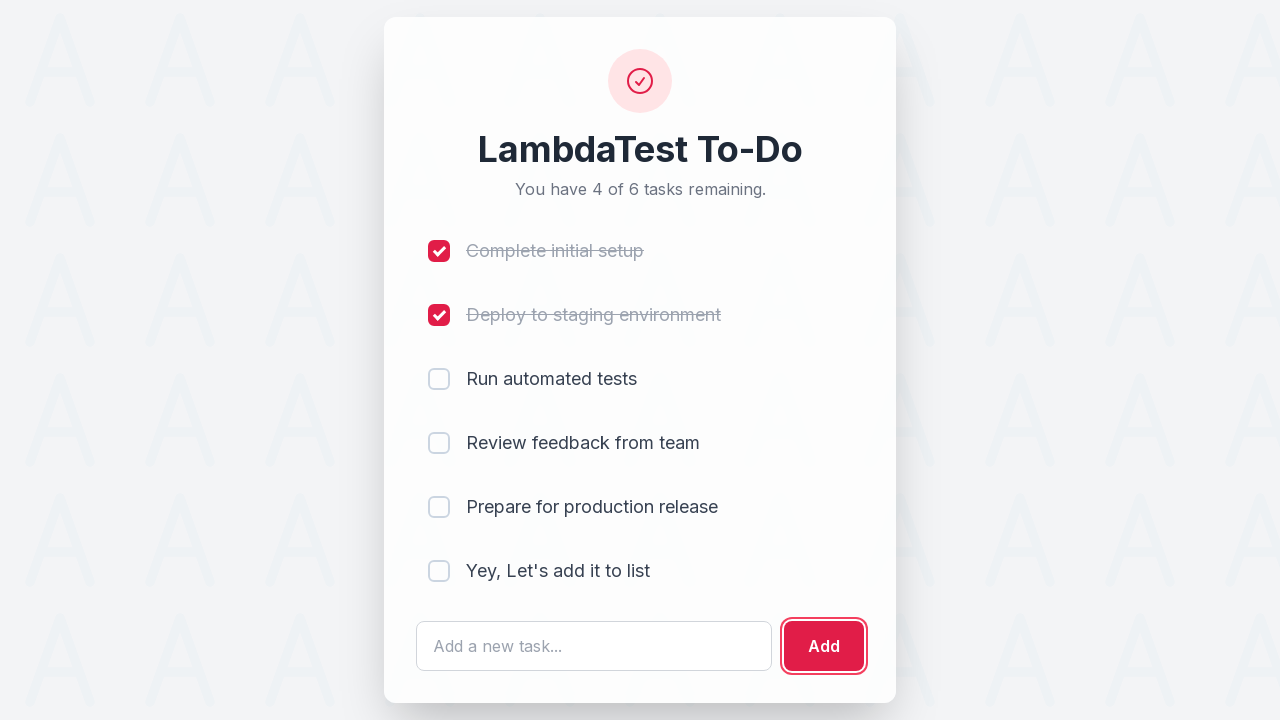

Navigated to todo app (iteration 2)
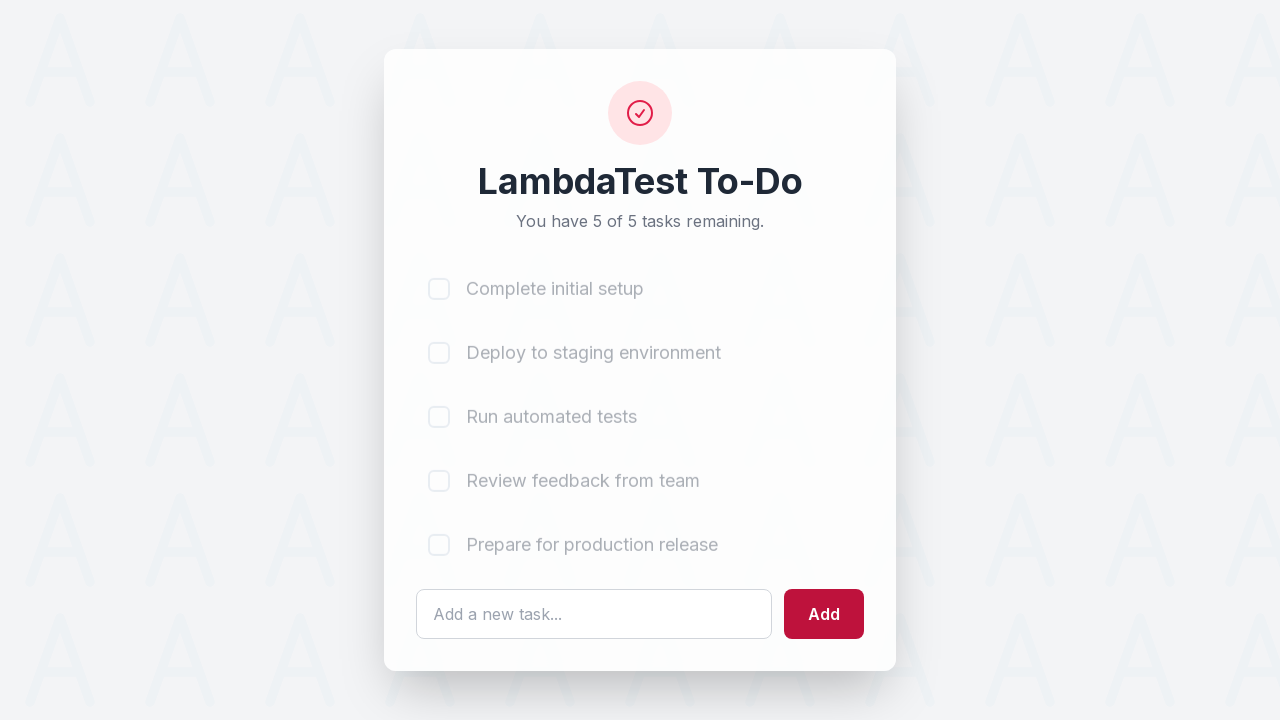

Clicked first todo item checkbox at (439, 283) on input[name='li1']
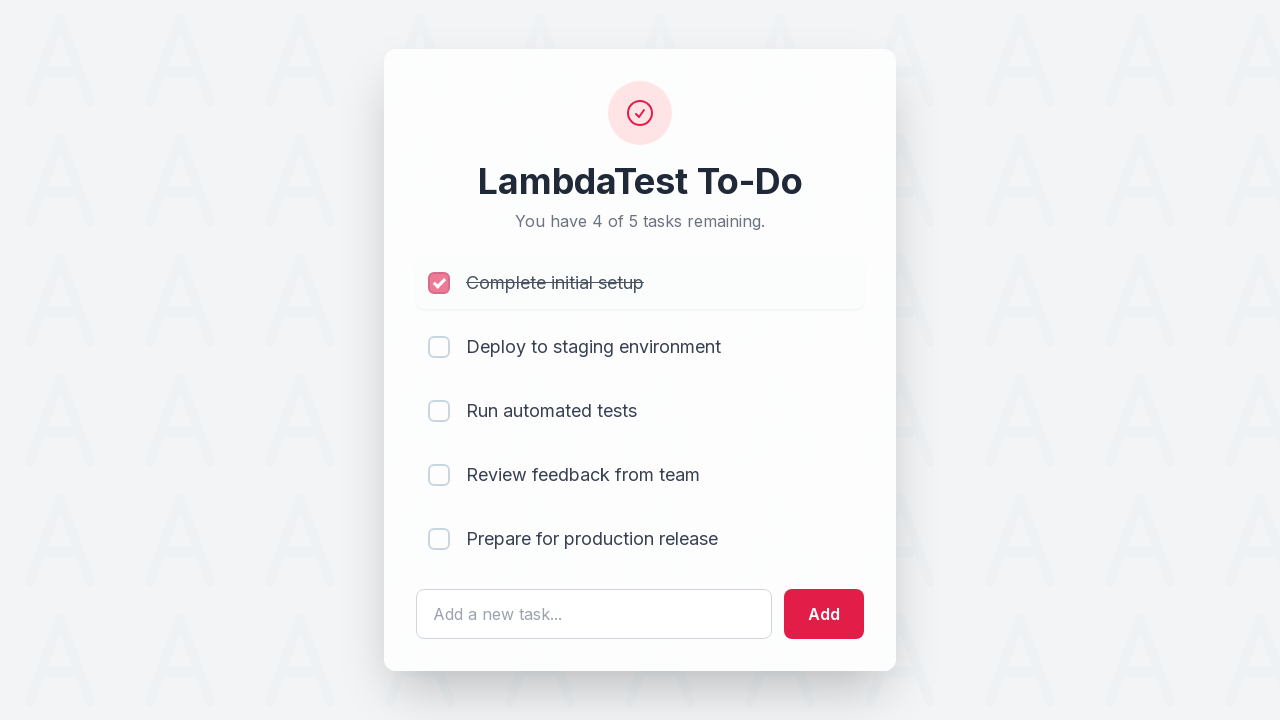

Clicked second todo item checkbox at (439, 347) on input[name='li2']
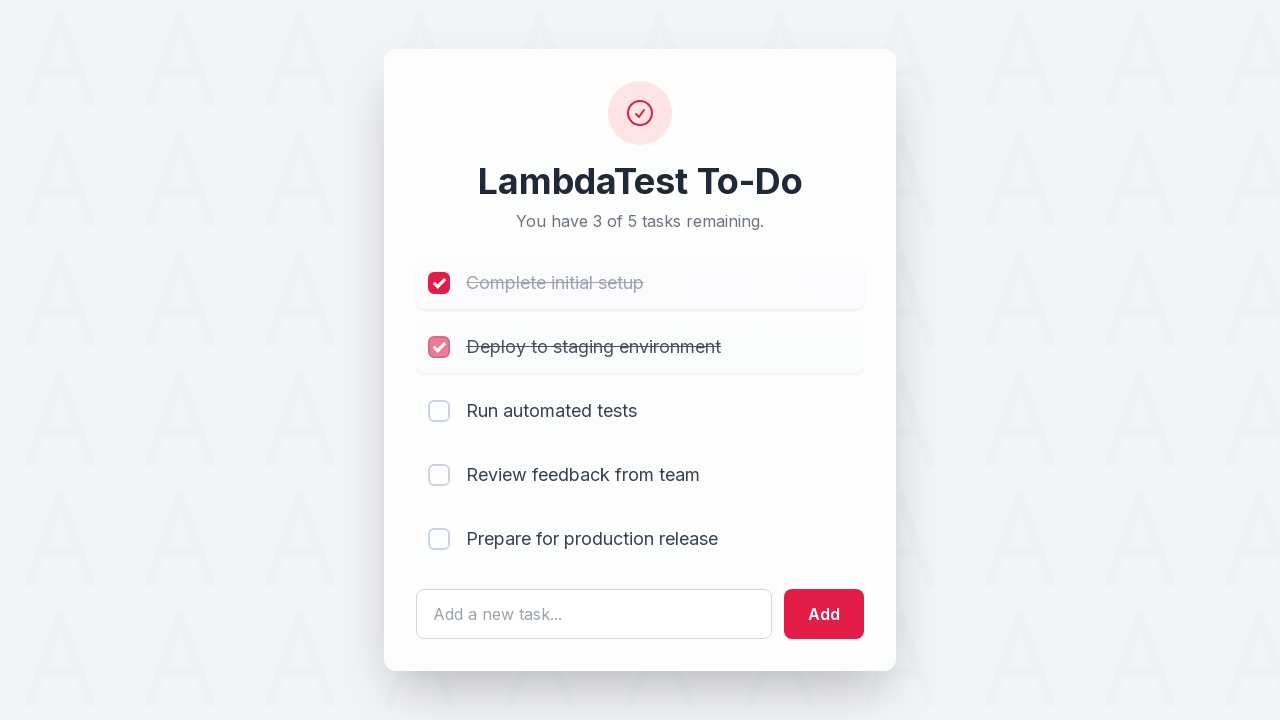

Cleared todo text input field on #sampletodotext
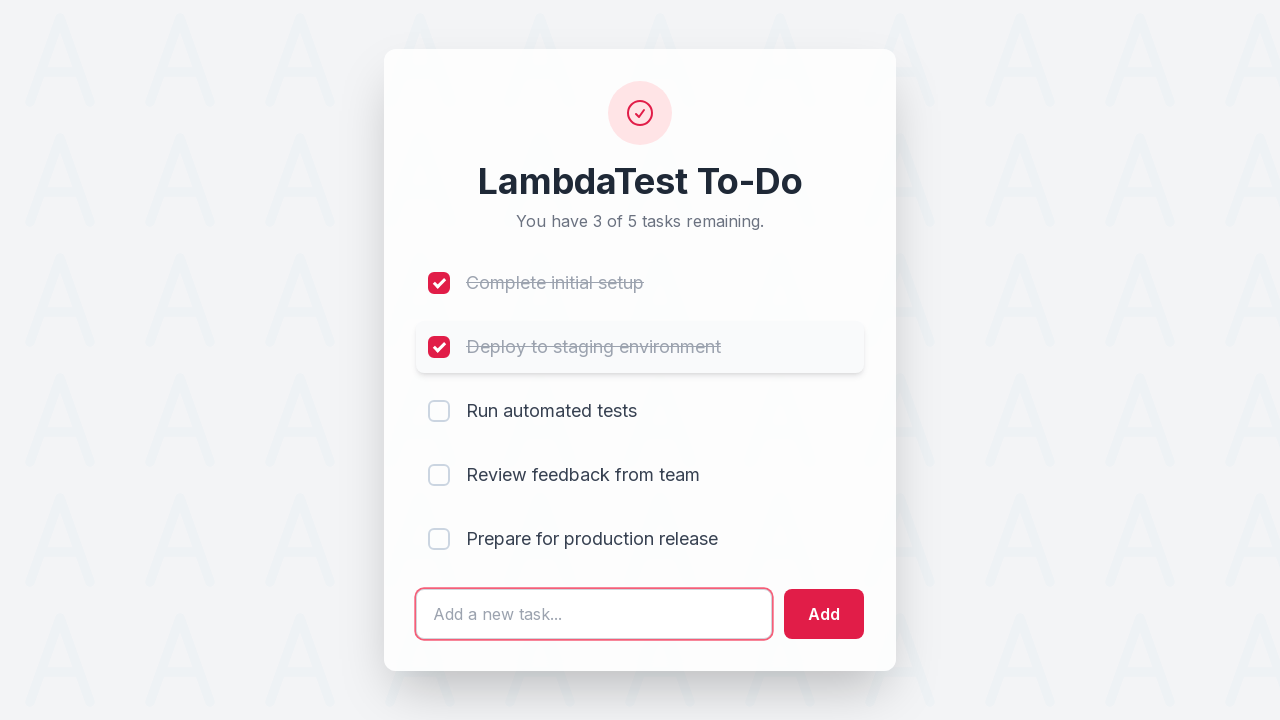

Entered new todo text: 'Yey, Let's add it to list' on #sampletodotext
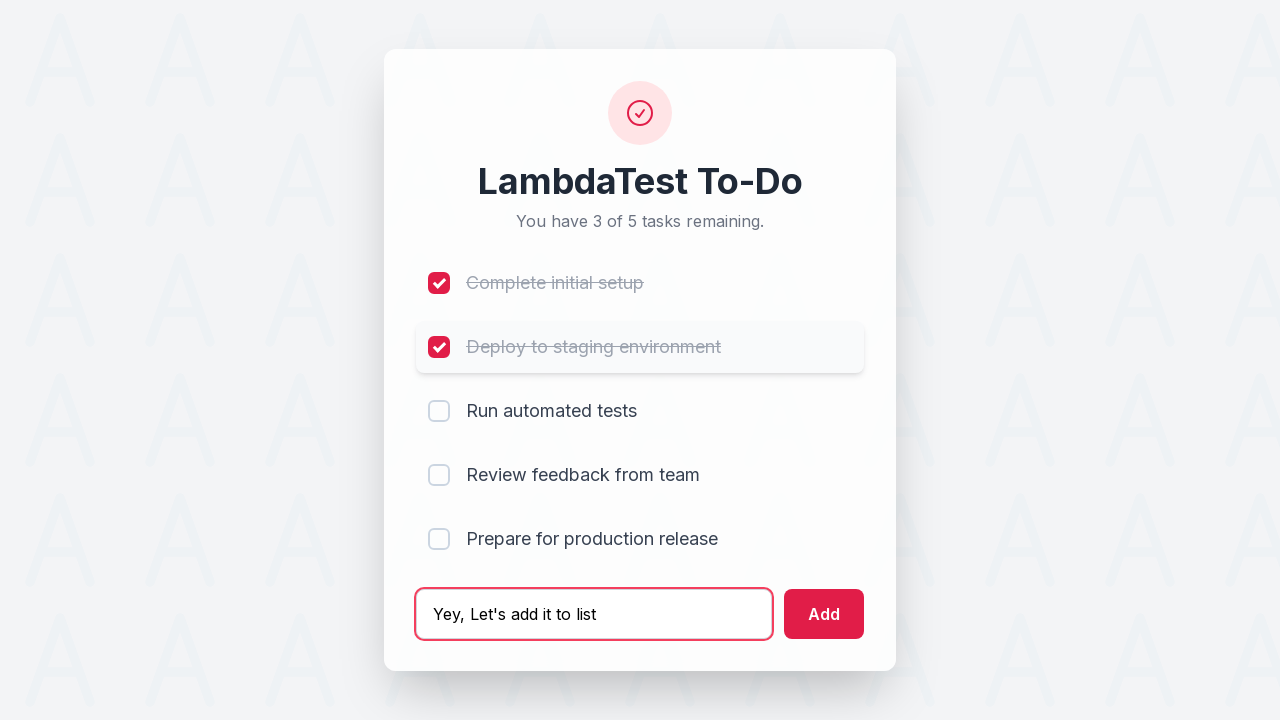

Clicked add button to create new todo item at (824, 614) on #addbutton
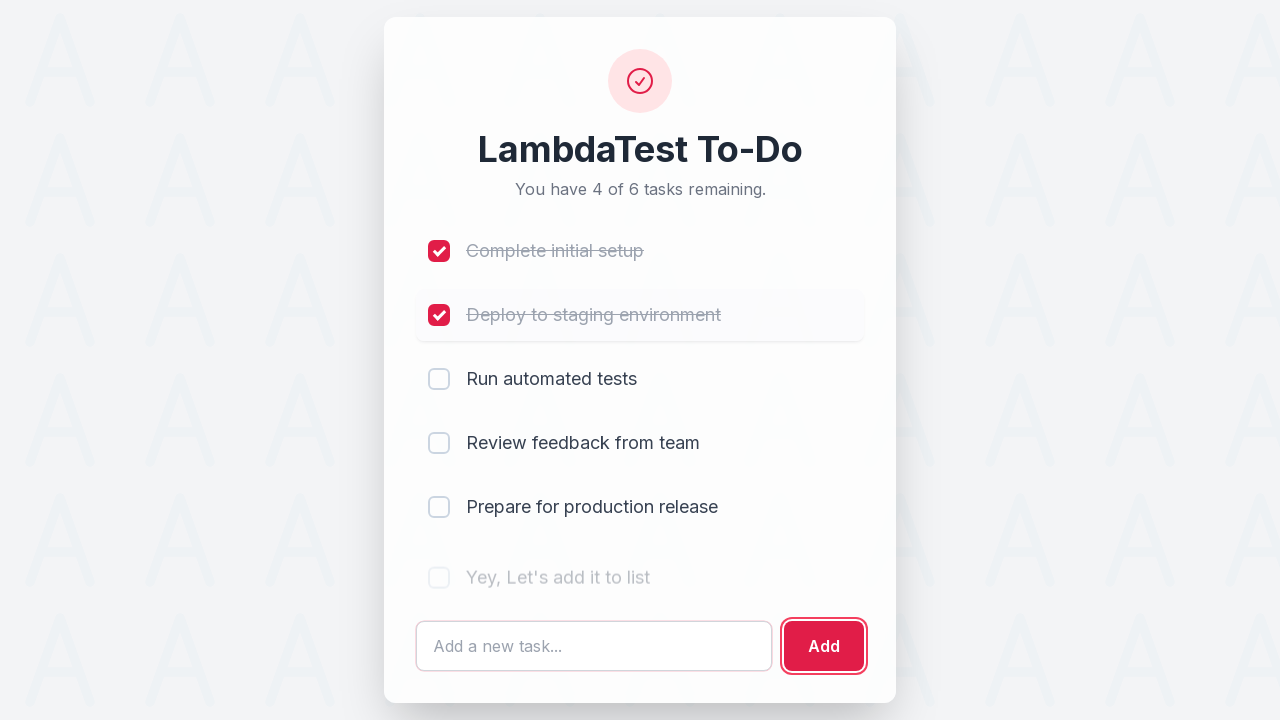

Retrieved newly added todo item text
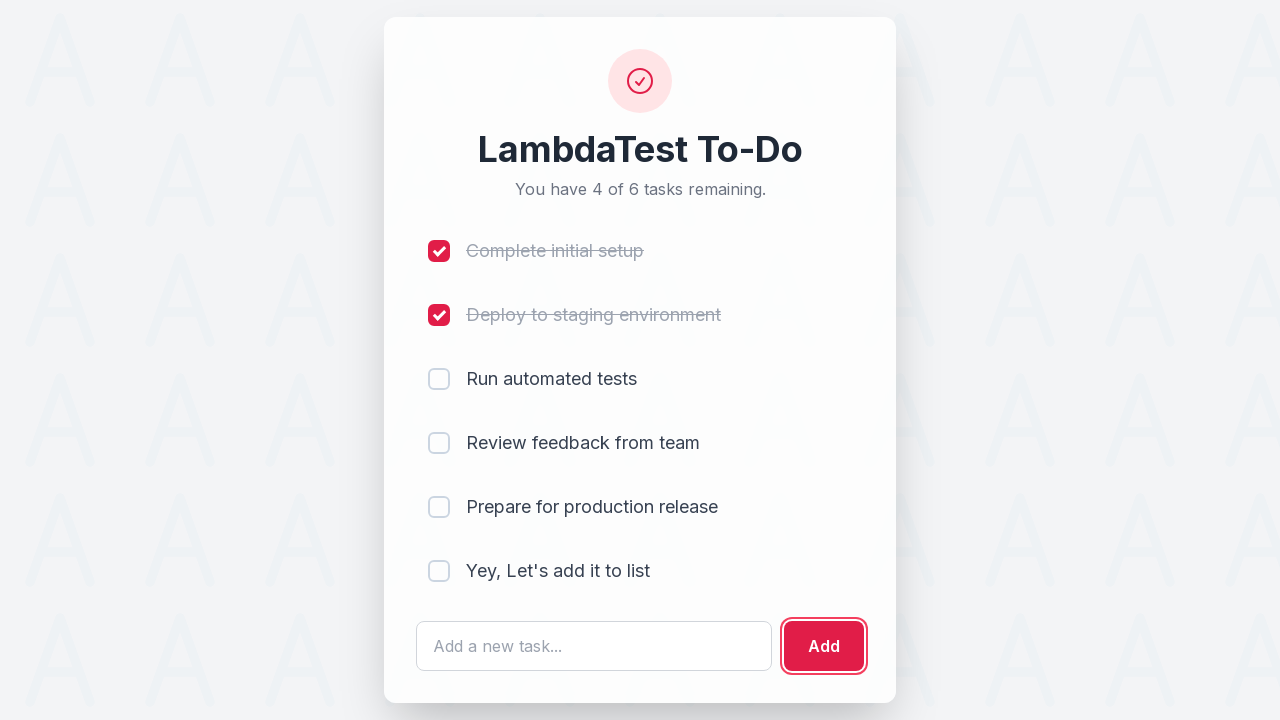

Verified new todo item text was added correctly
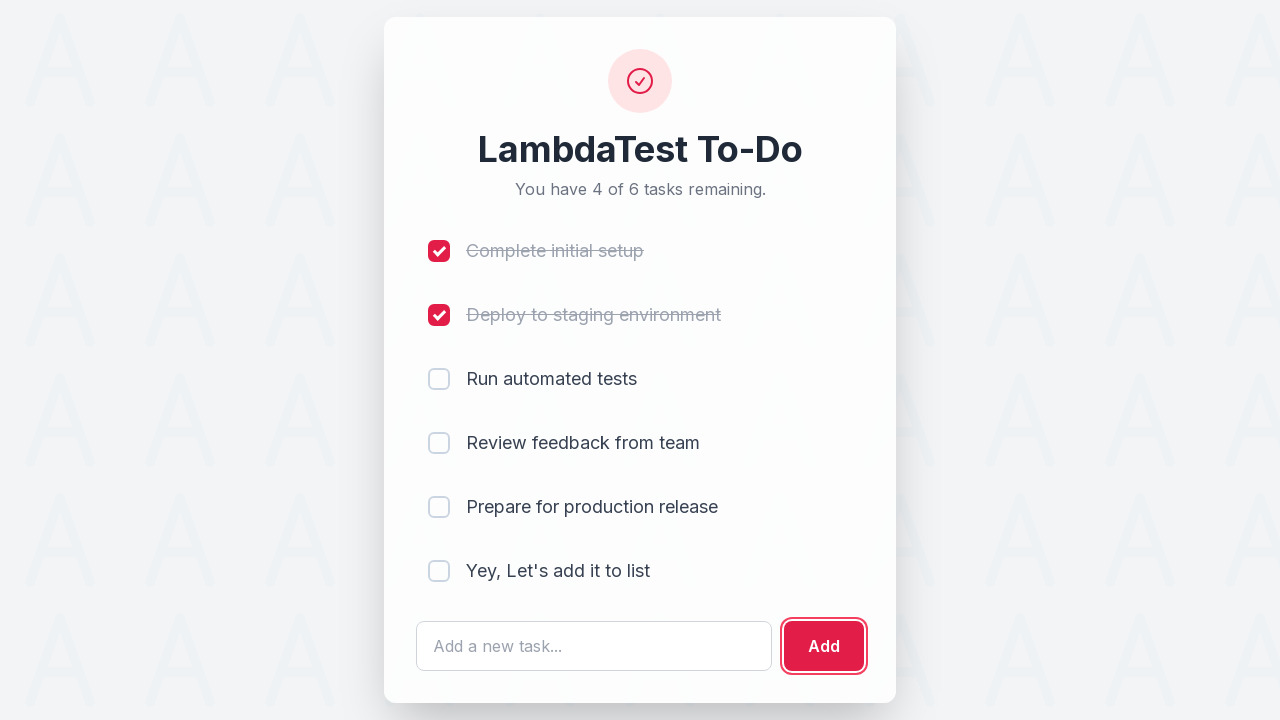

Navigated to todo app (iteration 3)
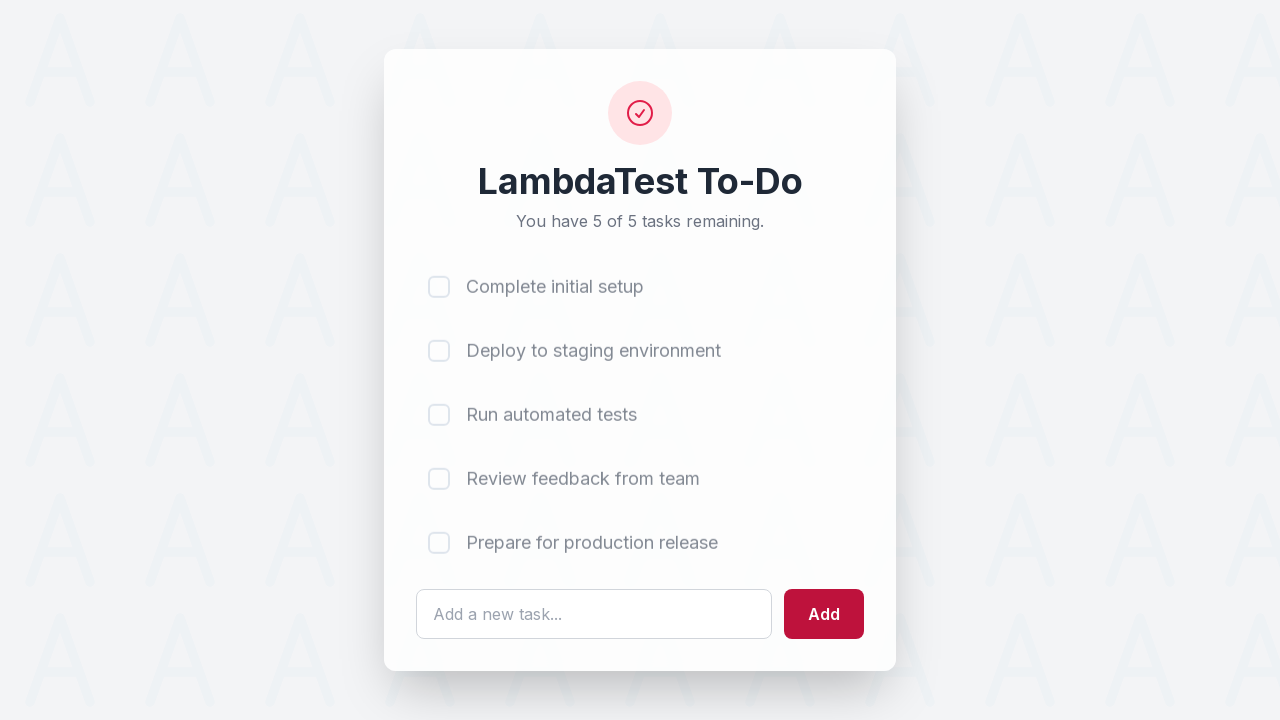

Clicked first todo item checkbox at (439, 283) on input[name='li1']
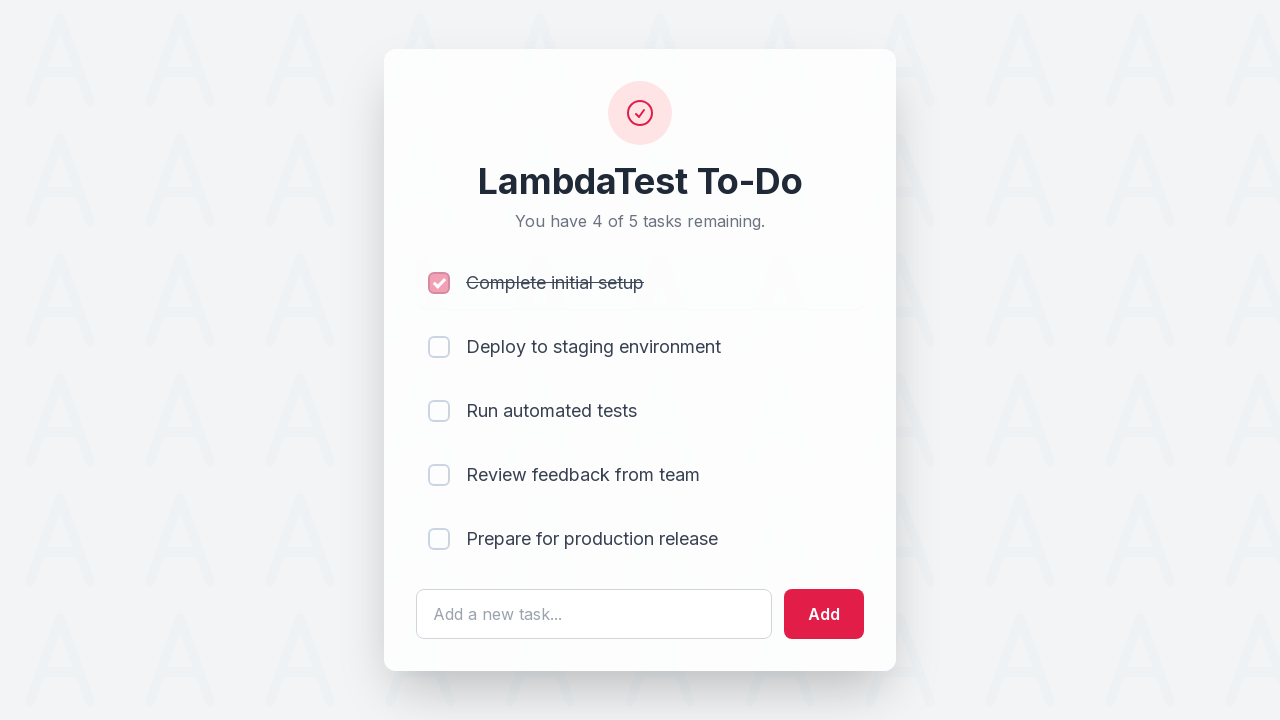

Clicked second todo item checkbox at (439, 347) on input[name='li2']
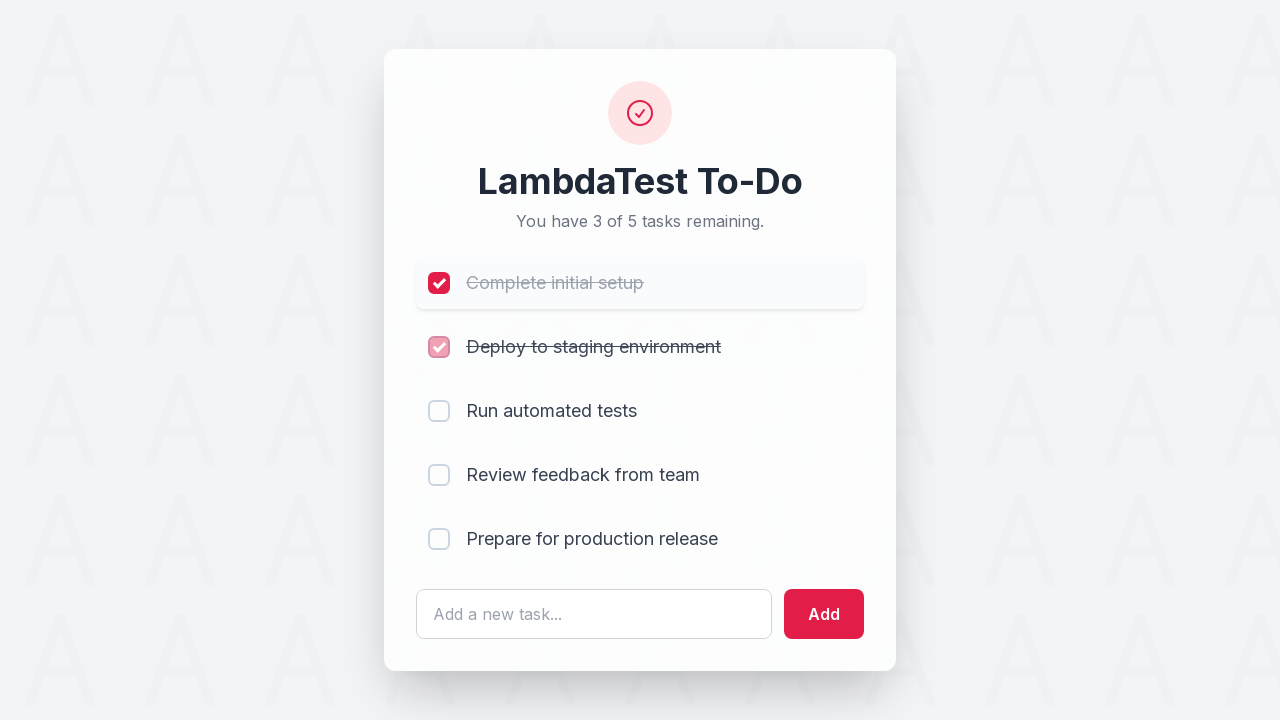

Cleared todo text input field on #sampletodotext
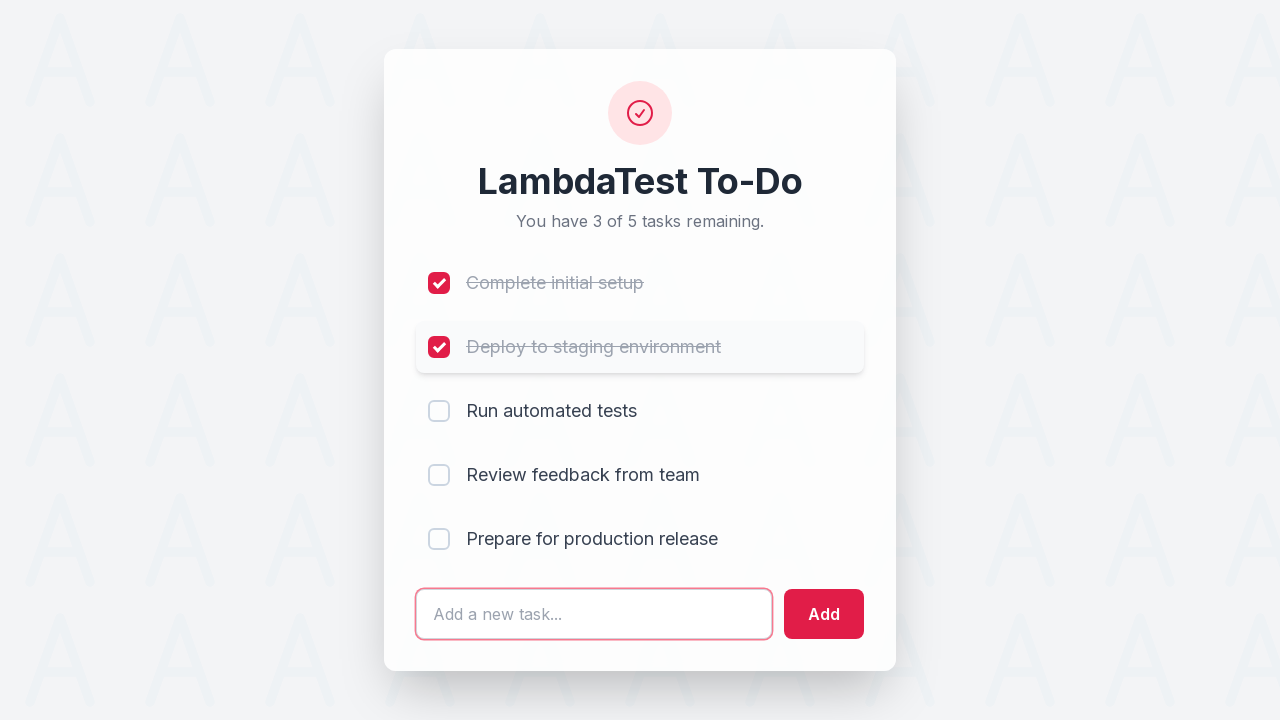

Entered new todo text: 'Yey, Let's add it to list' on #sampletodotext
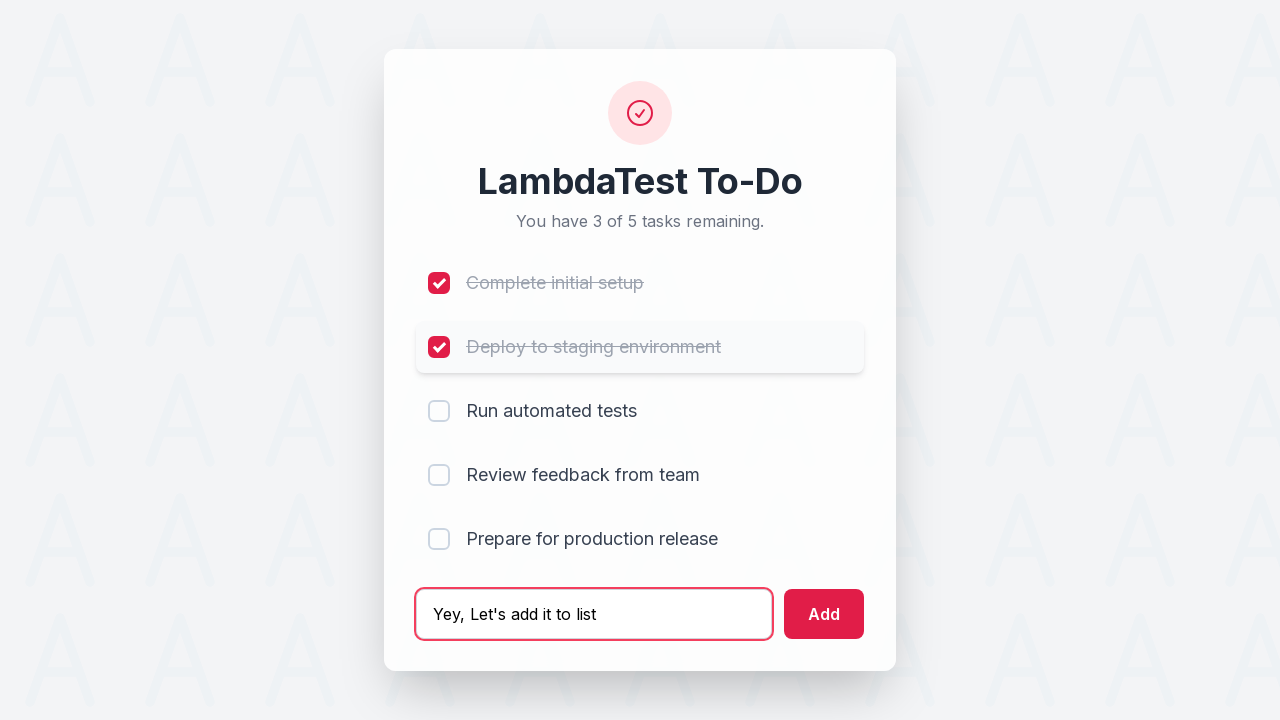

Clicked add button to create new todo item at (824, 614) on #addbutton
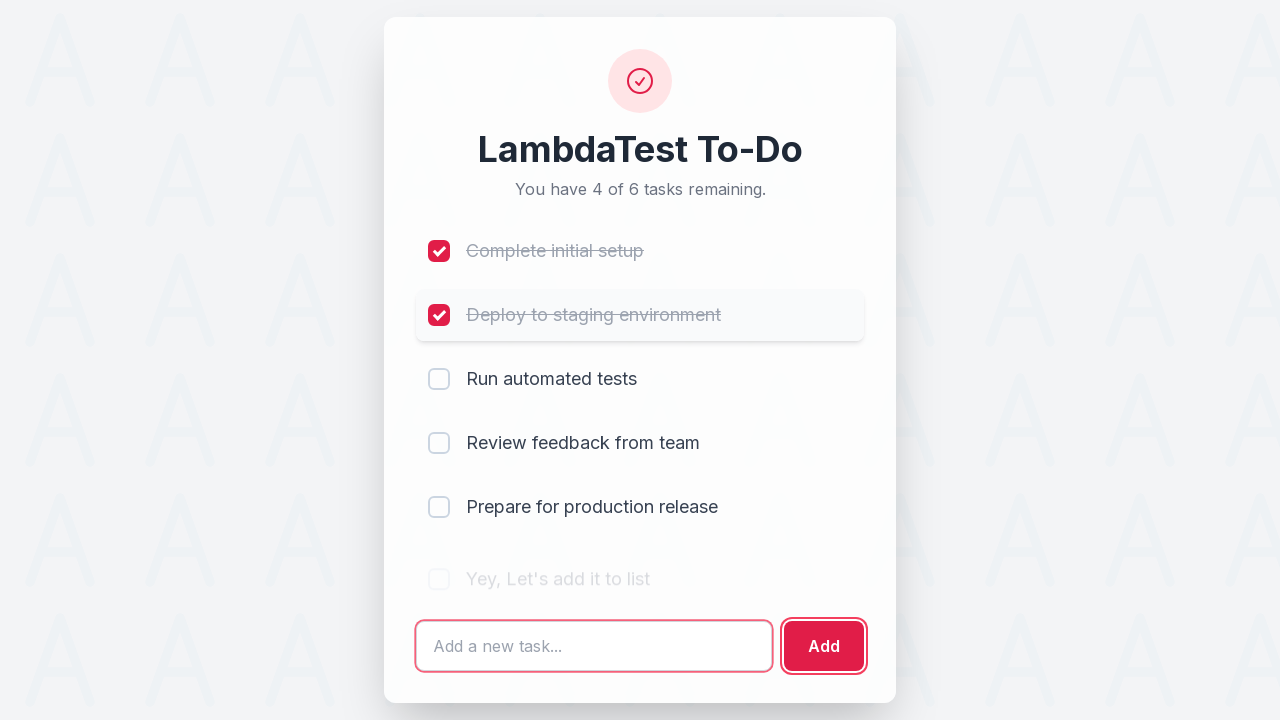

Retrieved newly added todo item text
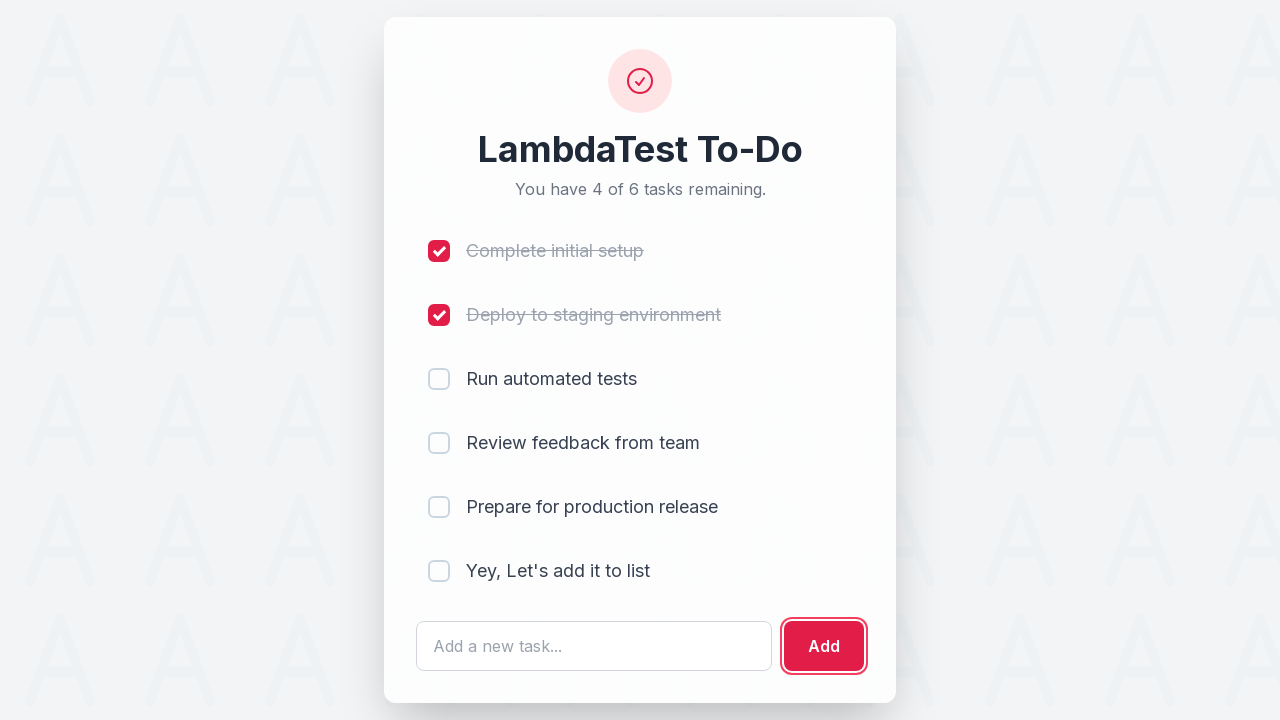

Verified new todo item text was added correctly
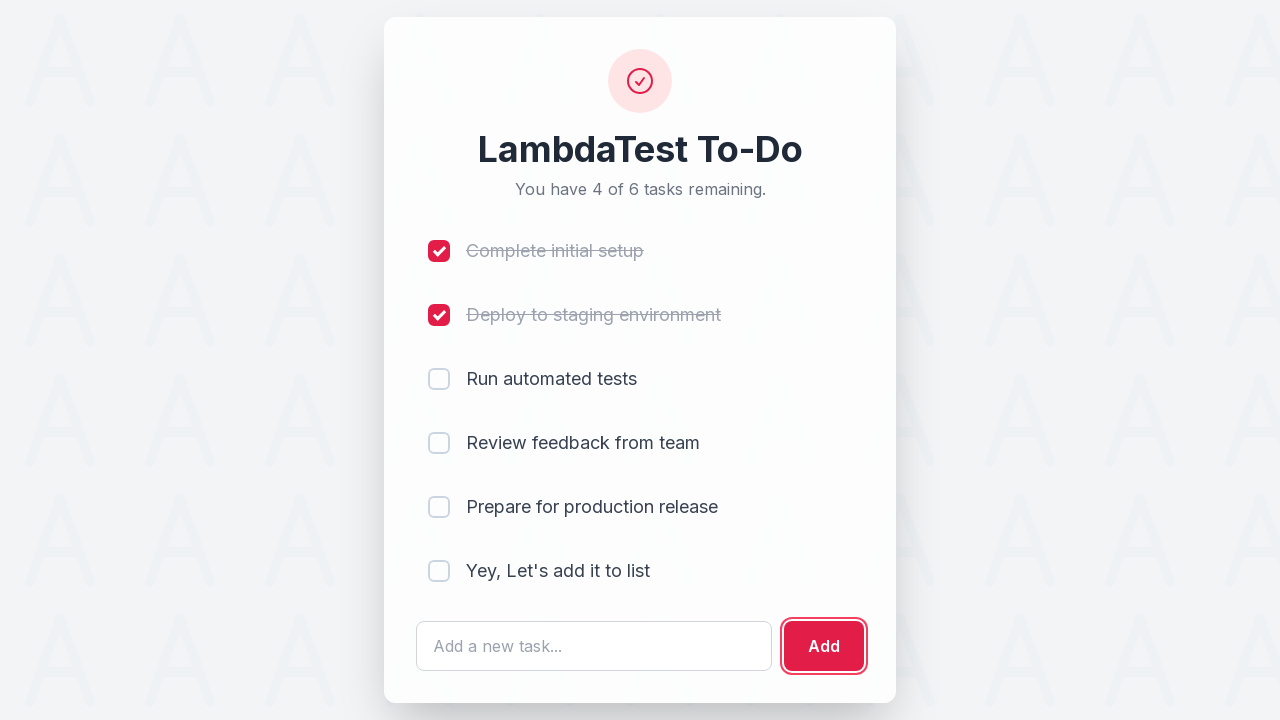

Navigated to todo app (iteration 4)
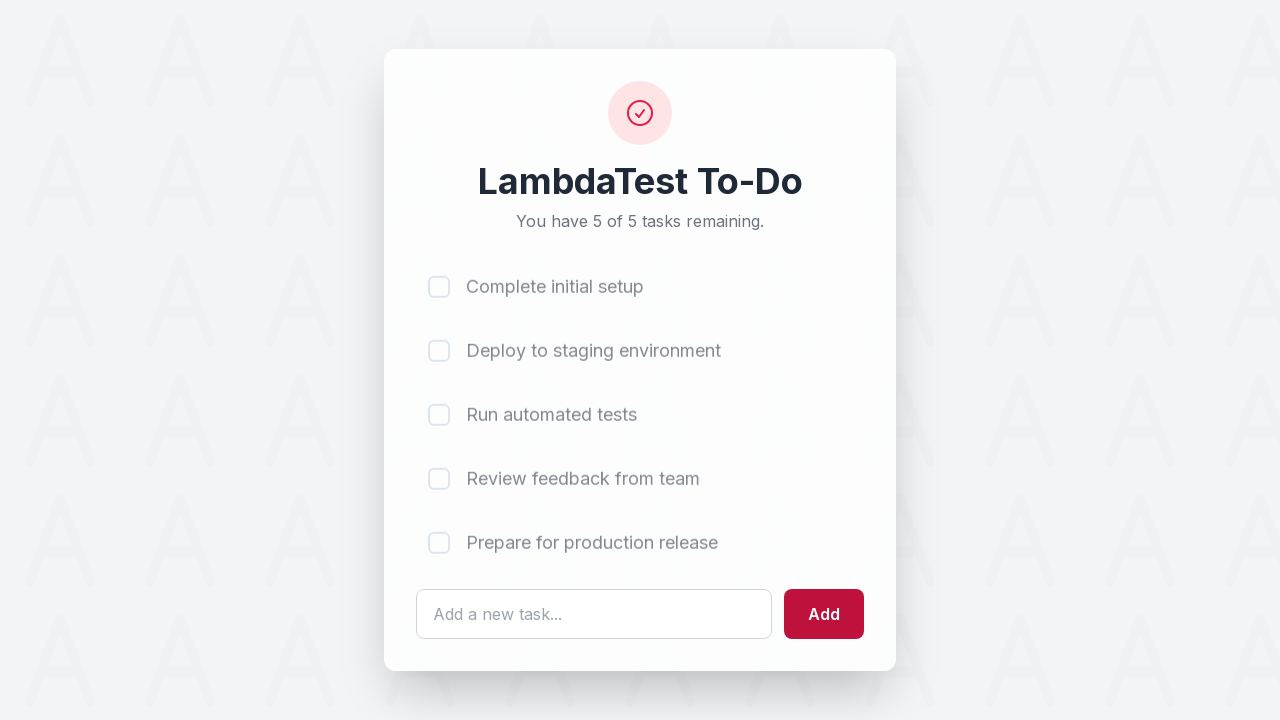

Clicked first todo item checkbox at (439, 283) on input[name='li1']
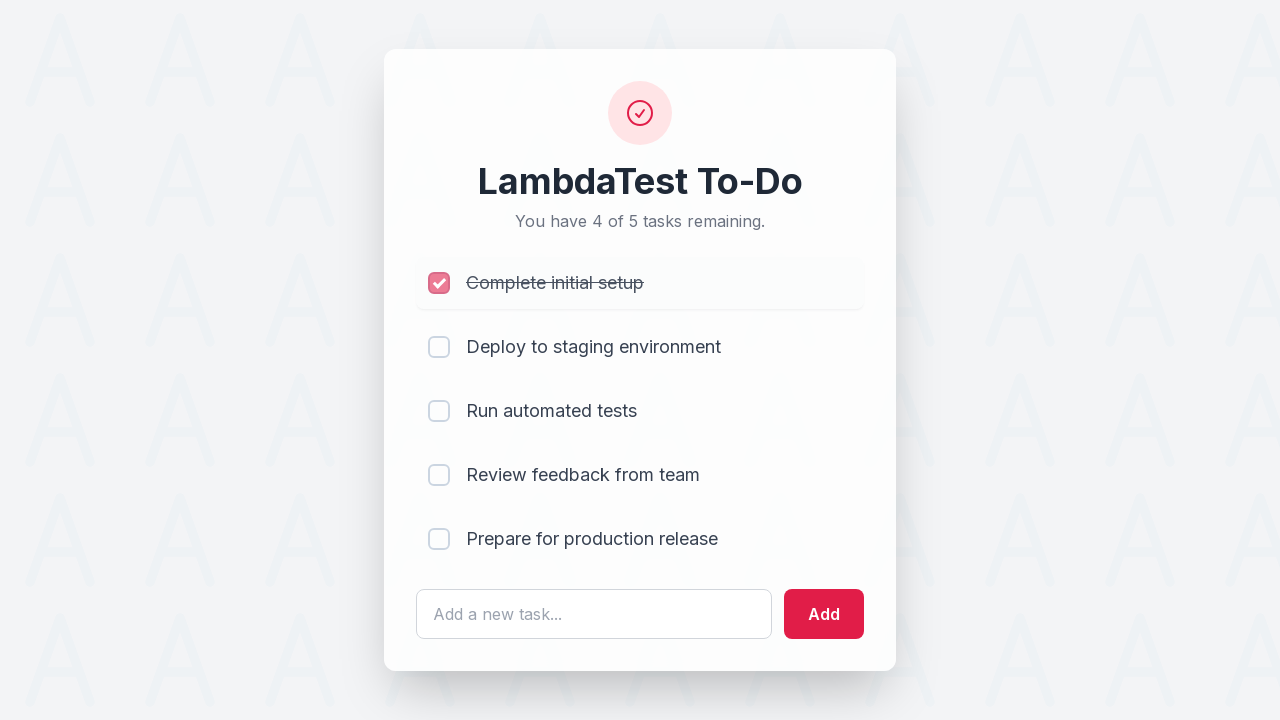

Clicked second todo item checkbox at (439, 347) on input[name='li2']
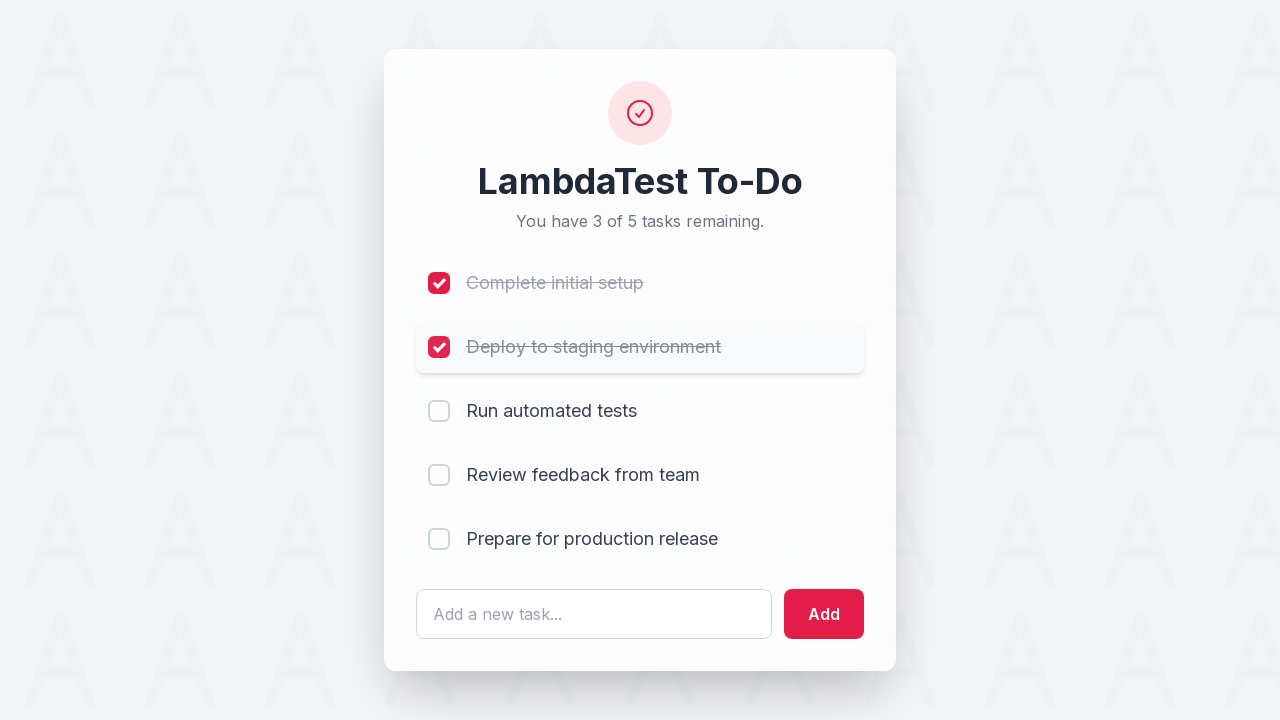

Cleared todo text input field on #sampletodotext
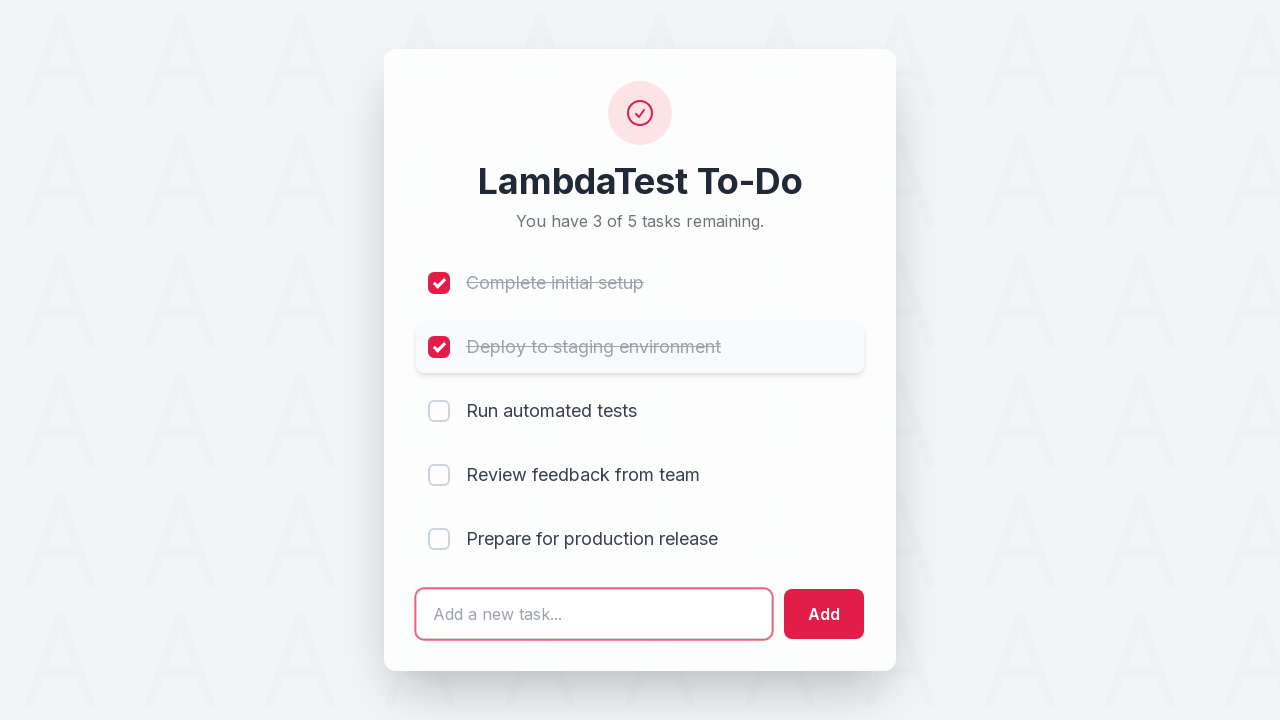

Entered new todo text: 'Yey, Let's add it to list' on #sampletodotext
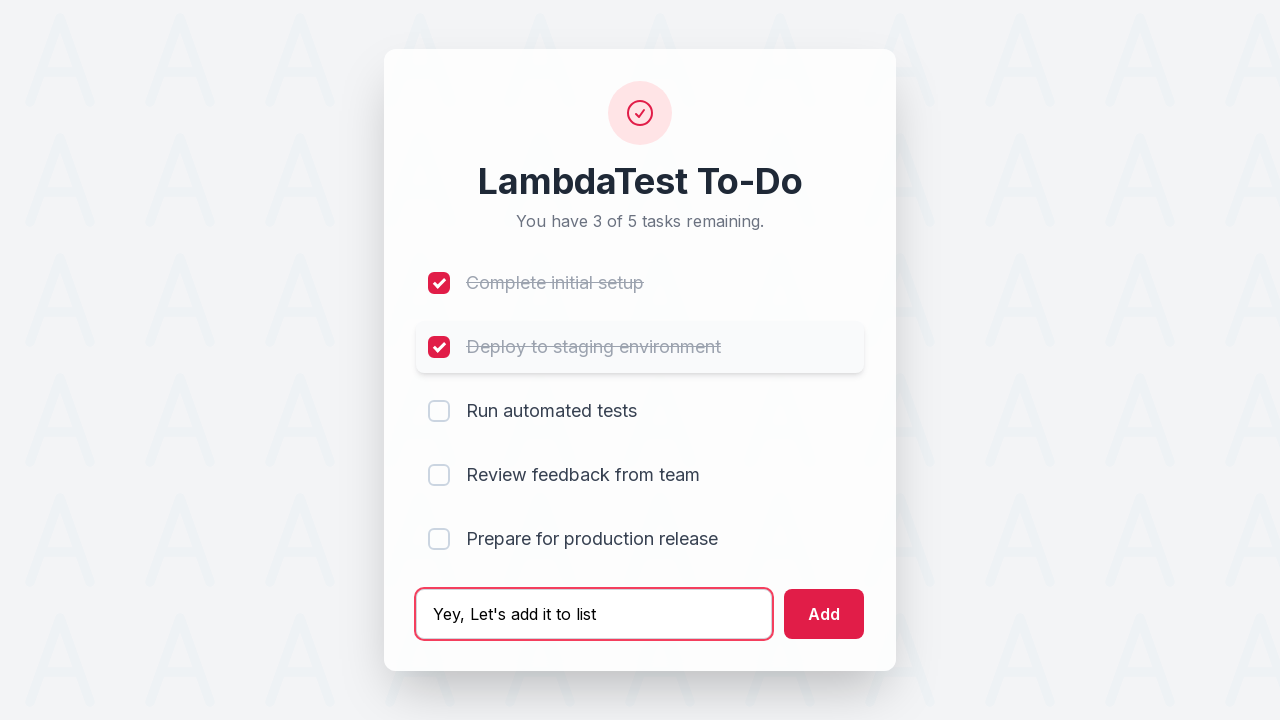

Clicked add button to create new todo item at (824, 614) on #addbutton
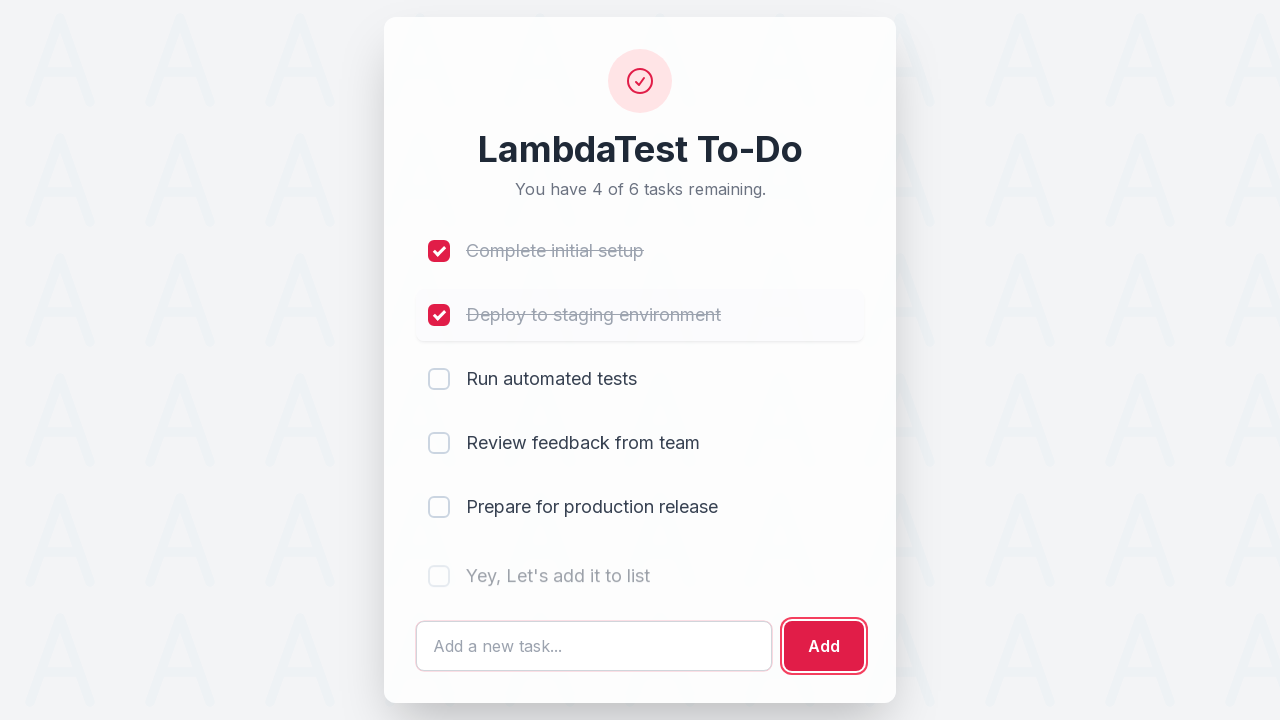

Retrieved newly added todo item text
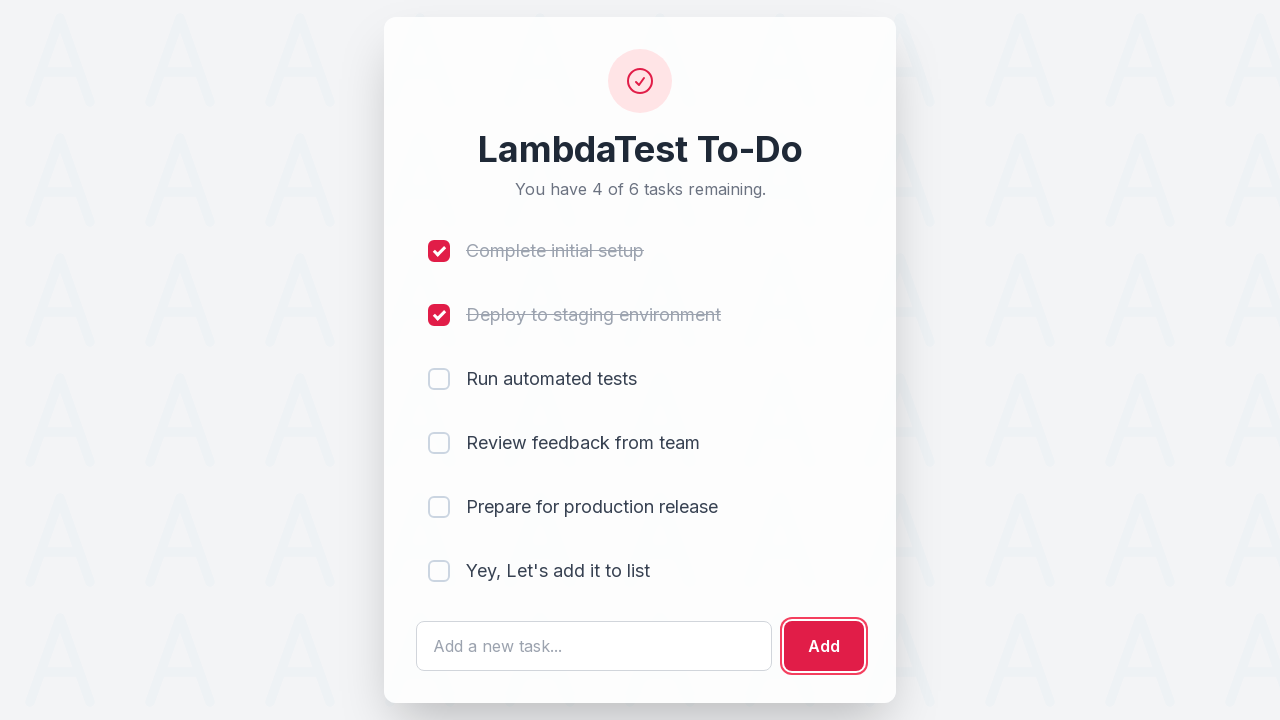

Verified new todo item text was added correctly
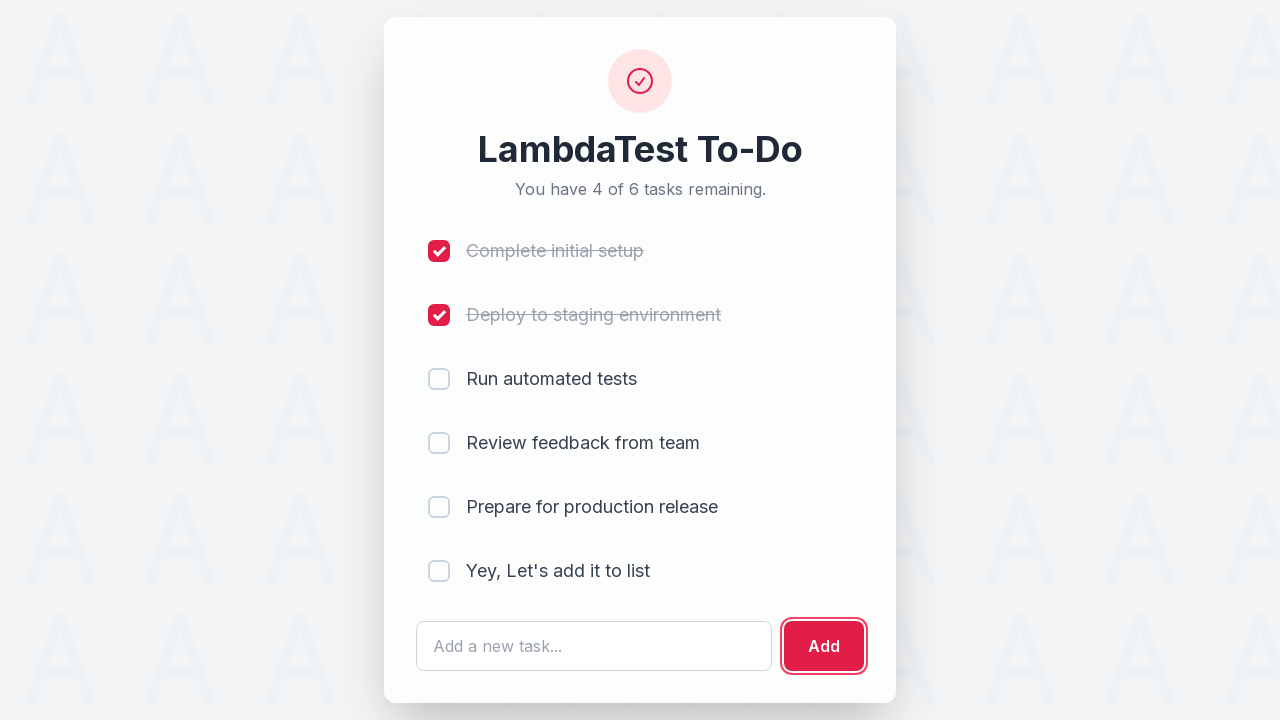

Navigated to todo app (iteration 5)
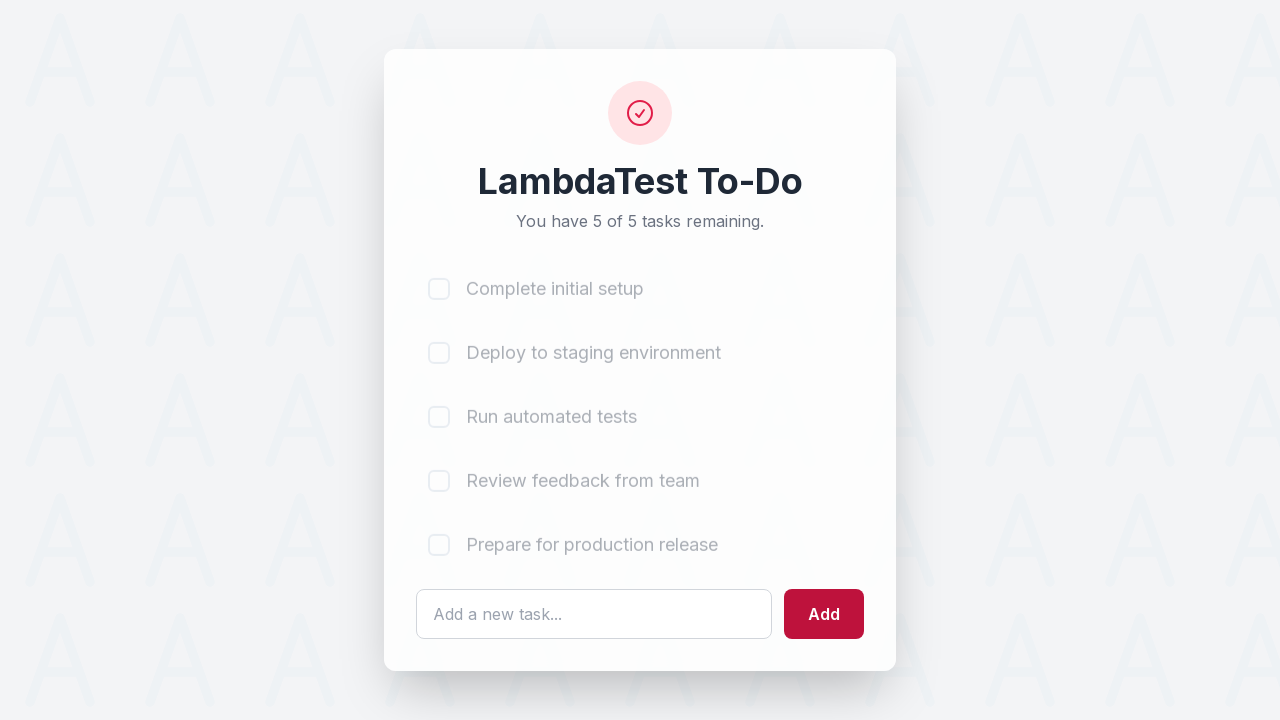

Clicked first todo item checkbox at (439, 283) on input[name='li1']
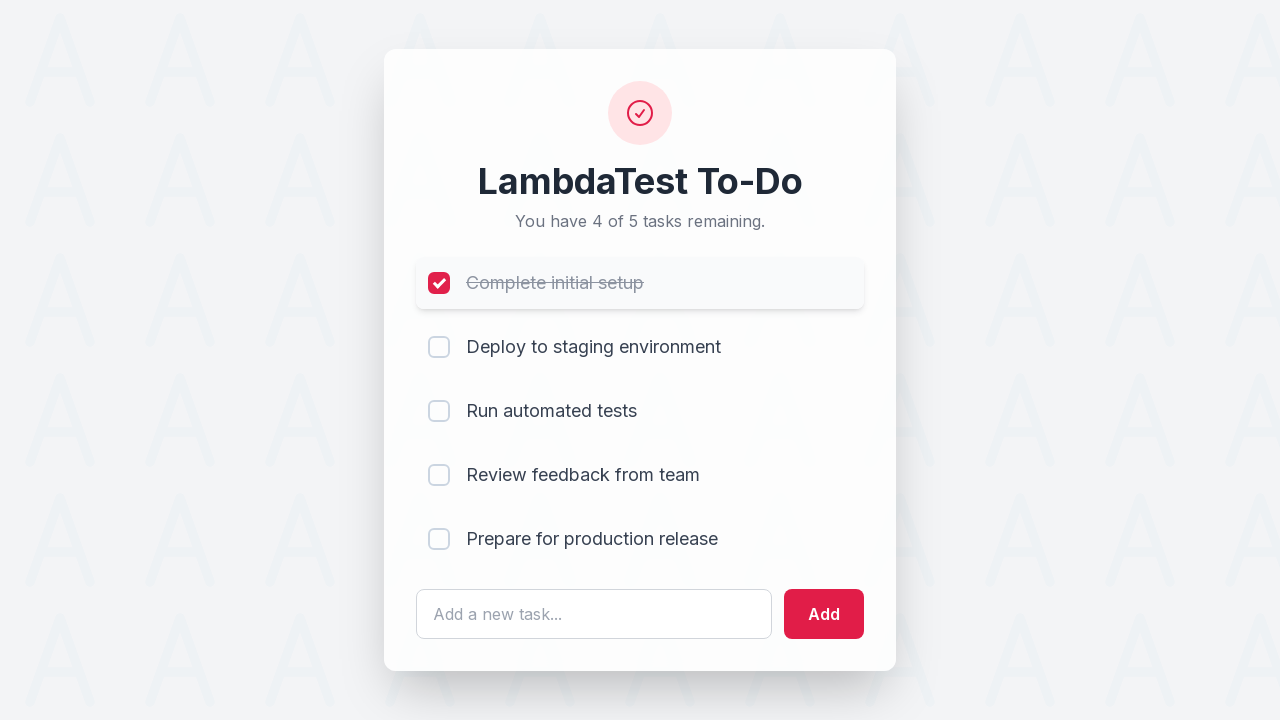

Clicked second todo item checkbox at (439, 347) on input[name='li2']
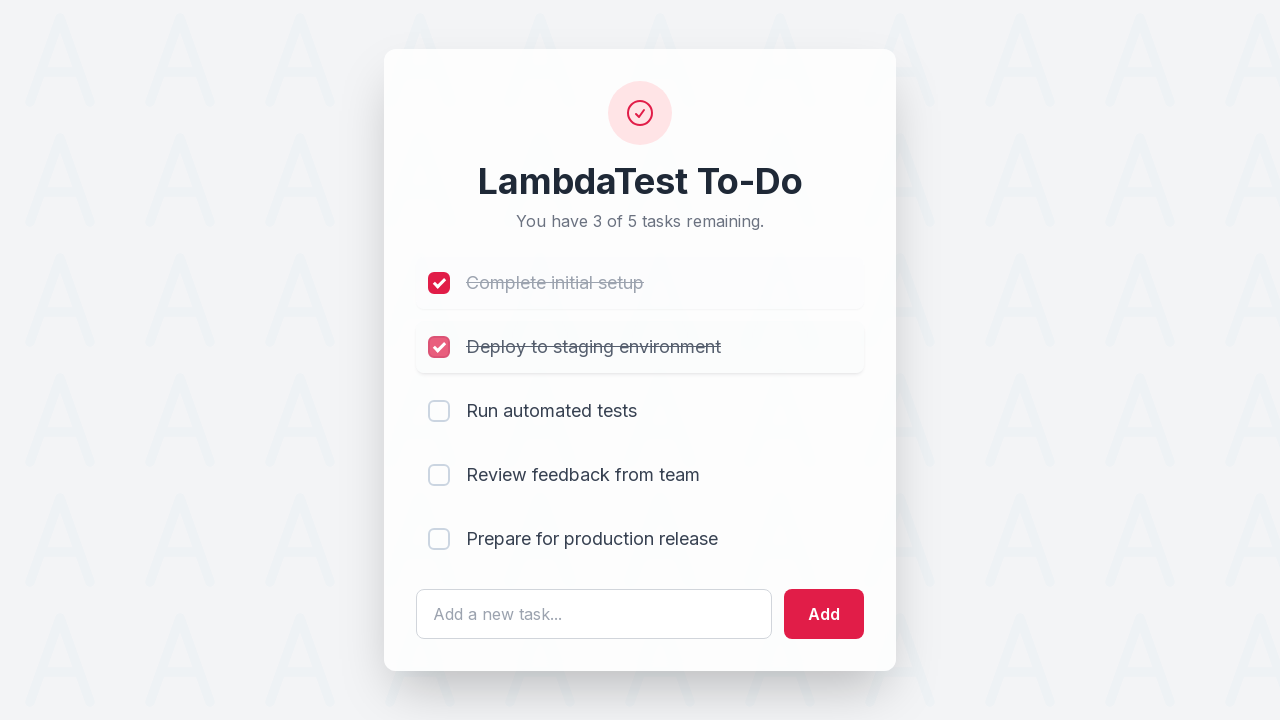

Cleared todo text input field on #sampletodotext
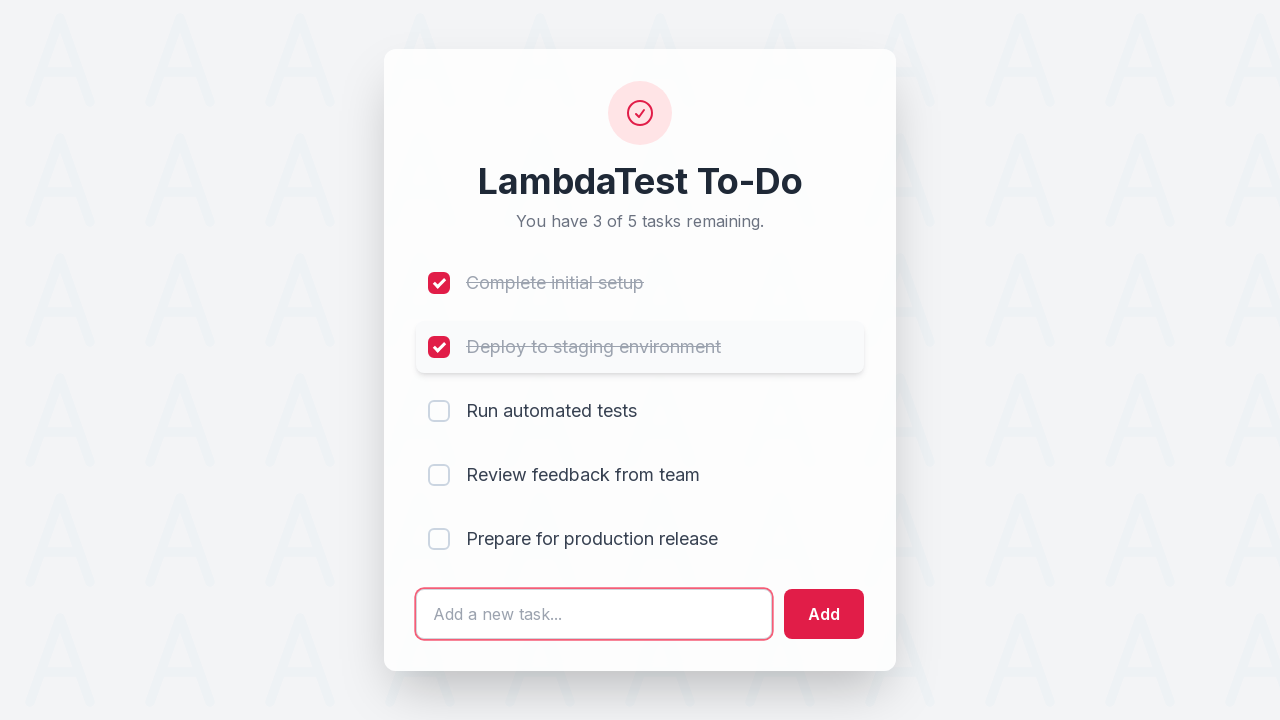

Entered new todo text: 'Yey, Let's add it to list' on #sampletodotext
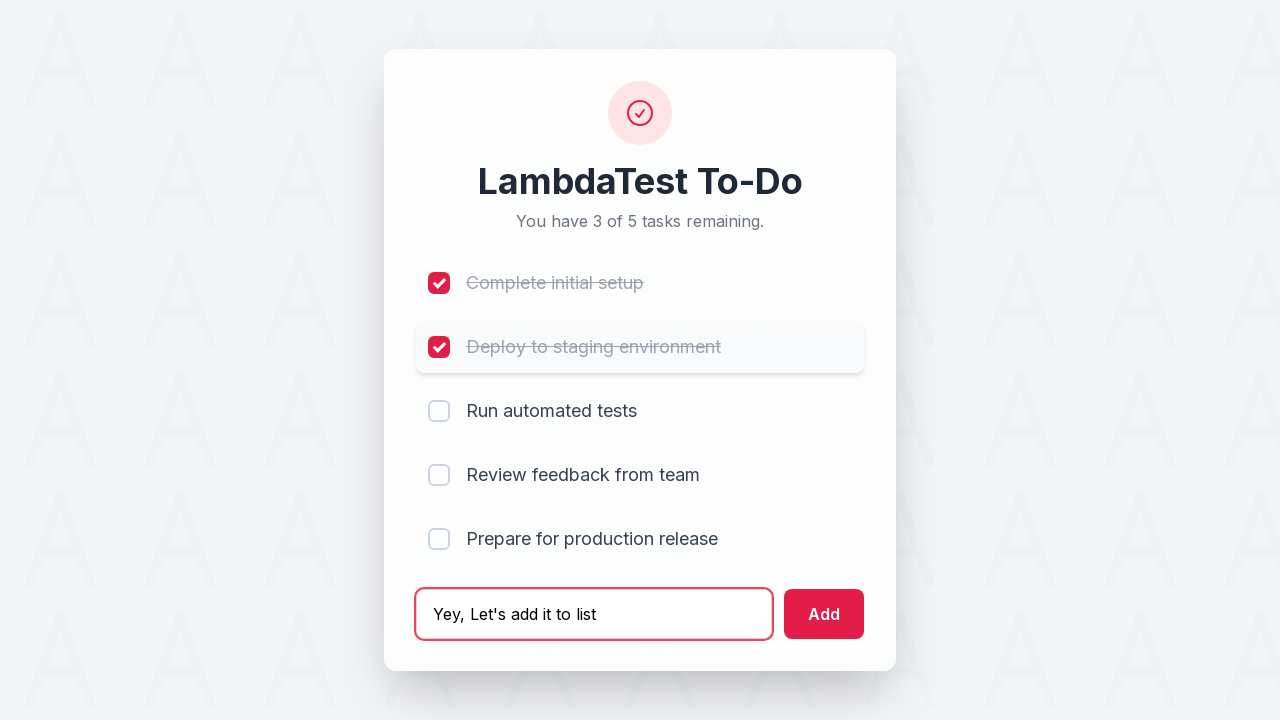

Clicked add button to create new todo item at (824, 614) on #addbutton
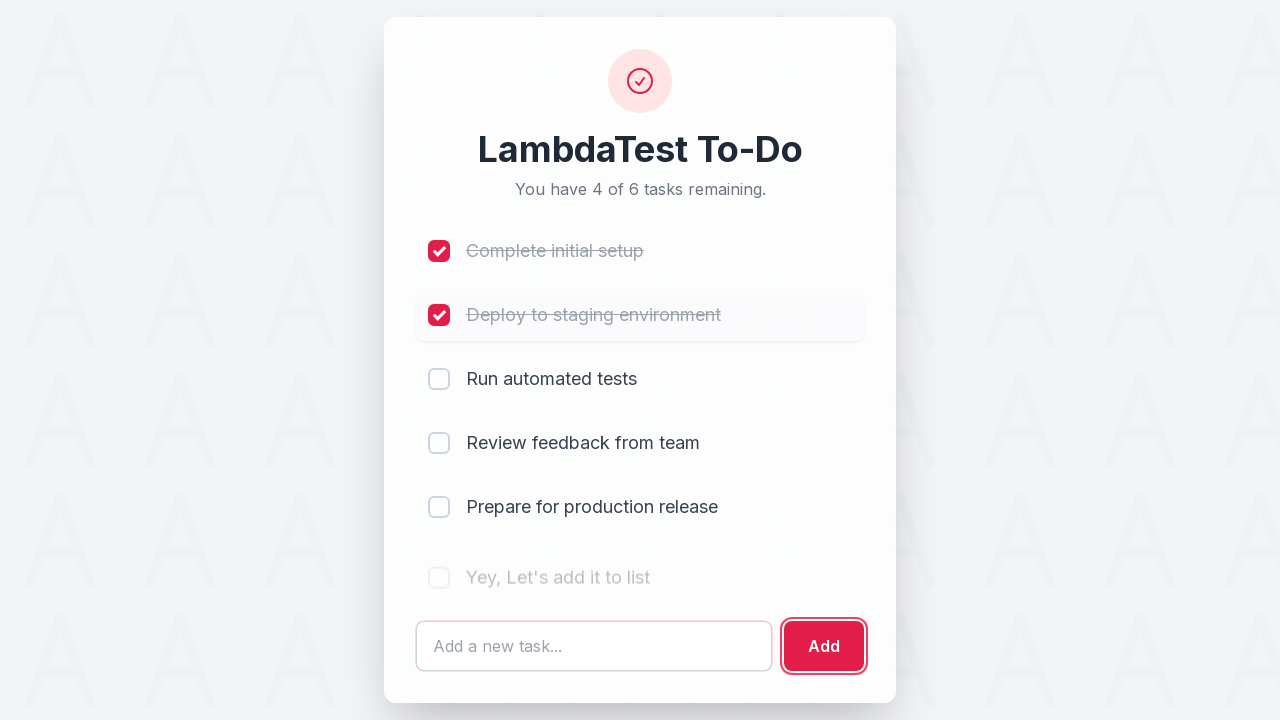

Retrieved newly added todo item text
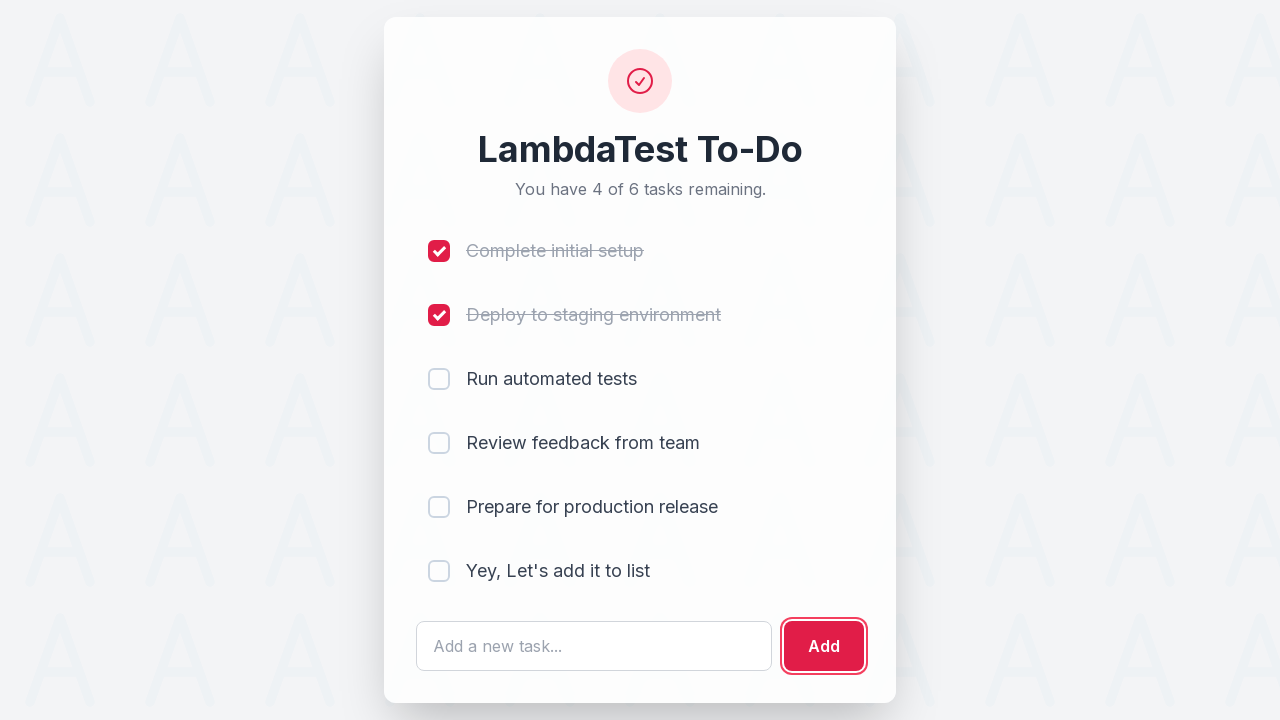

Verified new todo item text was added correctly
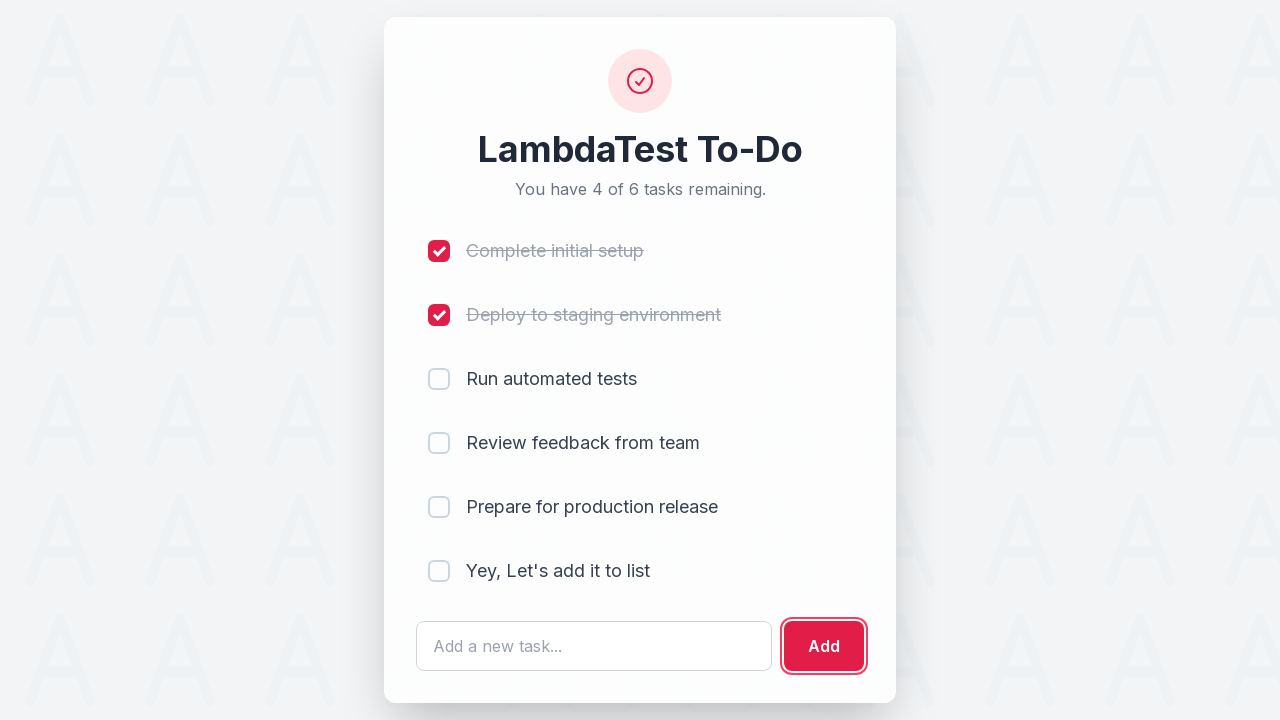

Navigated to todo app (iteration 6)
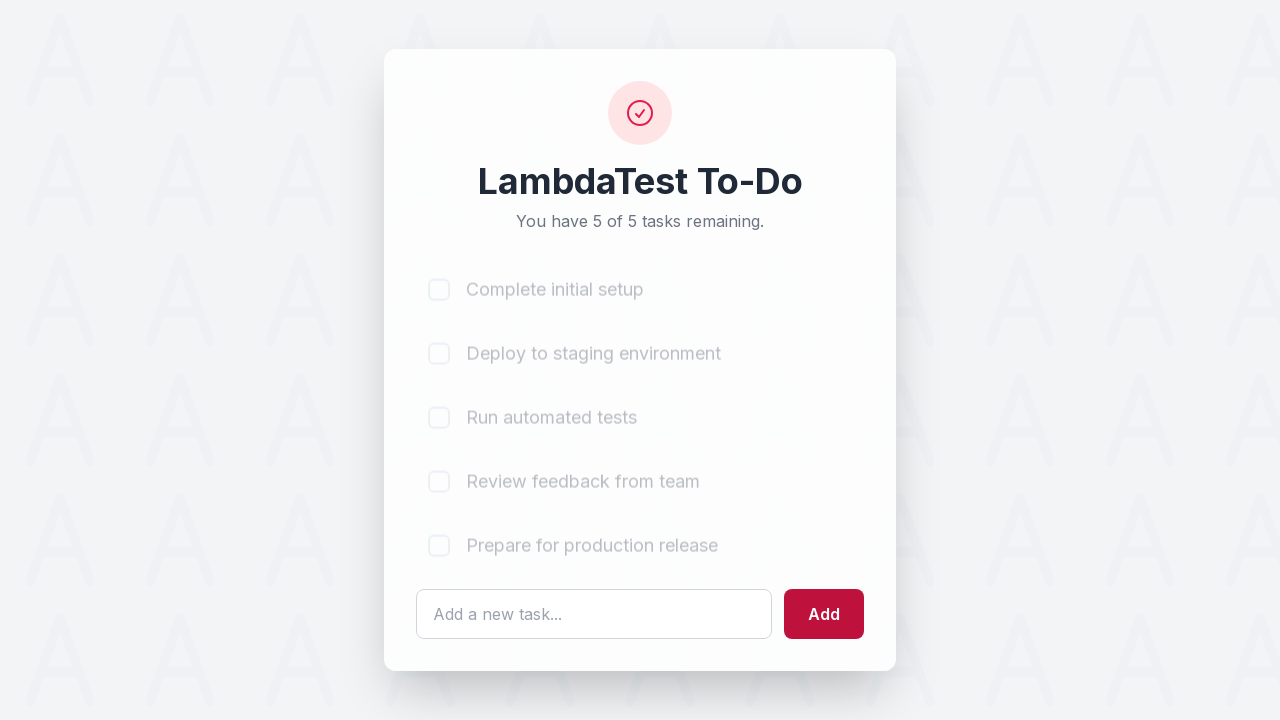

Clicked first todo item checkbox at (439, 283) on input[name='li1']
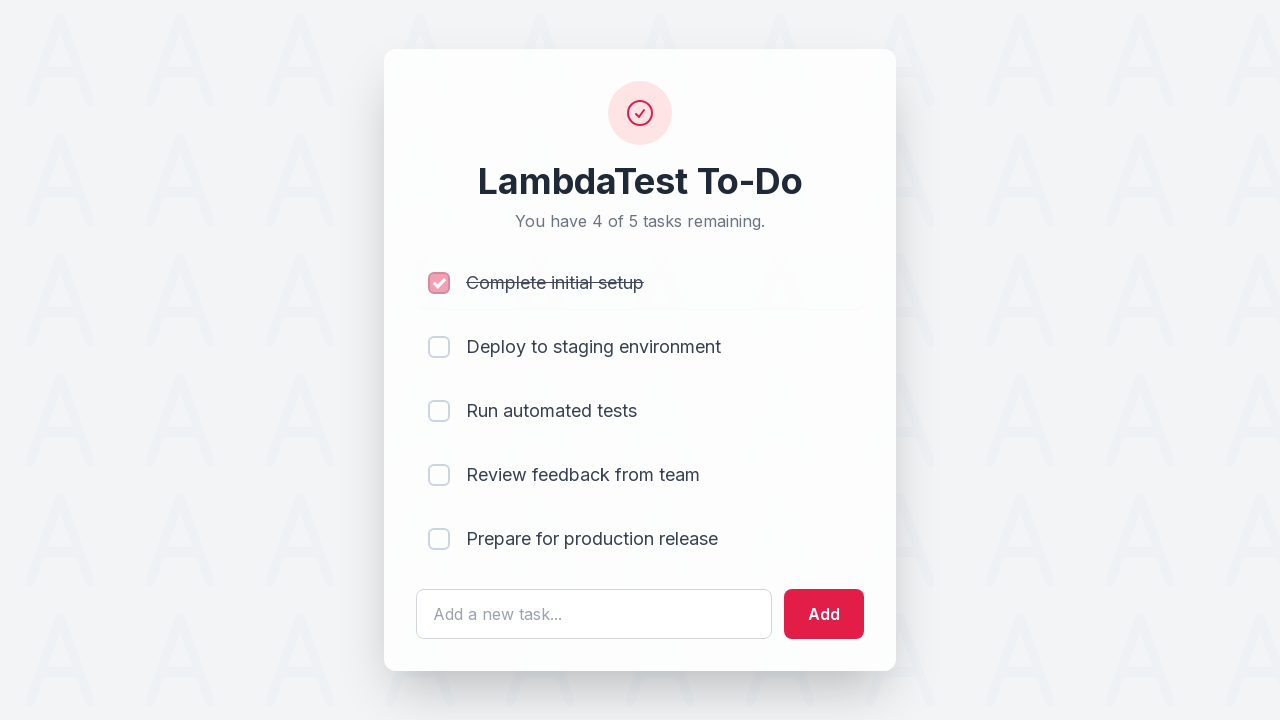

Clicked second todo item checkbox at (439, 347) on input[name='li2']
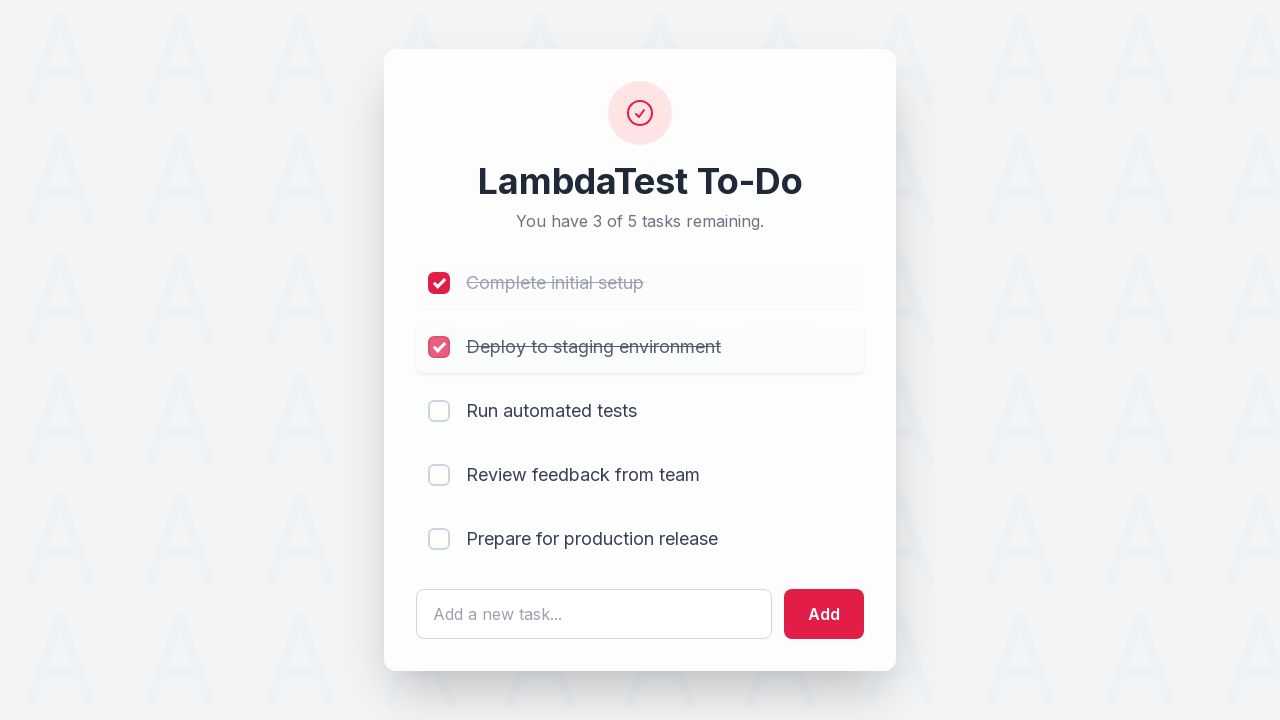

Cleared todo text input field on #sampletodotext
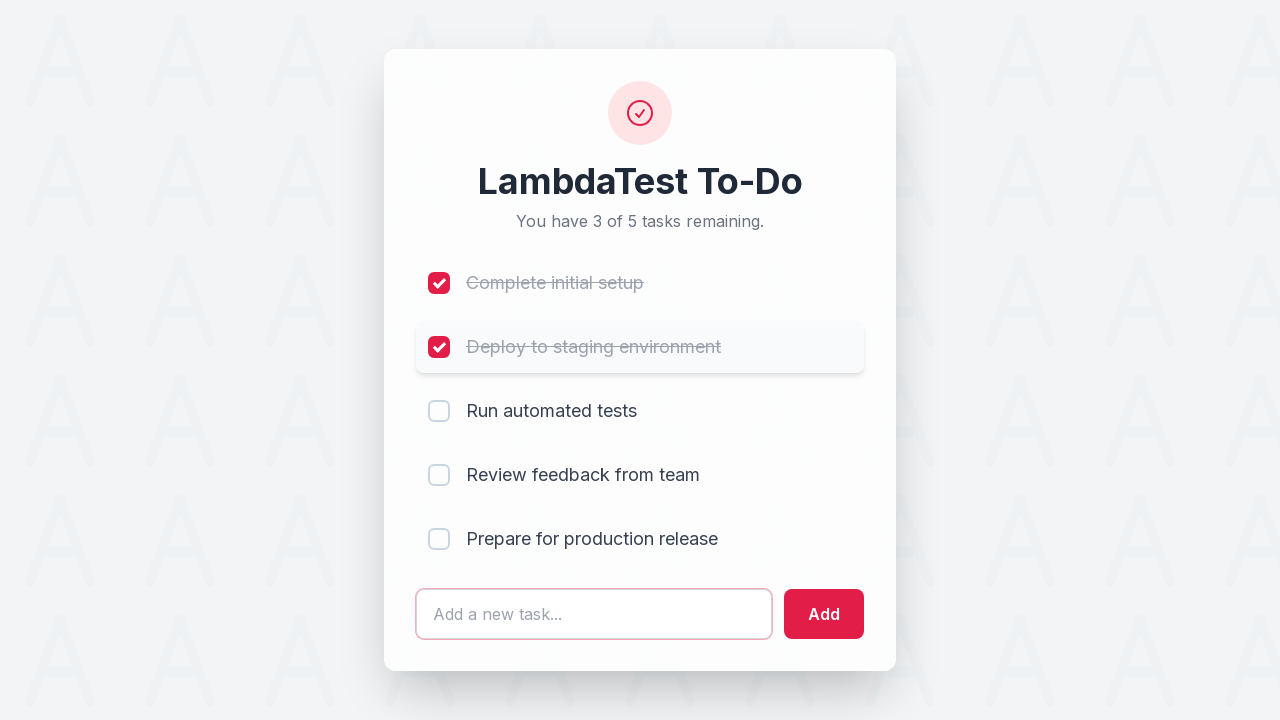

Entered new todo text: 'Yey, Let's add it to list' on #sampletodotext
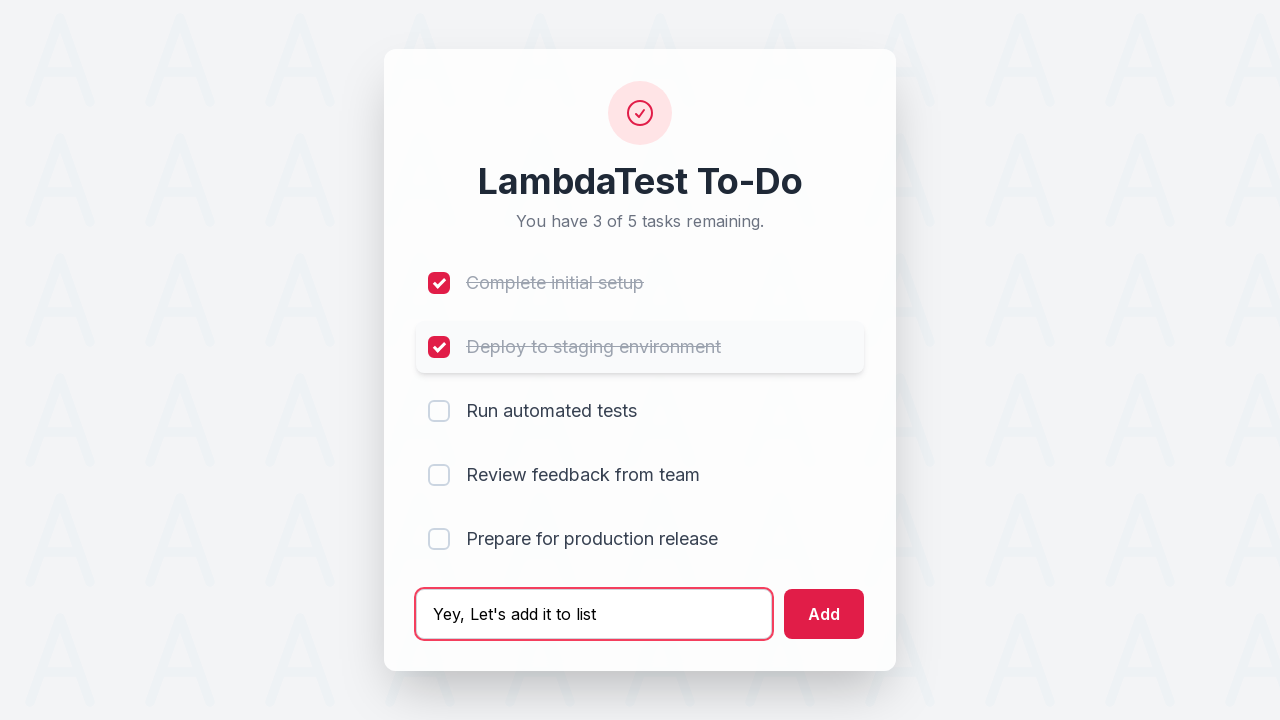

Clicked add button to create new todo item at (824, 614) on #addbutton
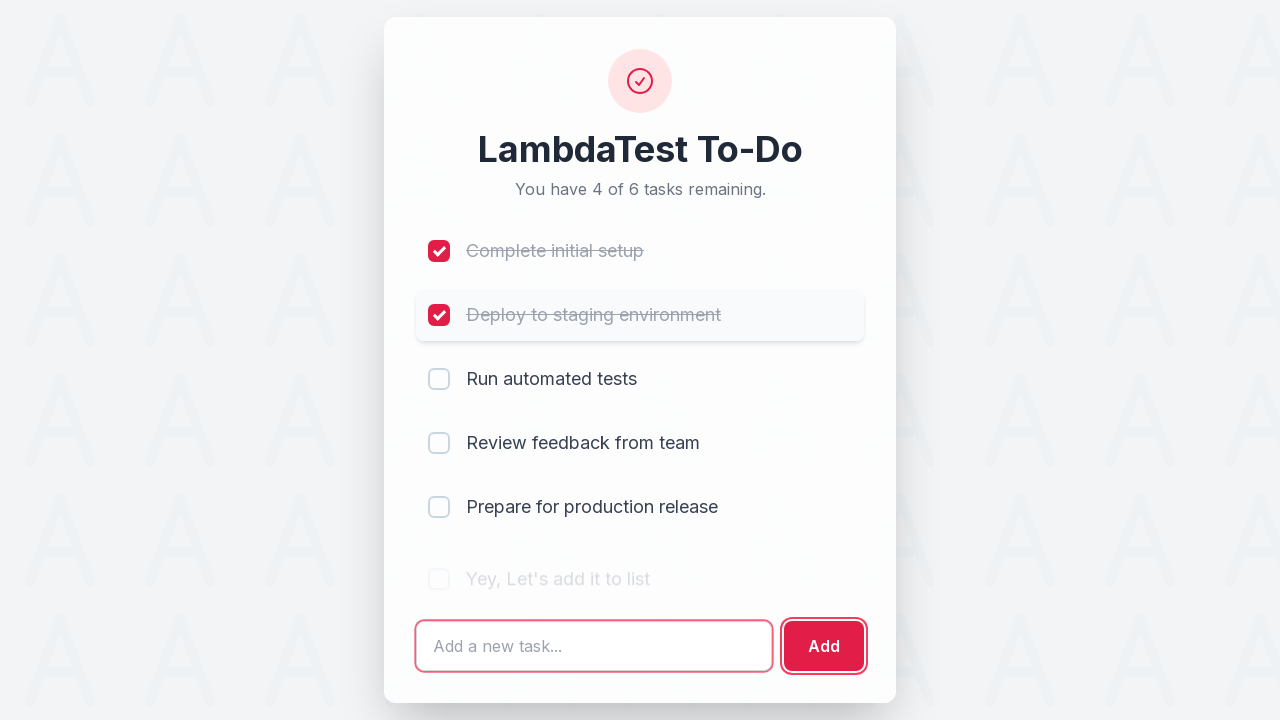

Retrieved newly added todo item text
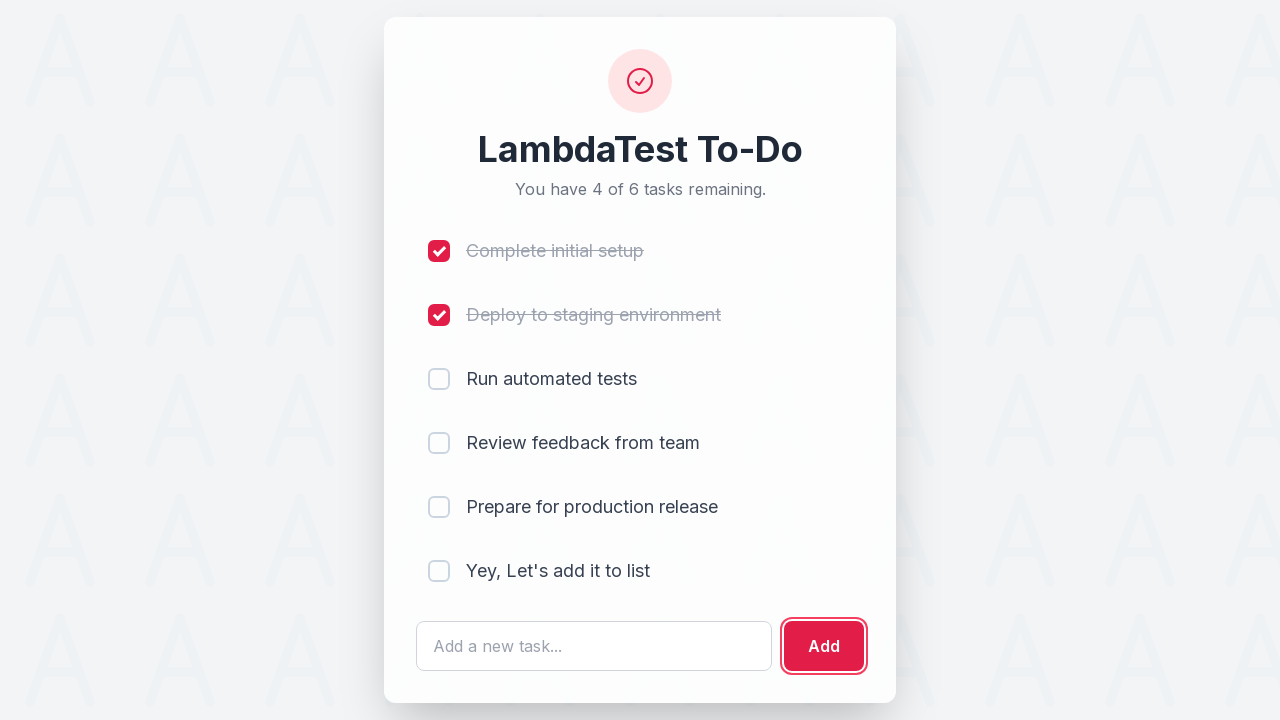

Verified new todo item text was added correctly
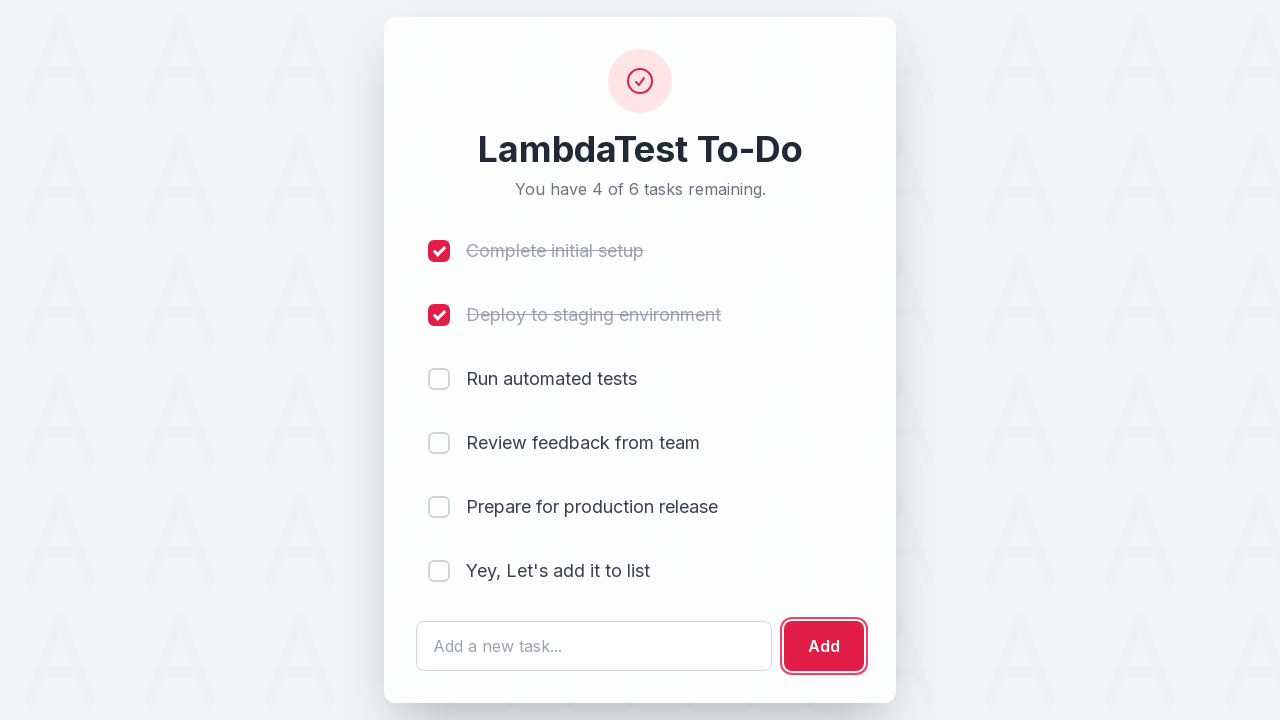

Navigated to todo app (iteration 7)
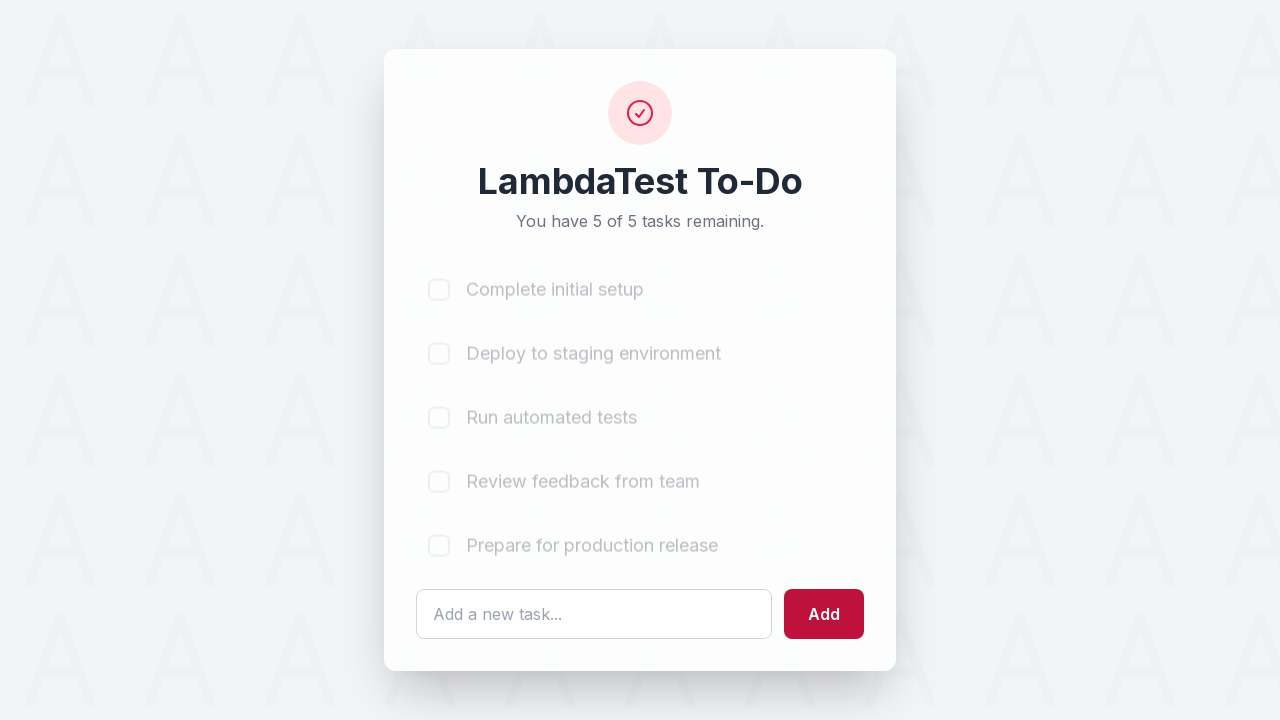

Clicked first todo item checkbox at (439, 283) on input[name='li1']
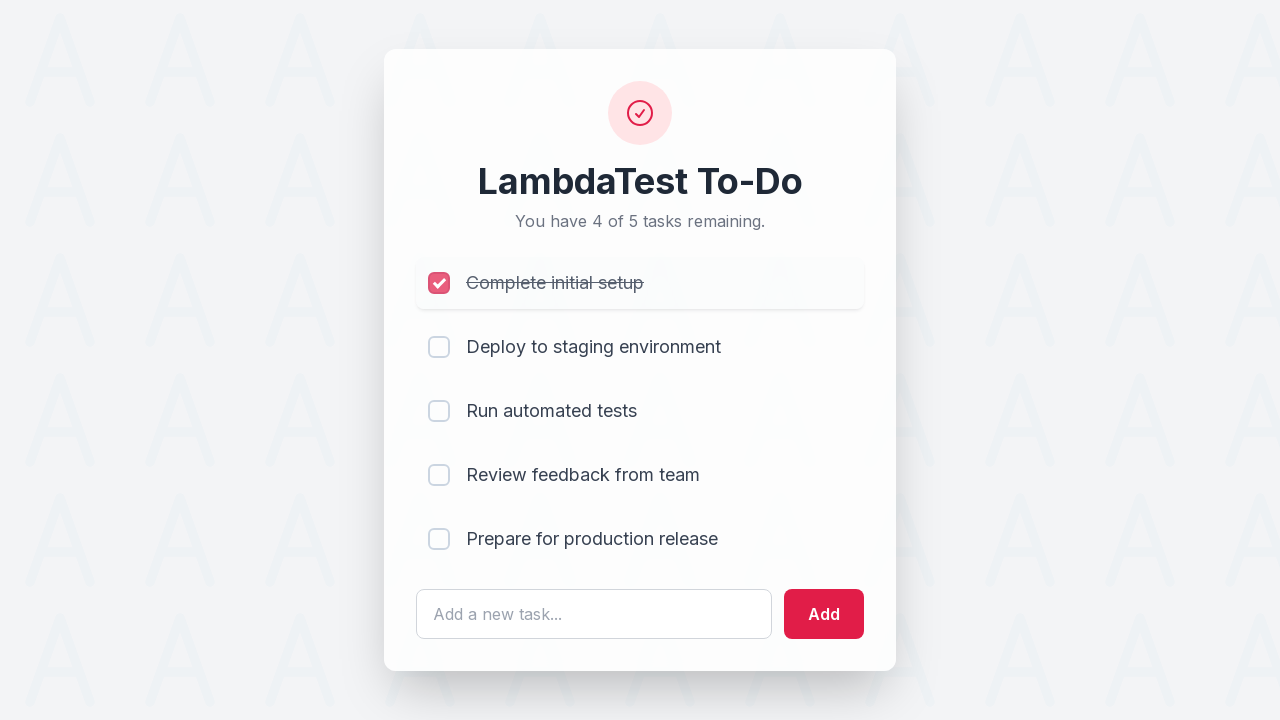

Clicked second todo item checkbox at (439, 347) on input[name='li2']
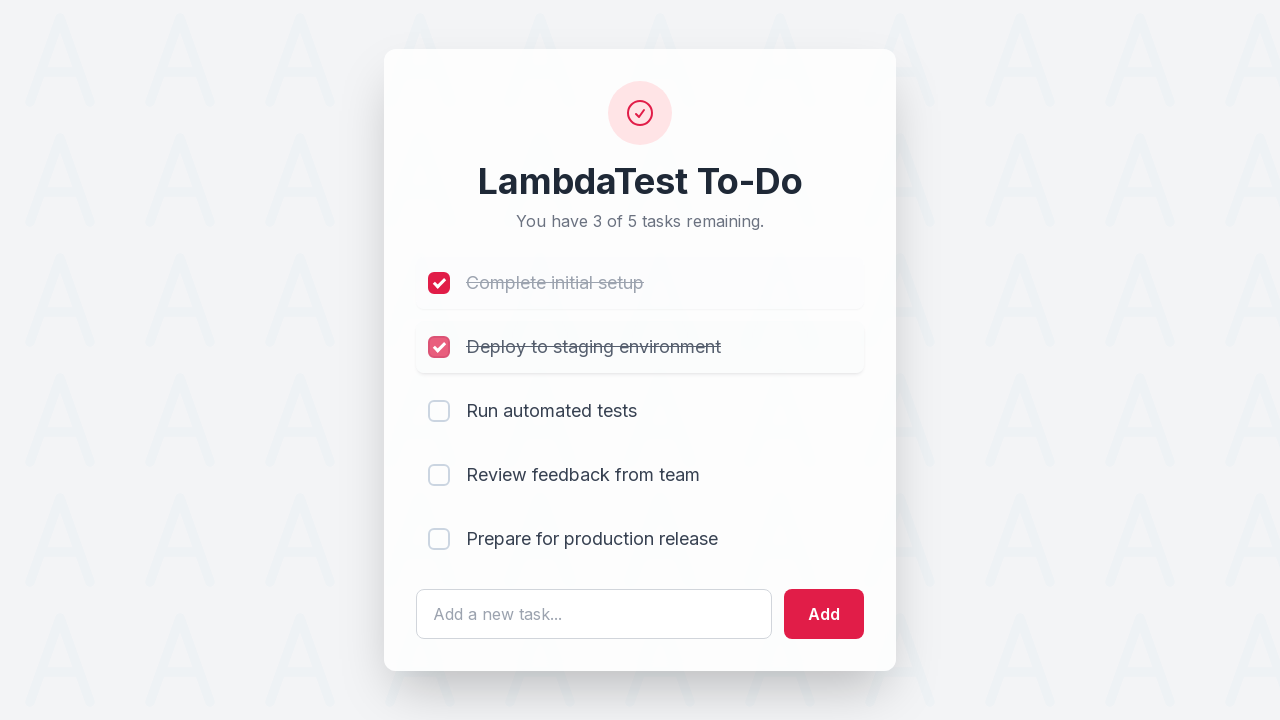

Cleared todo text input field on #sampletodotext
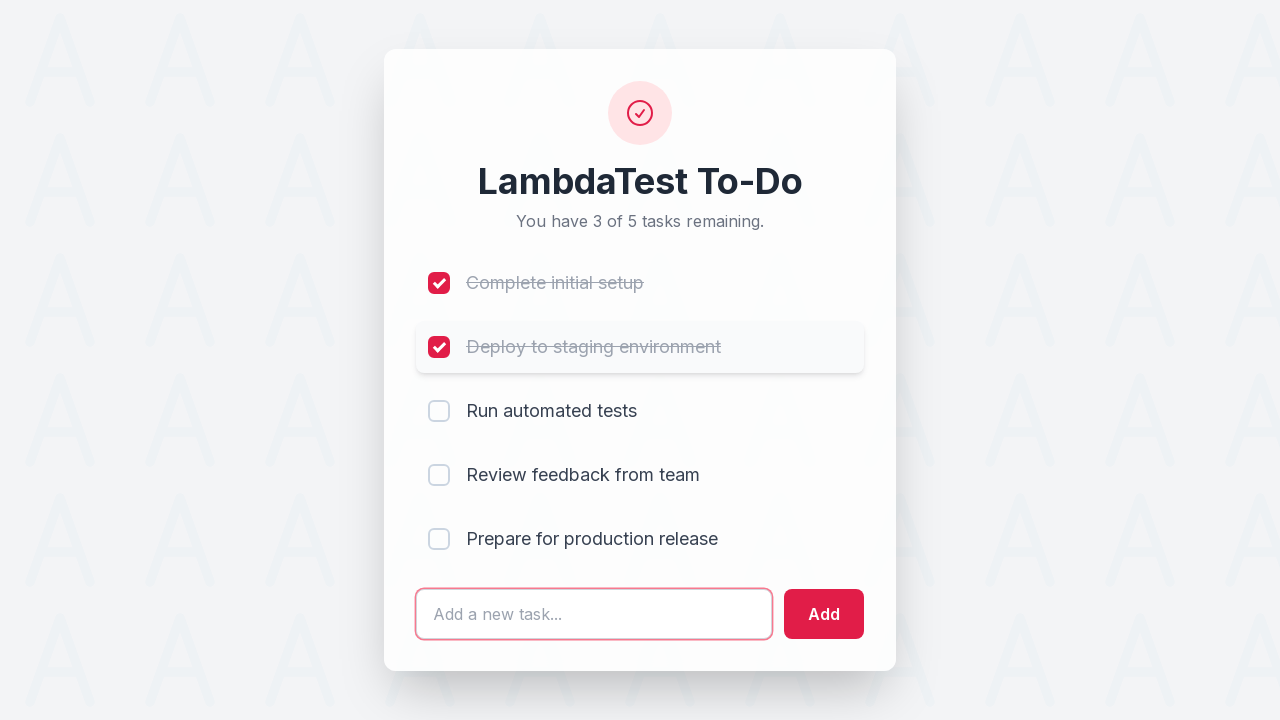

Entered new todo text: 'Yey, Let's add it to list' on #sampletodotext
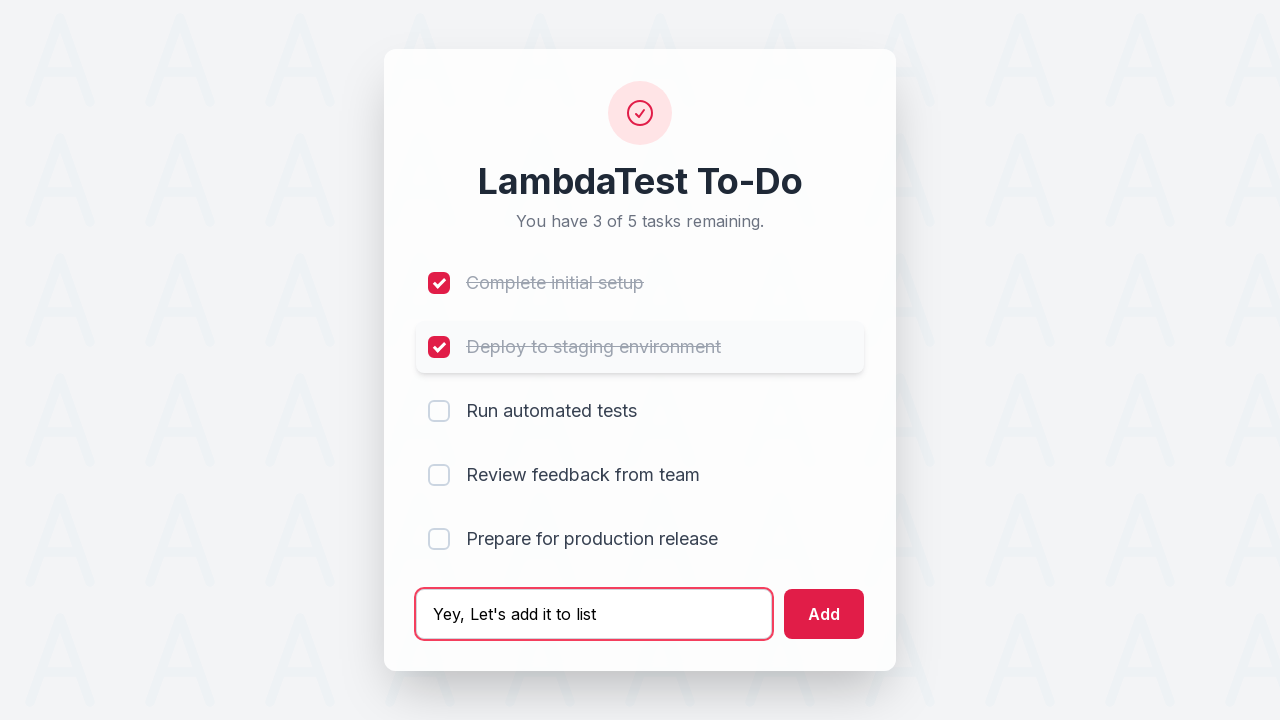

Clicked add button to create new todo item at (824, 614) on #addbutton
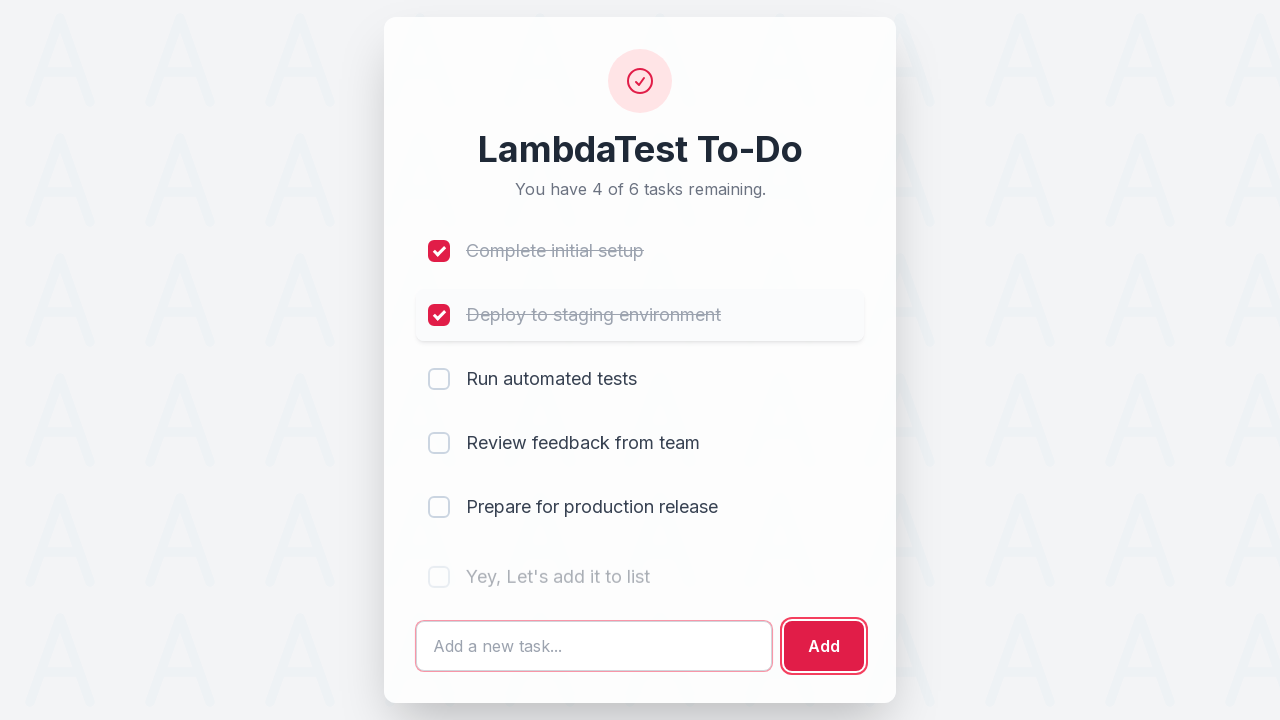

Retrieved newly added todo item text
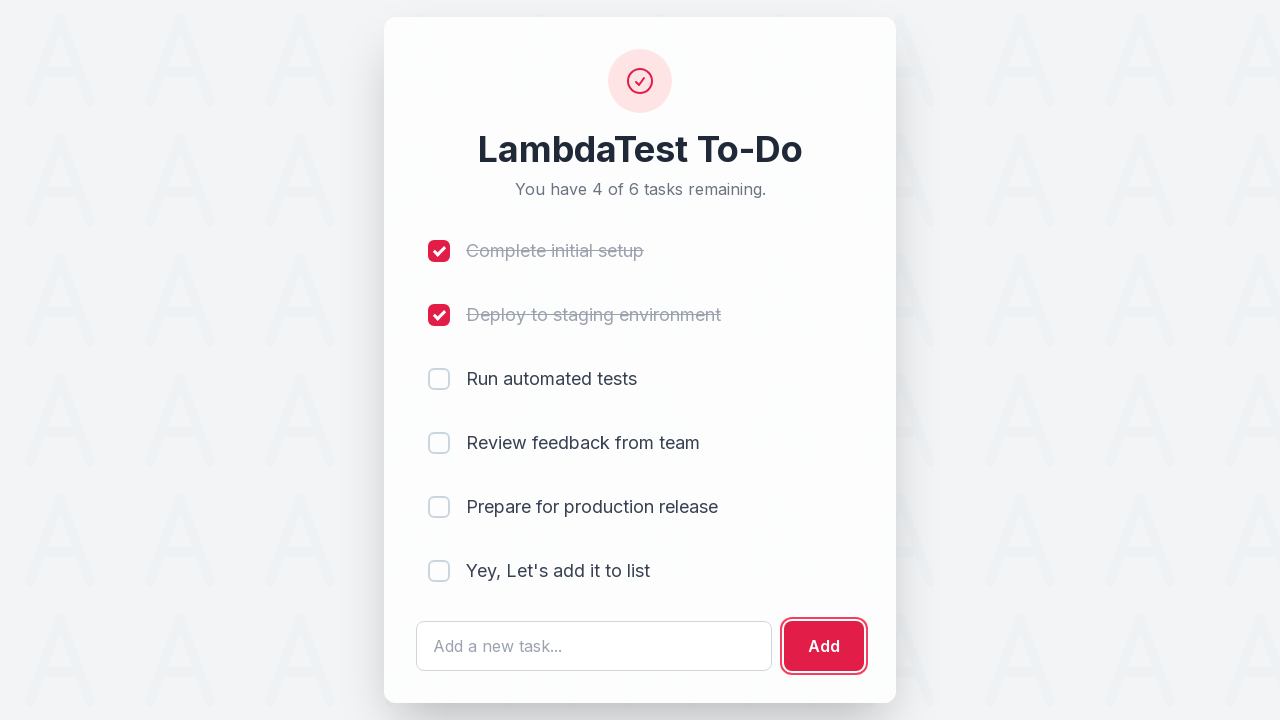

Verified new todo item text was added correctly
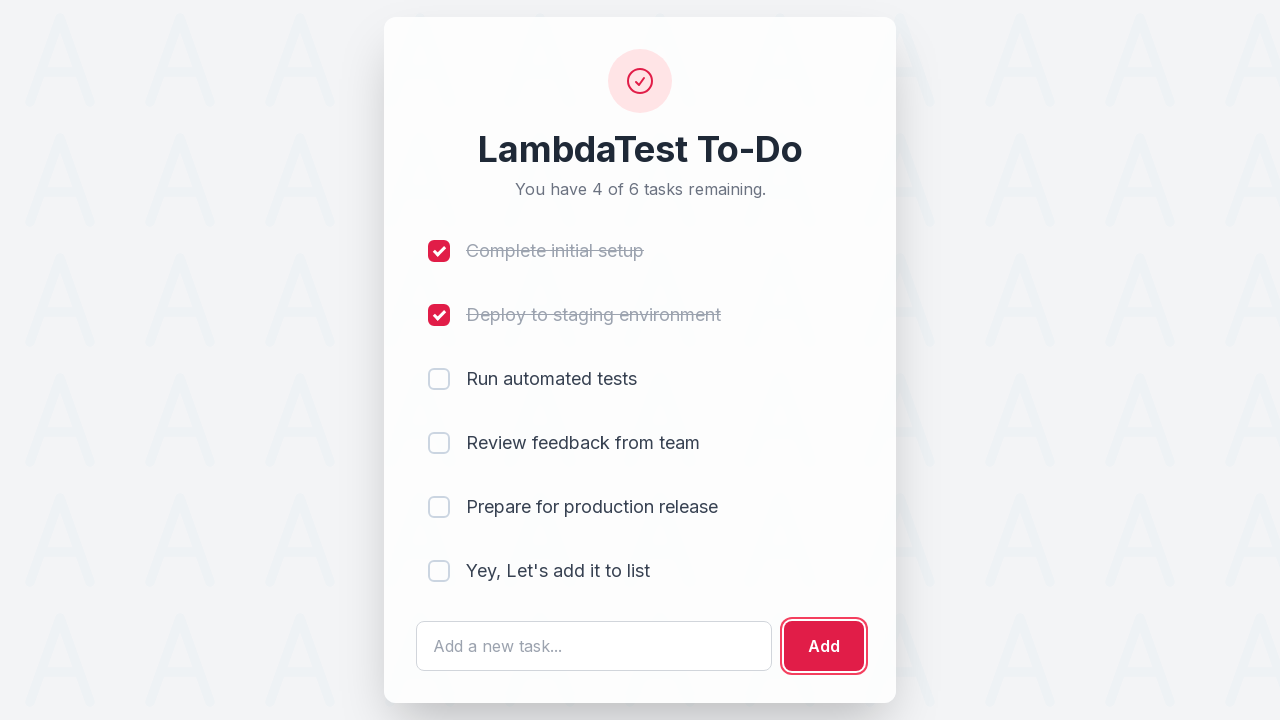

Navigated to todo app (iteration 8)
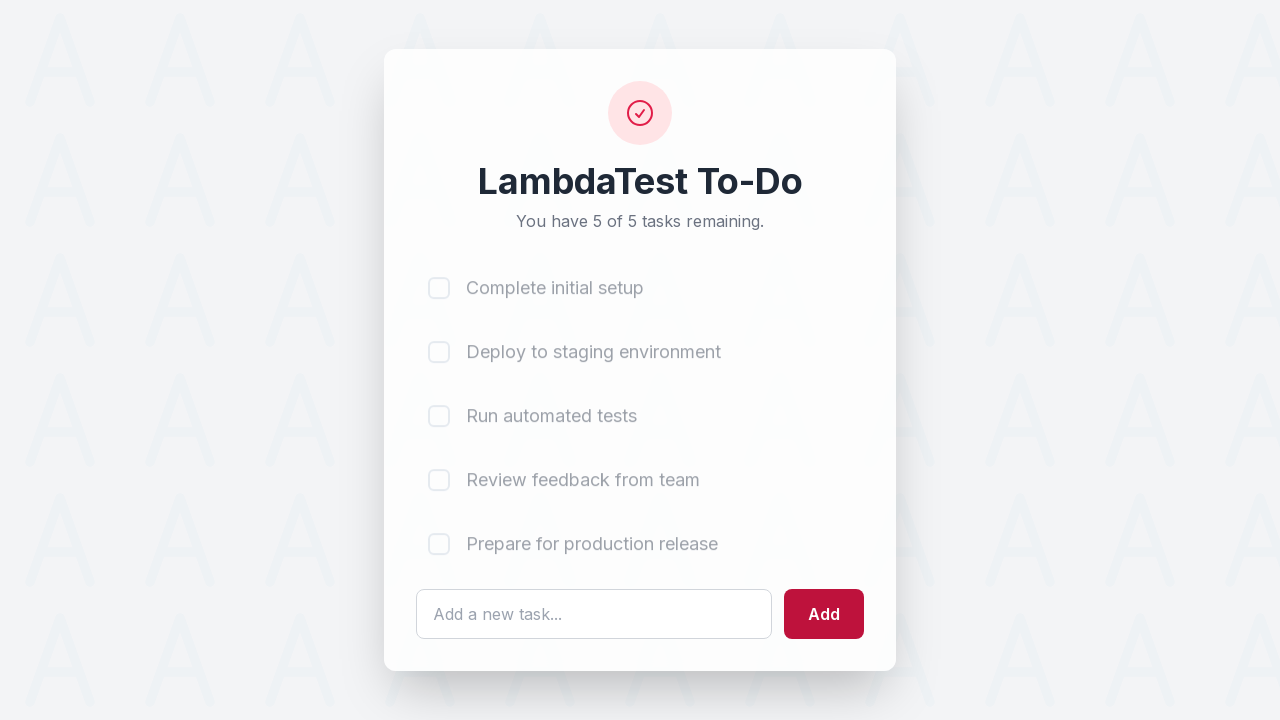

Clicked first todo item checkbox at (439, 283) on input[name='li1']
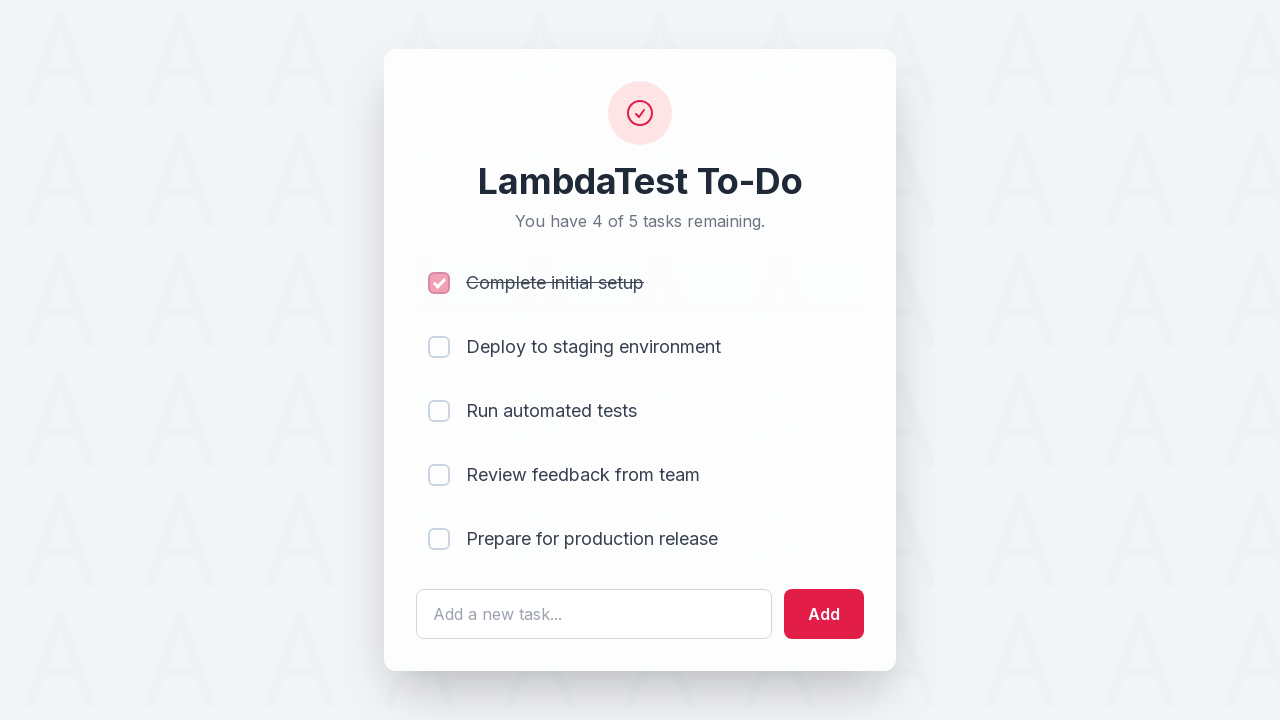

Clicked second todo item checkbox at (439, 347) on input[name='li2']
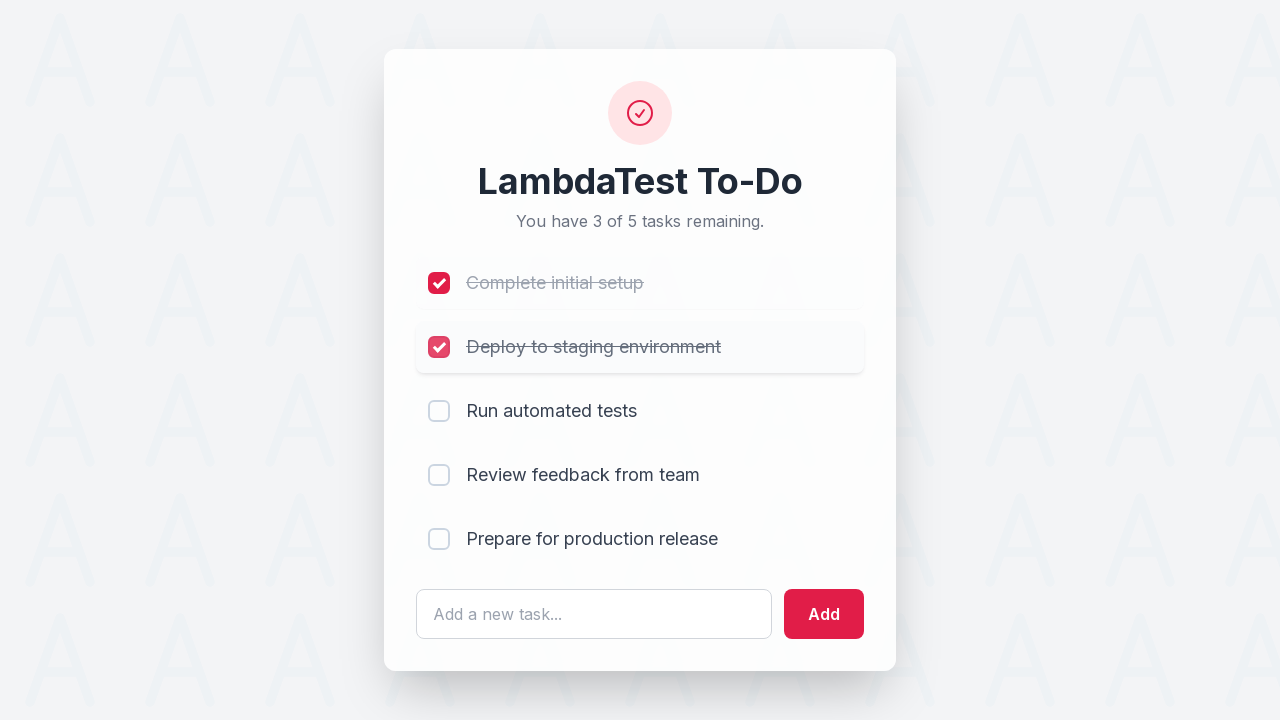

Cleared todo text input field on #sampletodotext
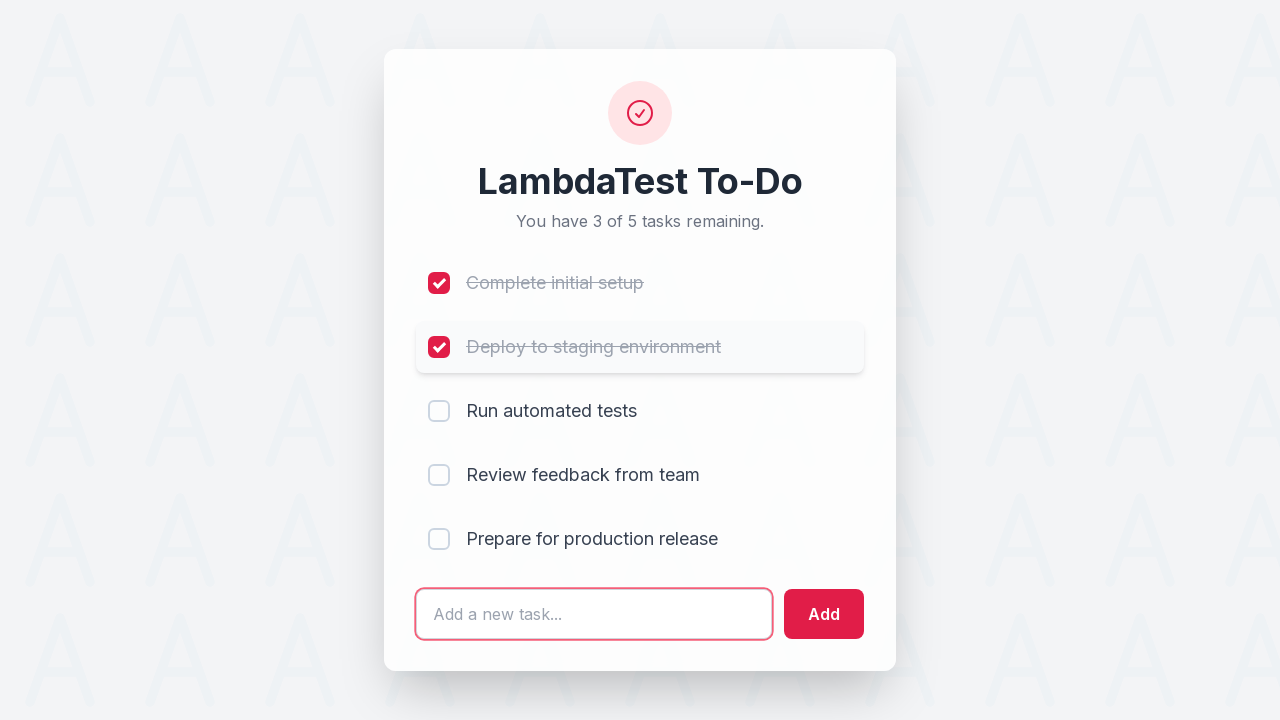

Entered new todo text: 'Yey, Let's add it to list' on #sampletodotext
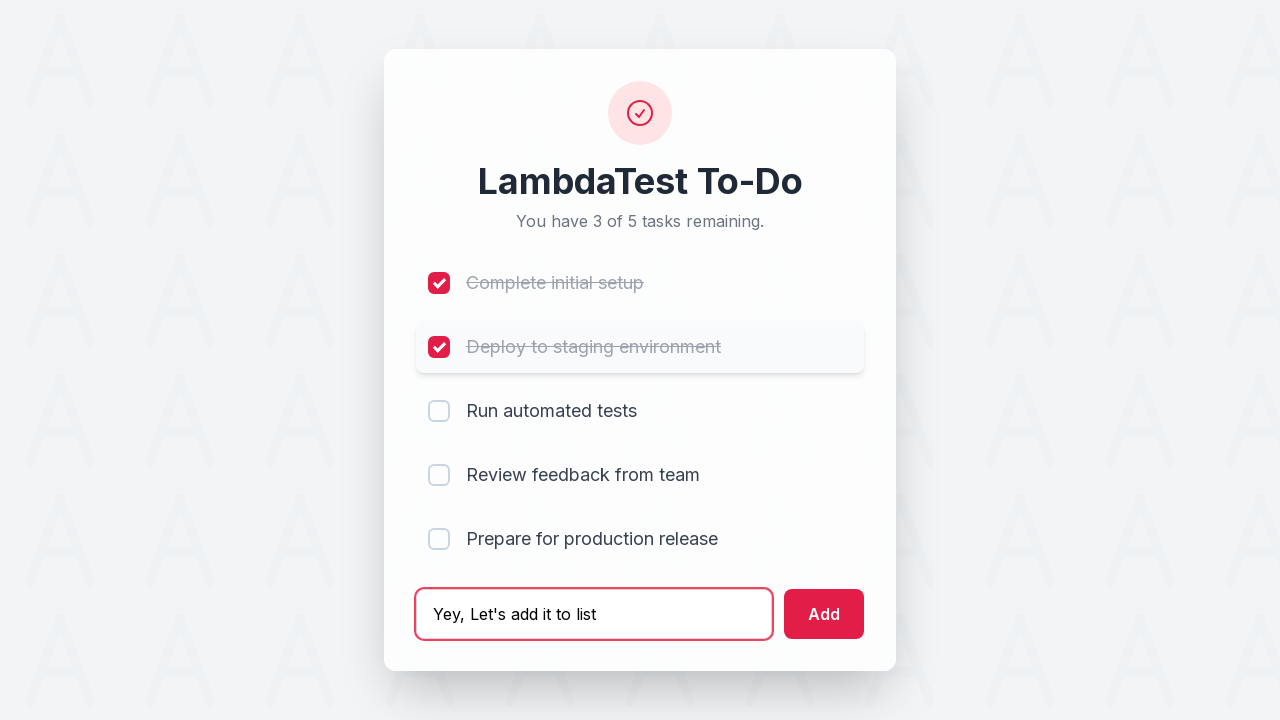

Clicked add button to create new todo item at (824, 614) on #addbutton
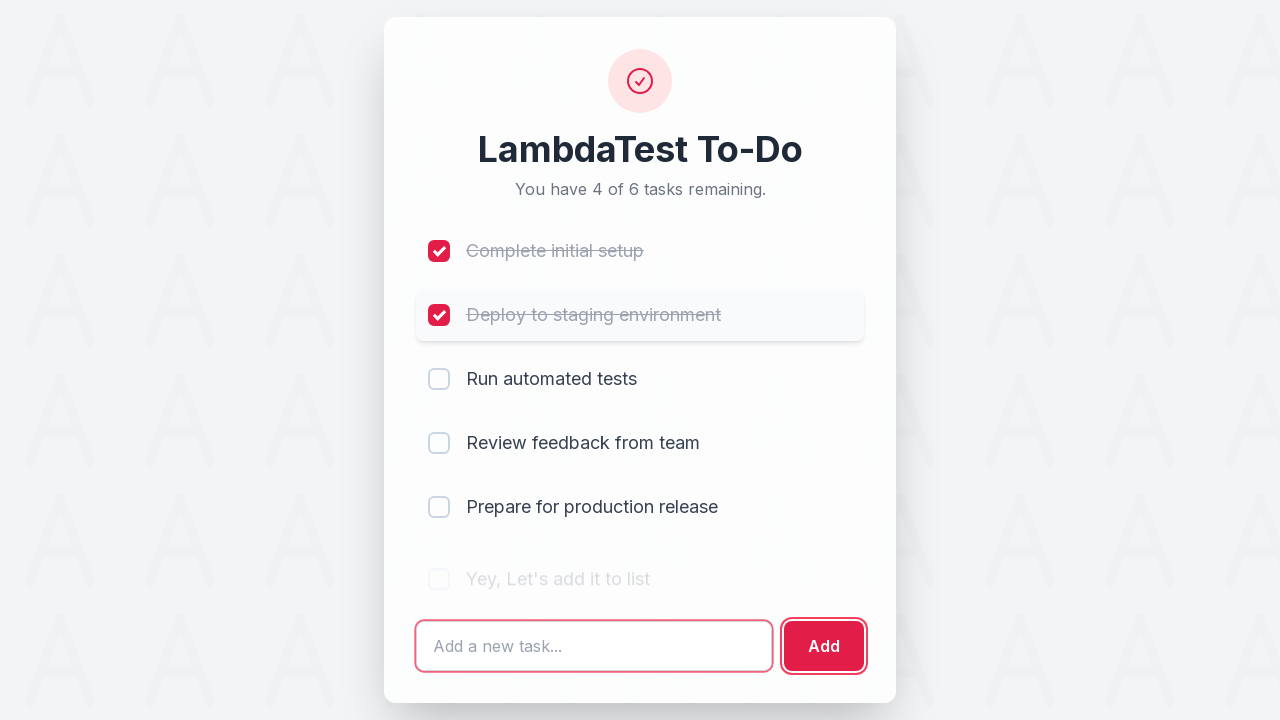

Retrieved newly added todo item text
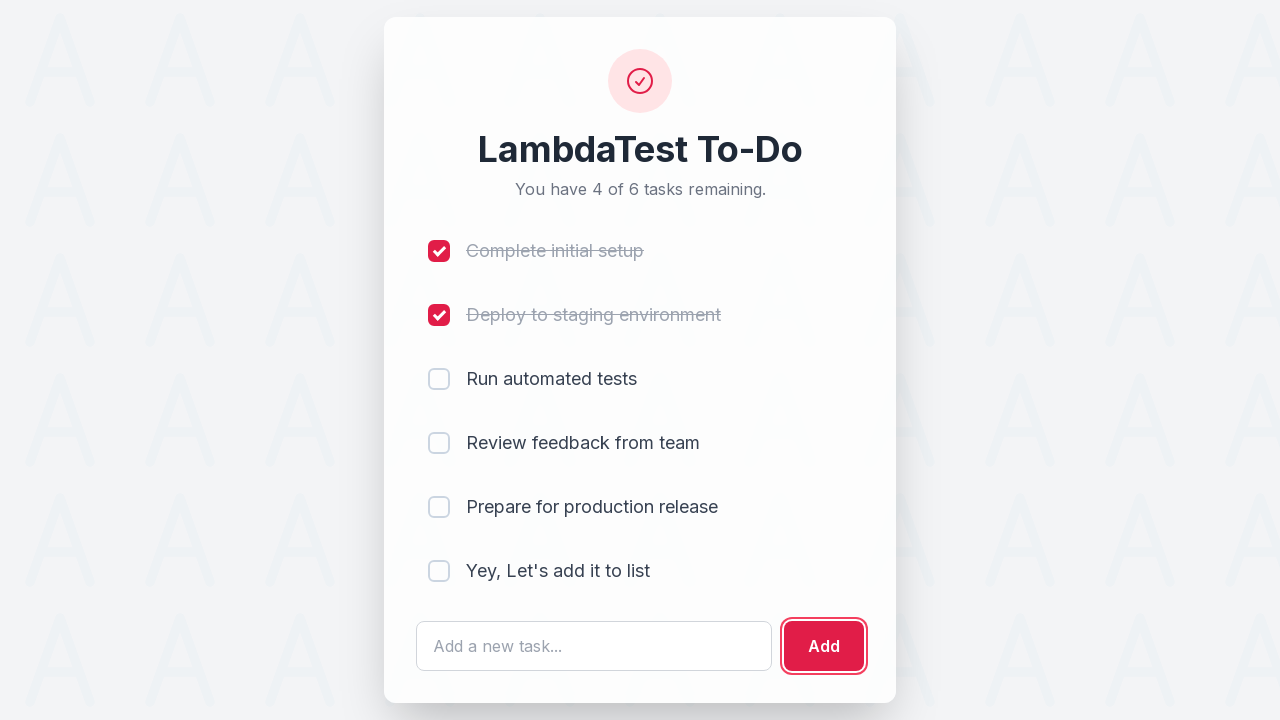

Verified new todo item text was added correctly
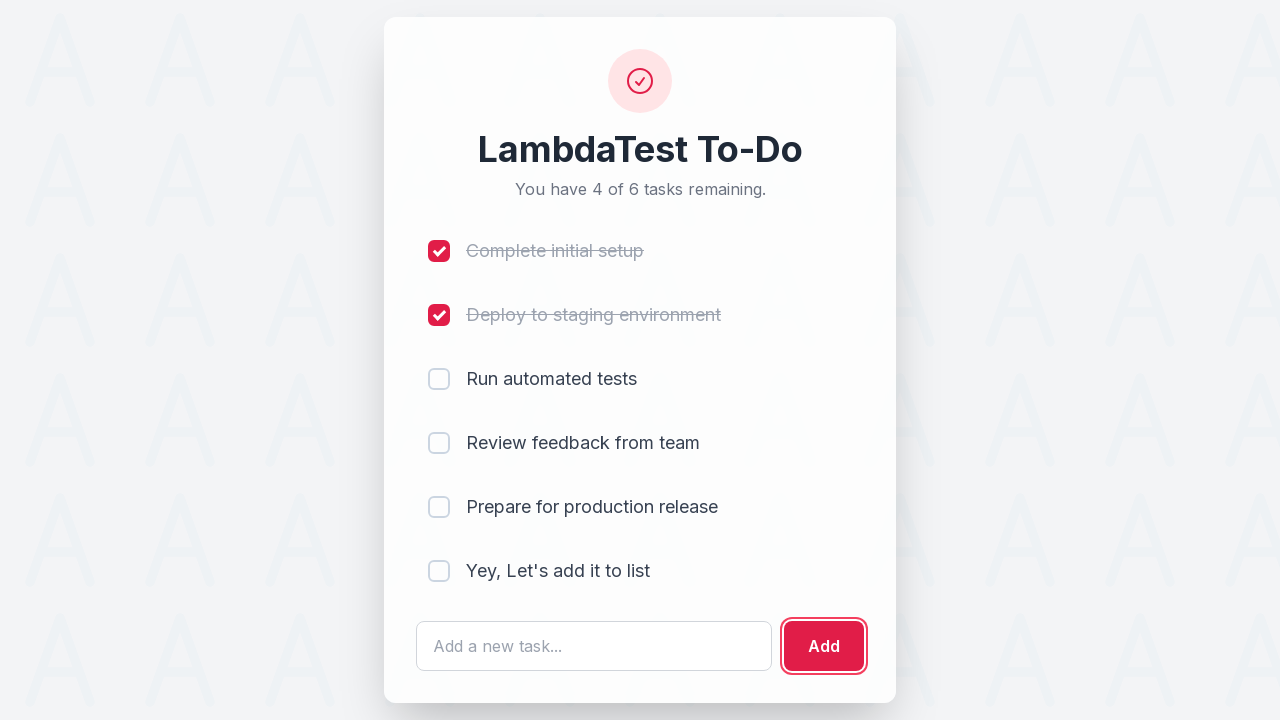

Navigated to todo app (iteration 9)
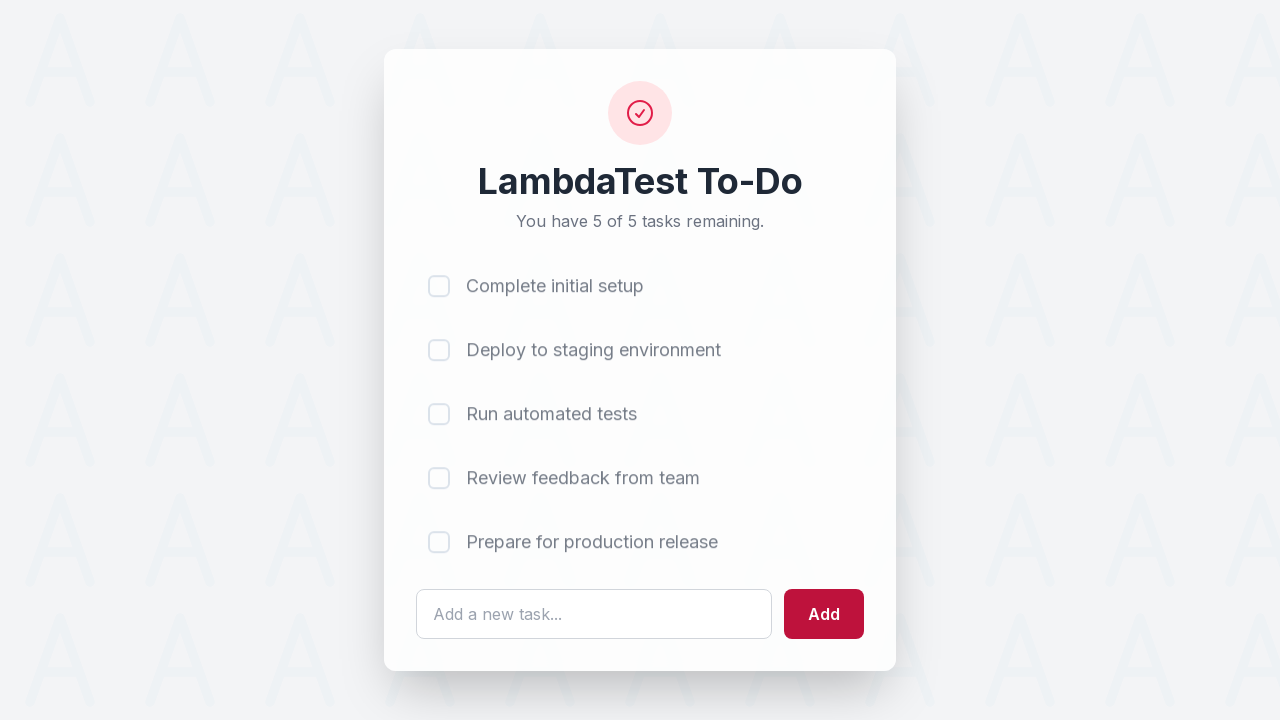

Clicked first todo item checkbox at (439, 283) on input[name='li1']
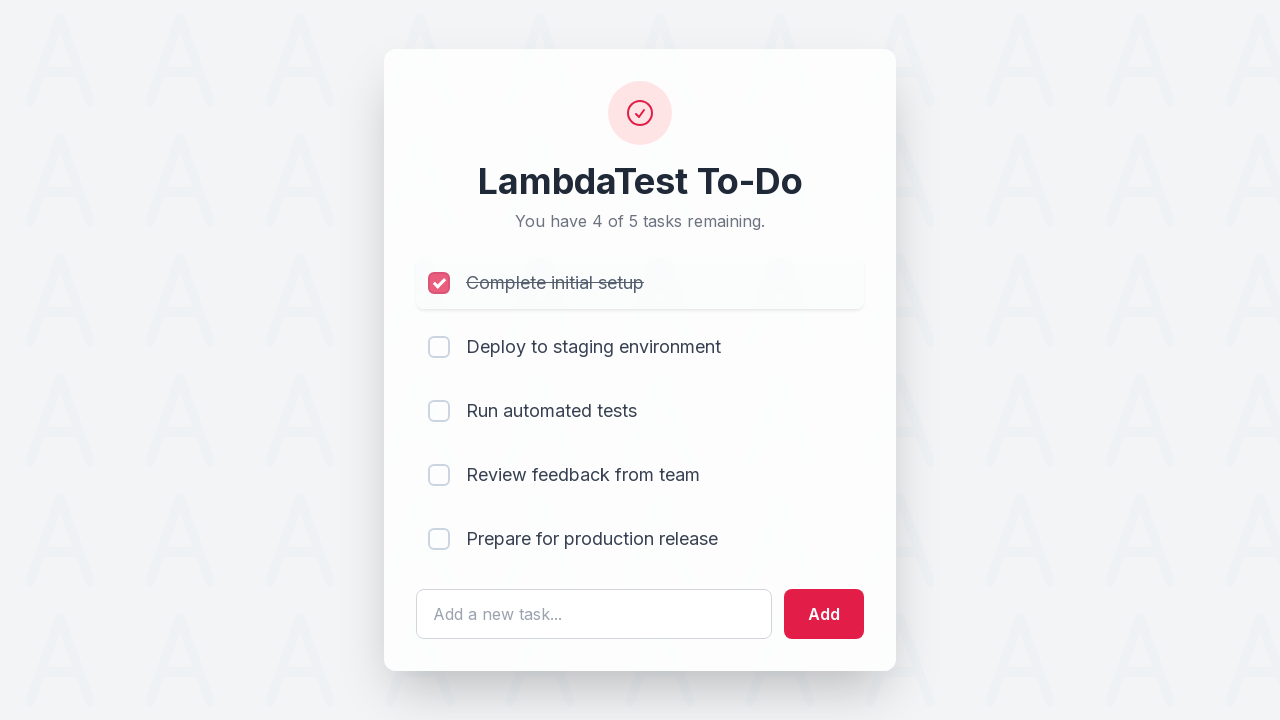

Clicked second todo item checkbox at (439, 347) on input[name='li2']
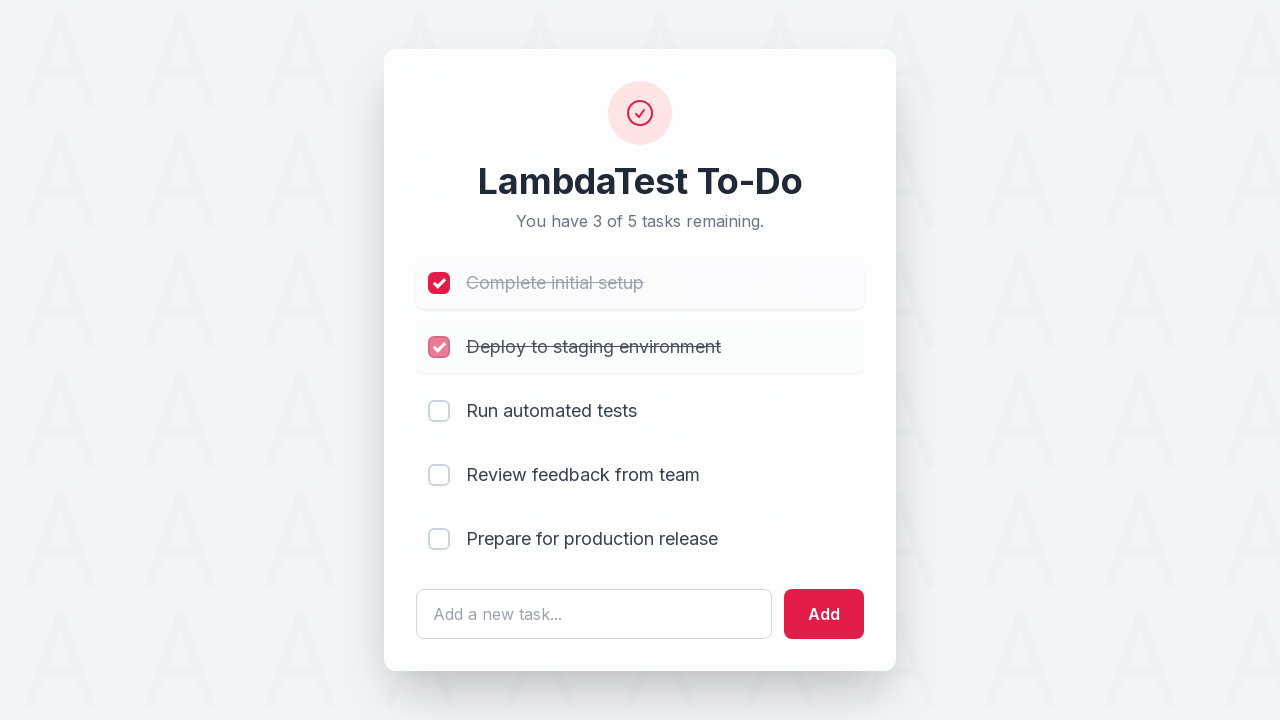

Cleared todo text input field on #sampletodotext
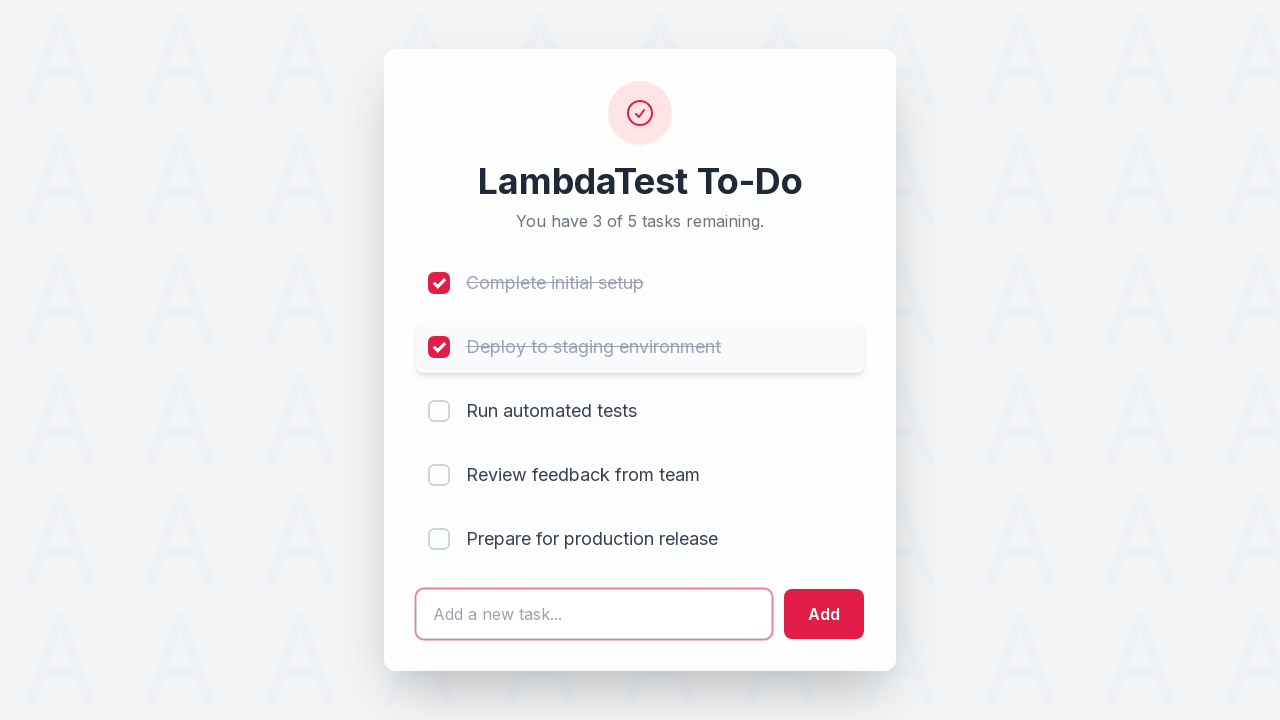

Entered new todo text: 'Yey, Let's add it to list' on #sampletodotext
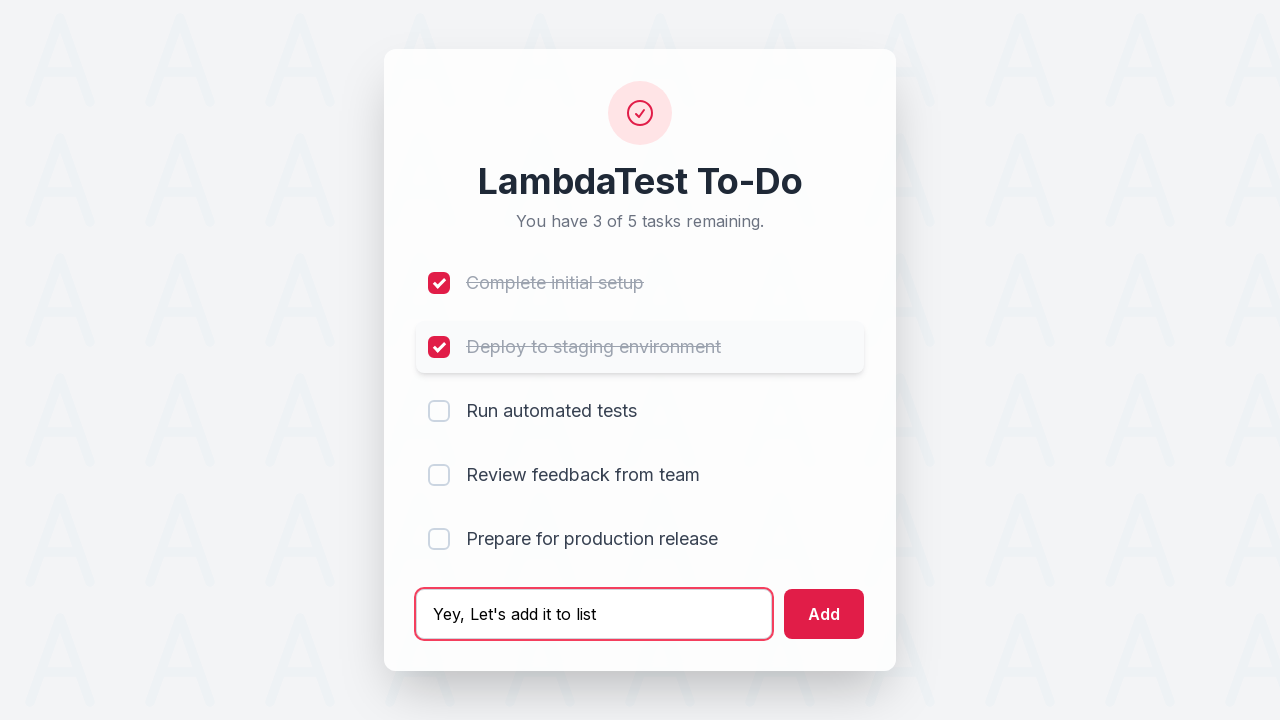

Clicked add button to create new todo item at (824, 614) on #addbutton
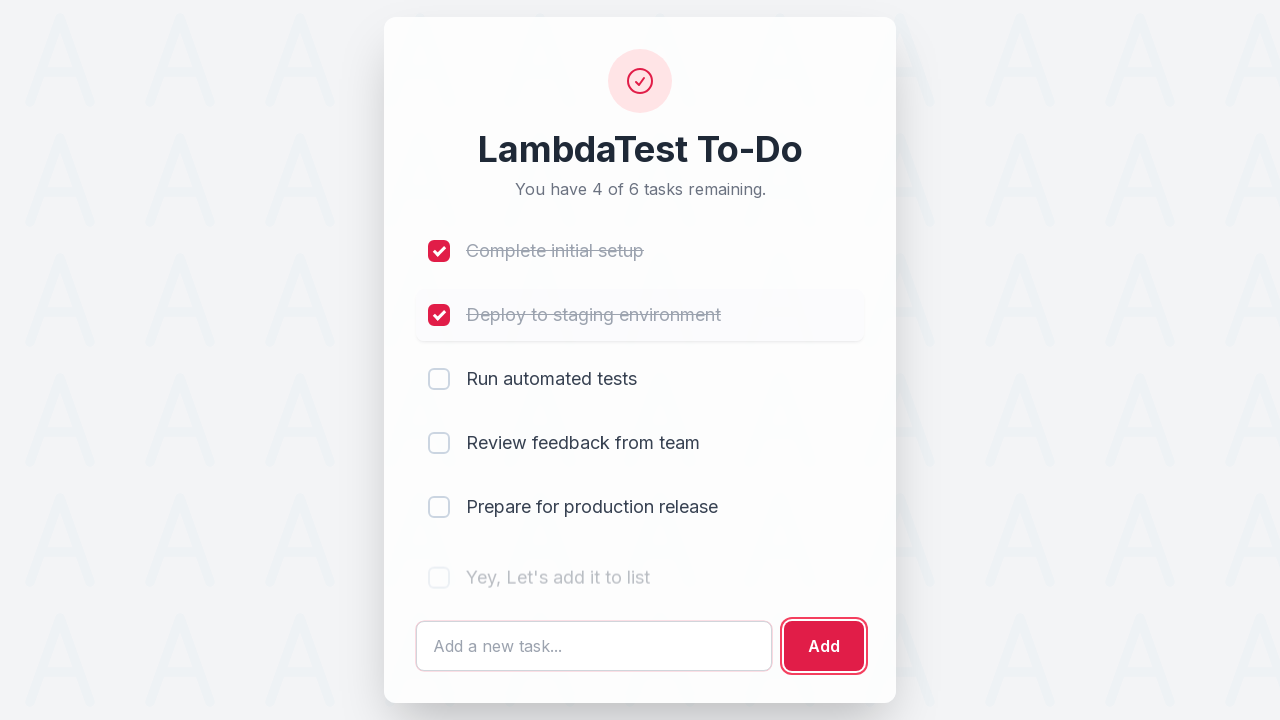

Retrieved newly added todo item text
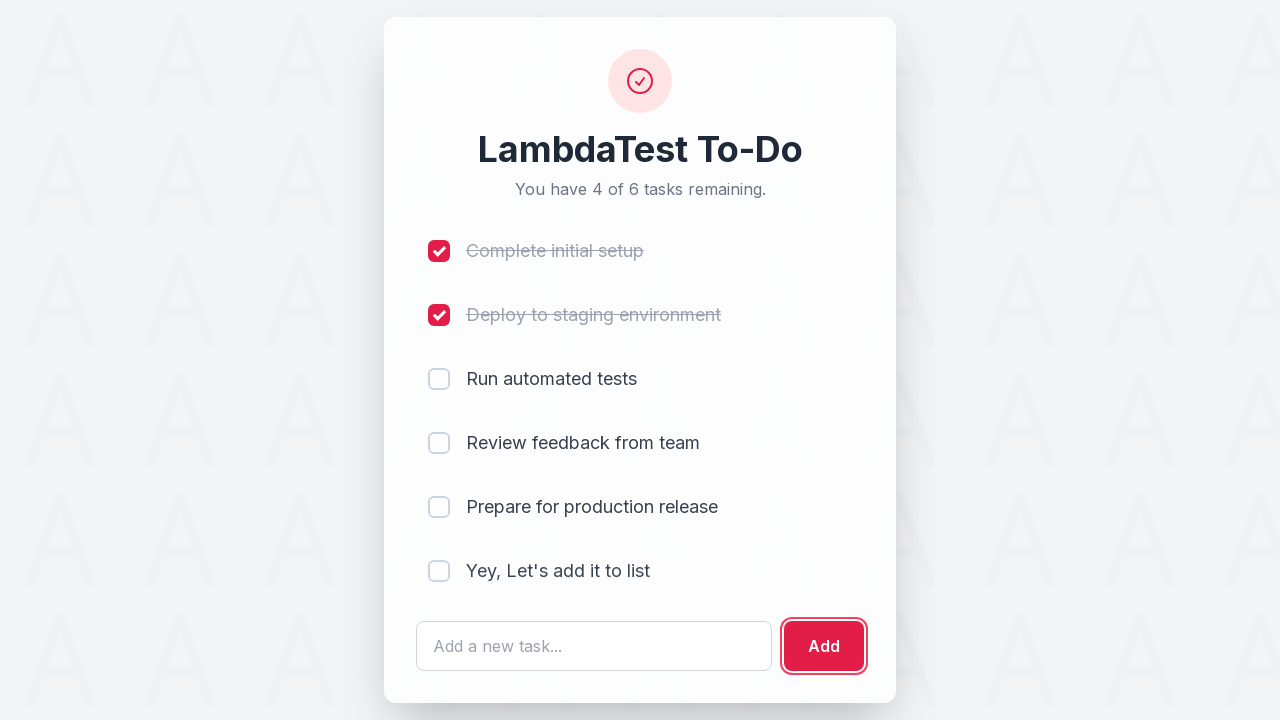

Verified new todo item text was added correctly
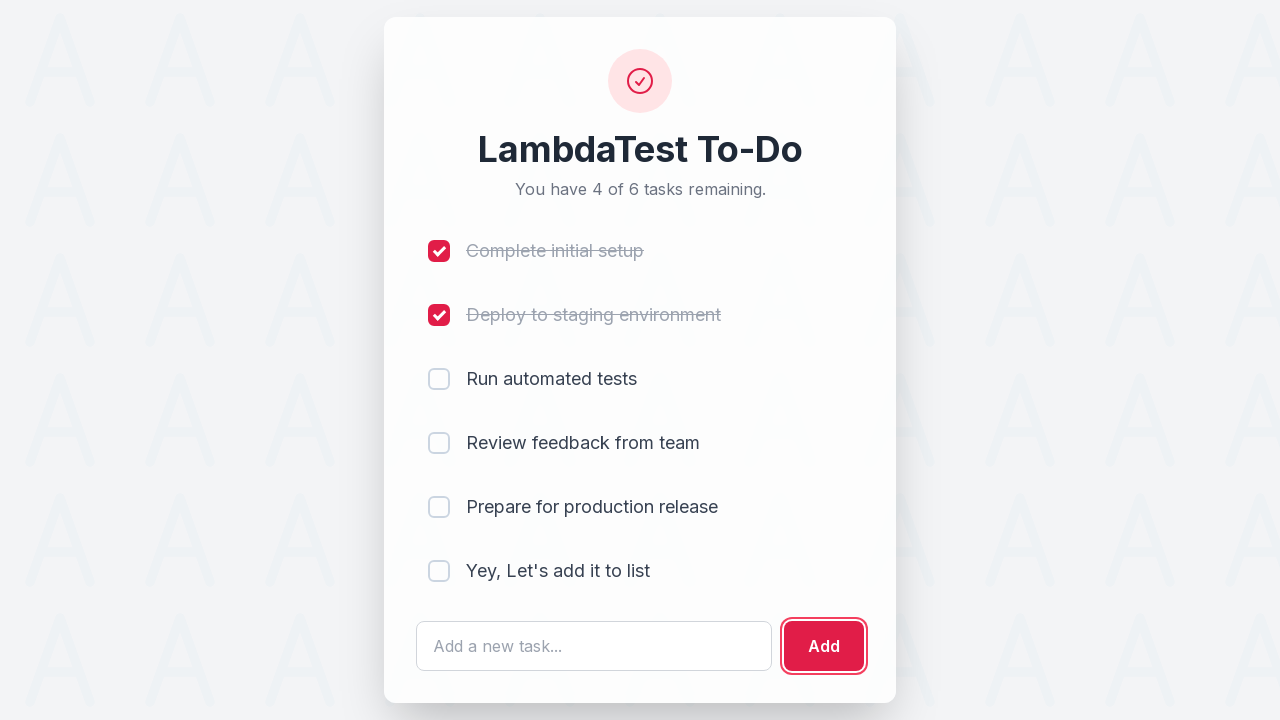

Navigated to todo app (iteration 10)
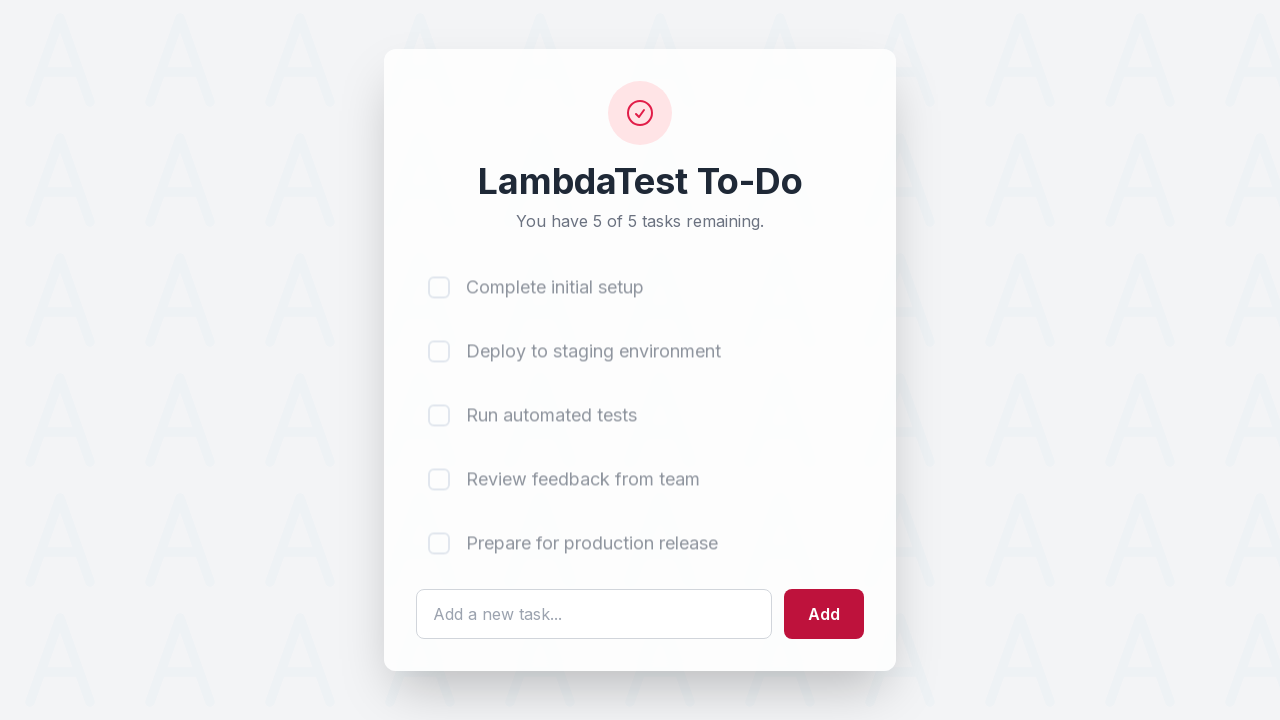

Clicked first todo item checkbox at (439, 283) on input[name='li1']
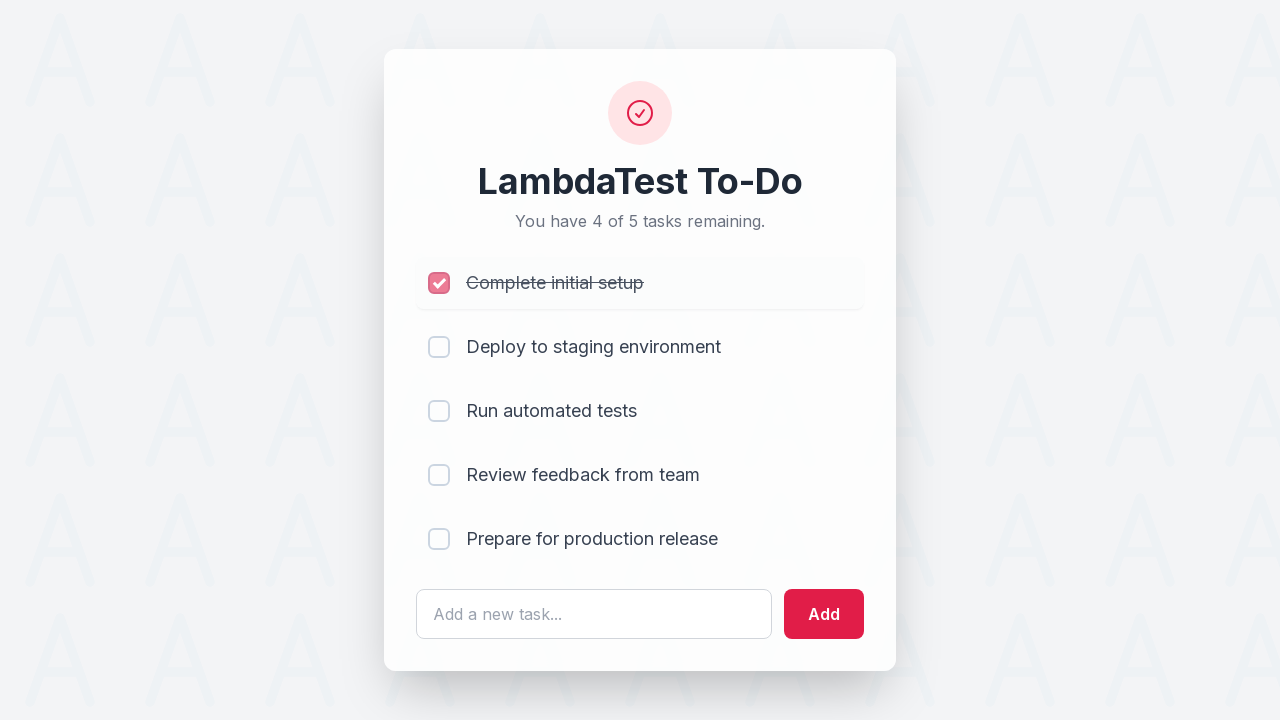

Clicked second todo item checkbox at (439, 347) on input[name='li2']
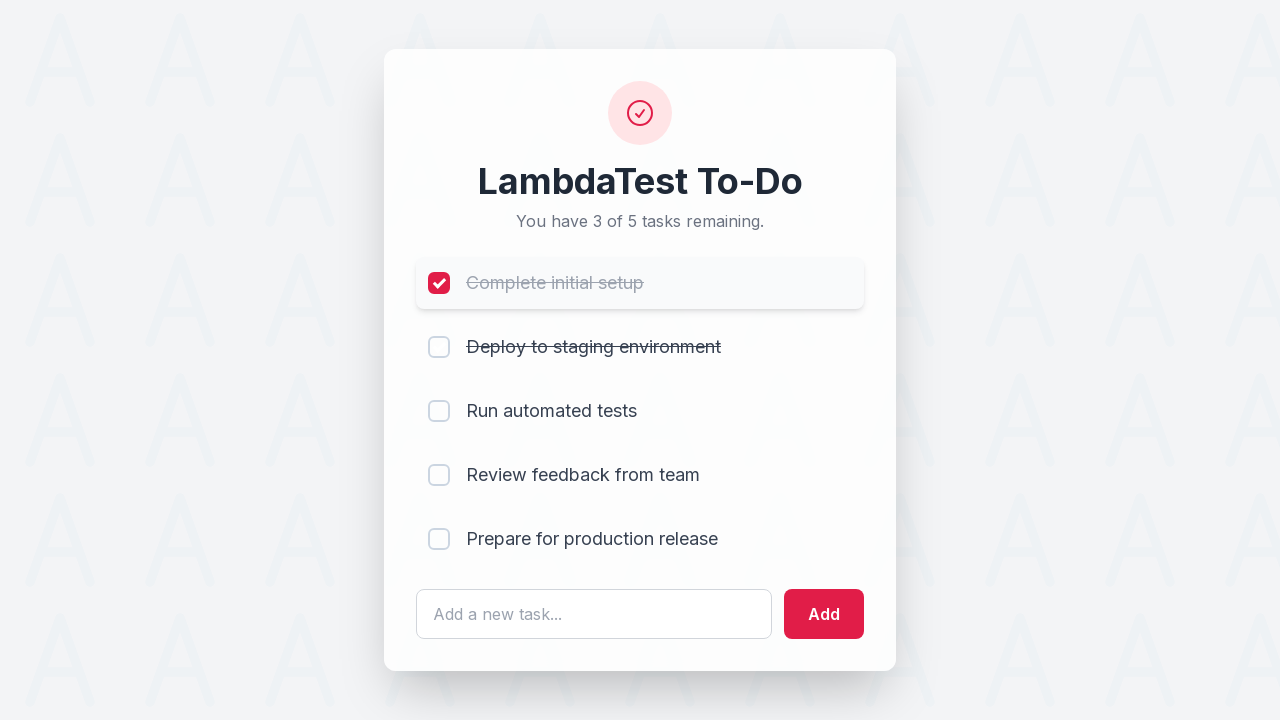

Cleared todo text input field on #sampletodotext
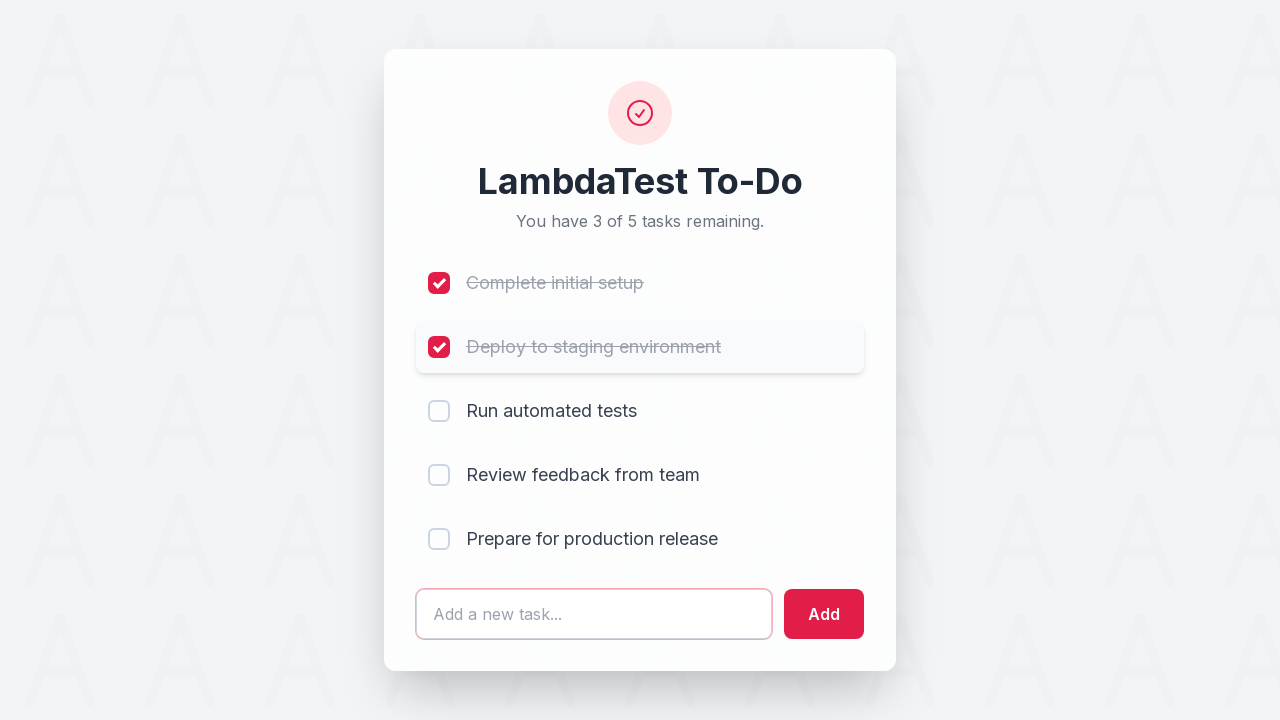

Entered new todo text: 'Yey, Let's add it to list' on #sampletodotext
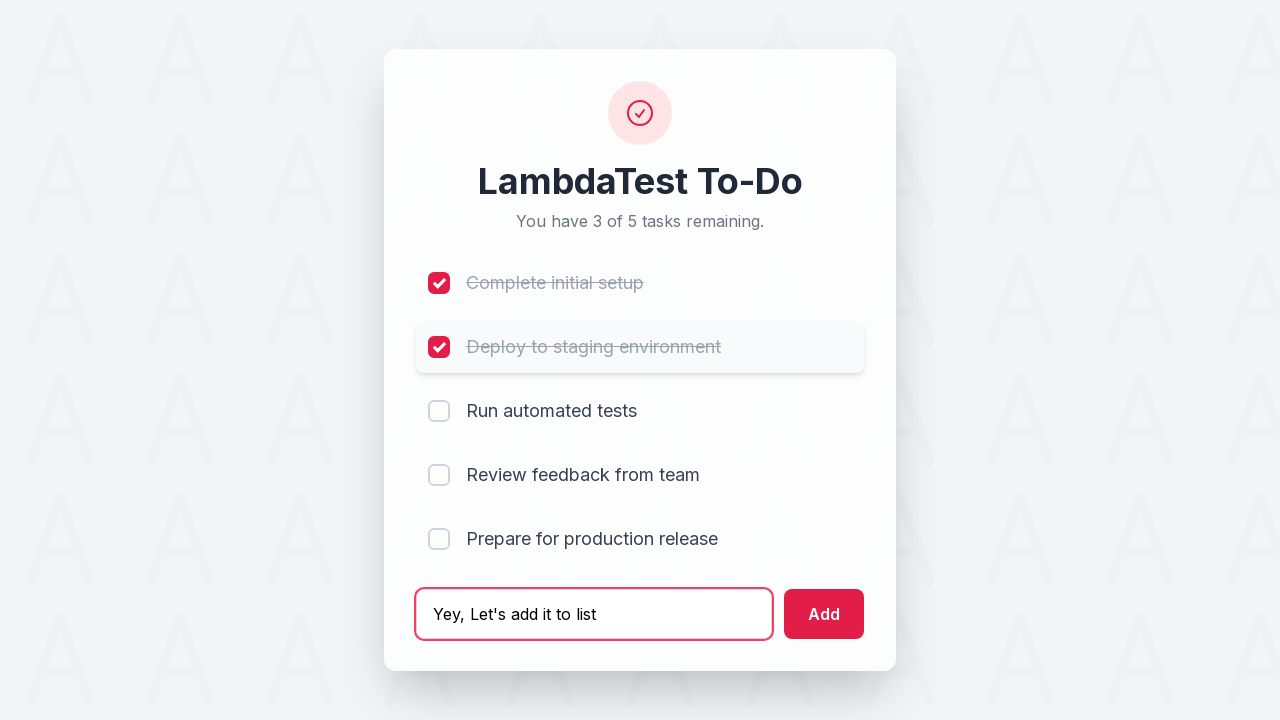

Clicked add button to create new todo item at (824, 614) on #addbutton
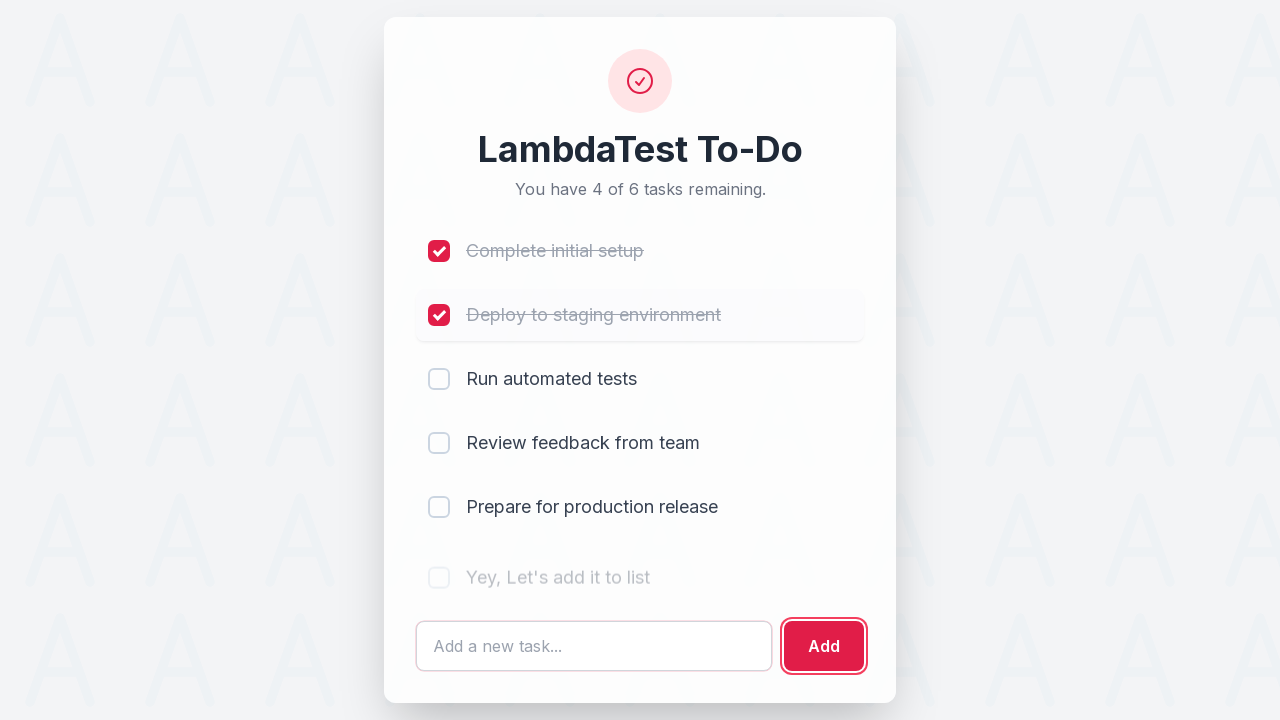

Retrieved newly added todo item text
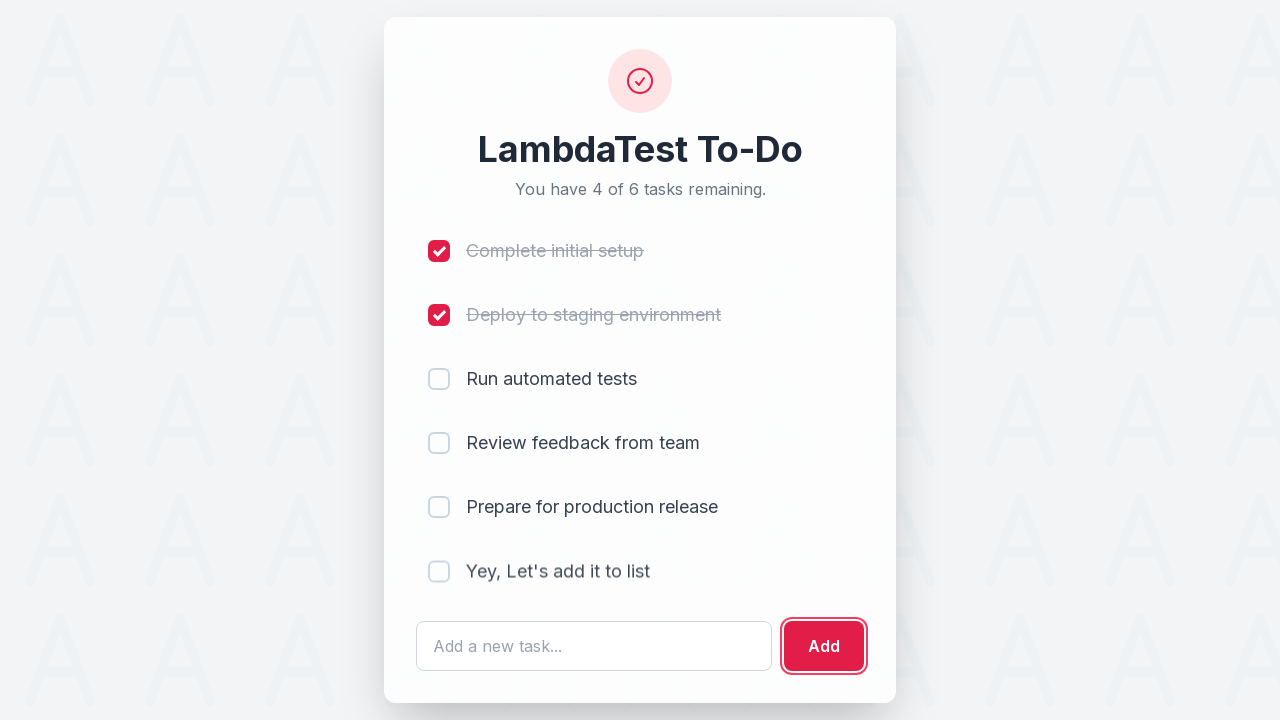

Verified new todo item text was added correctly
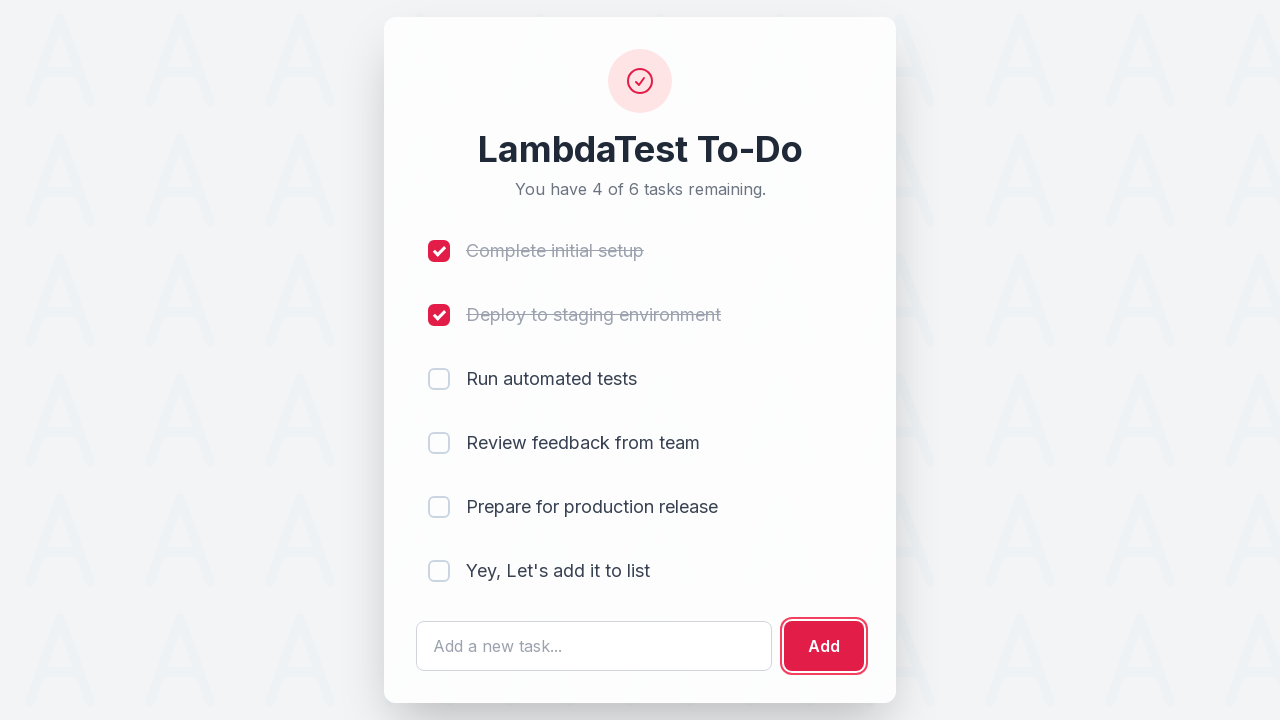

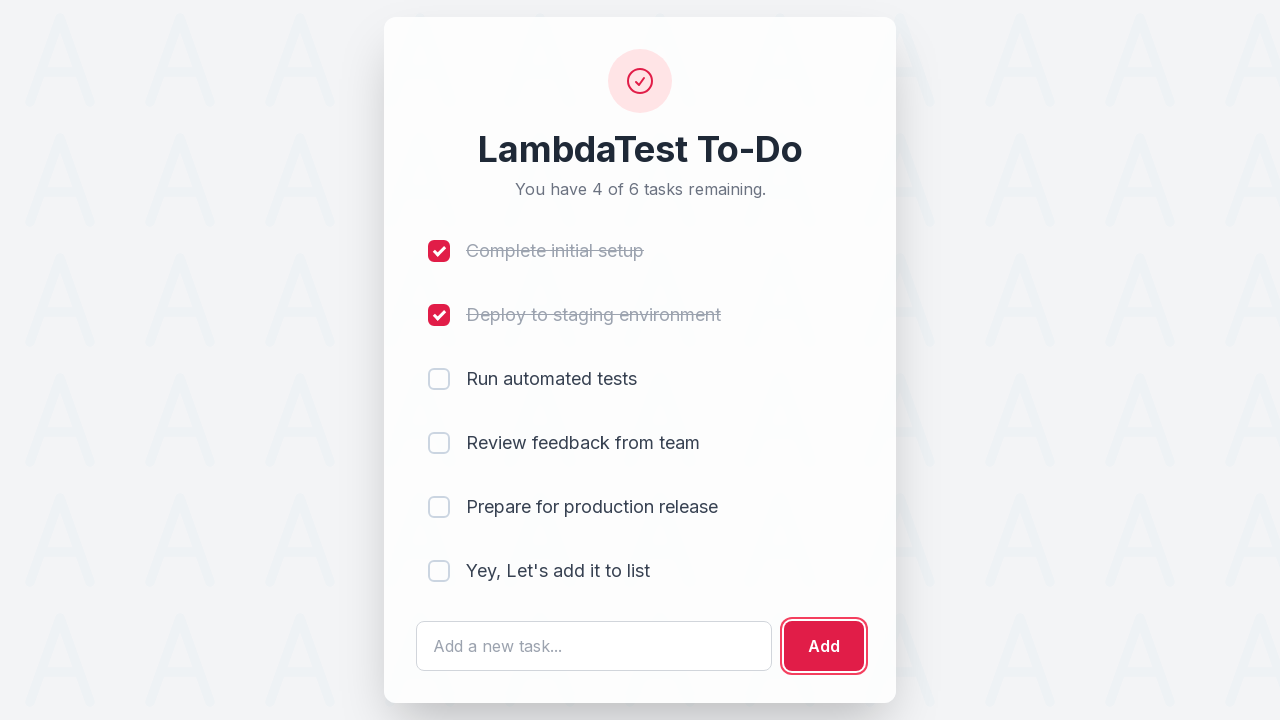